Navigates through Williams-Sonoma furniture categories and subcategories, verifying that category listings and subcategory items are properly displayed on the page

Starting URL: https://www.williams-sonoma.com/shop/home-furniture/?cm_type=gnav

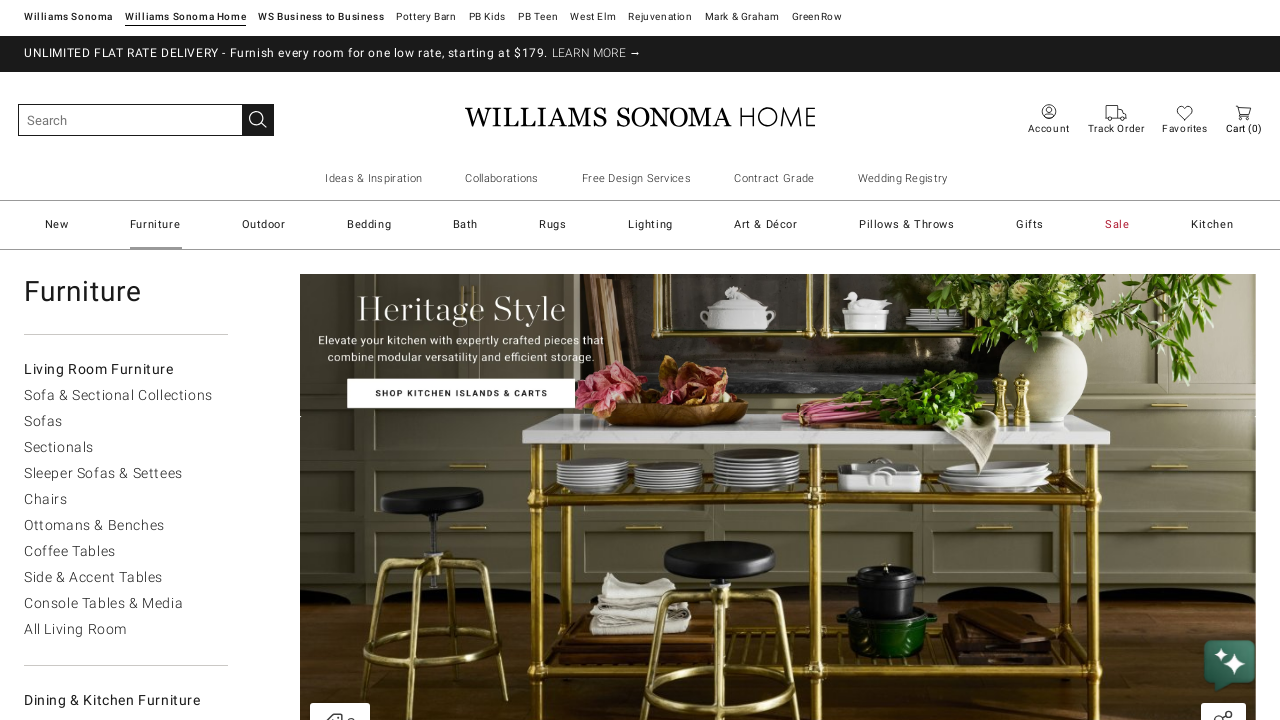

Waited for category list to load
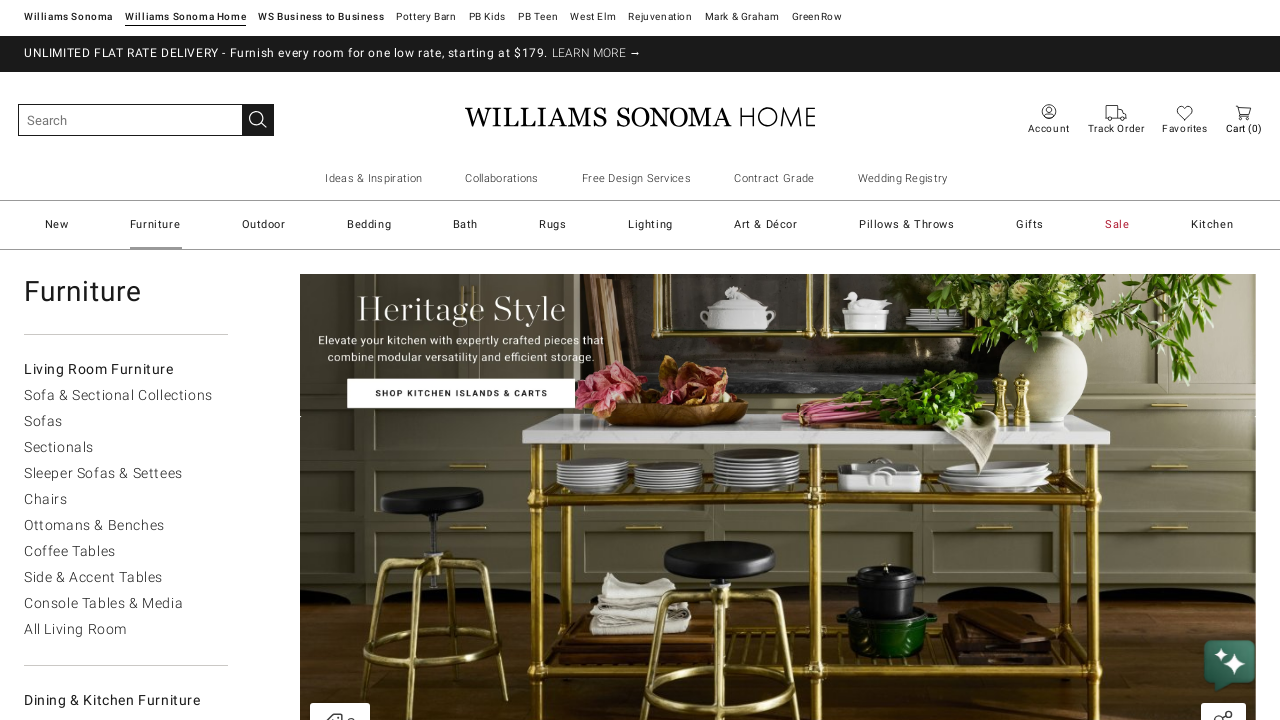

Retrieved all category elements from the page
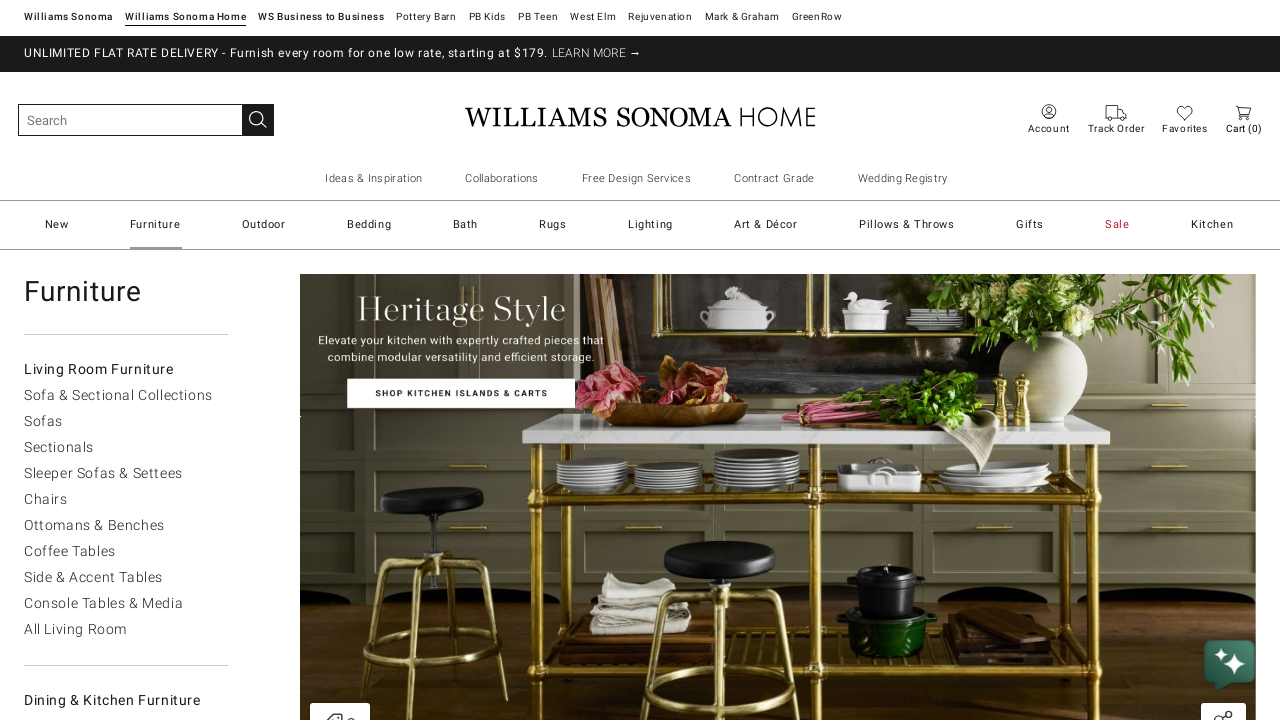

Retrieved category heading element
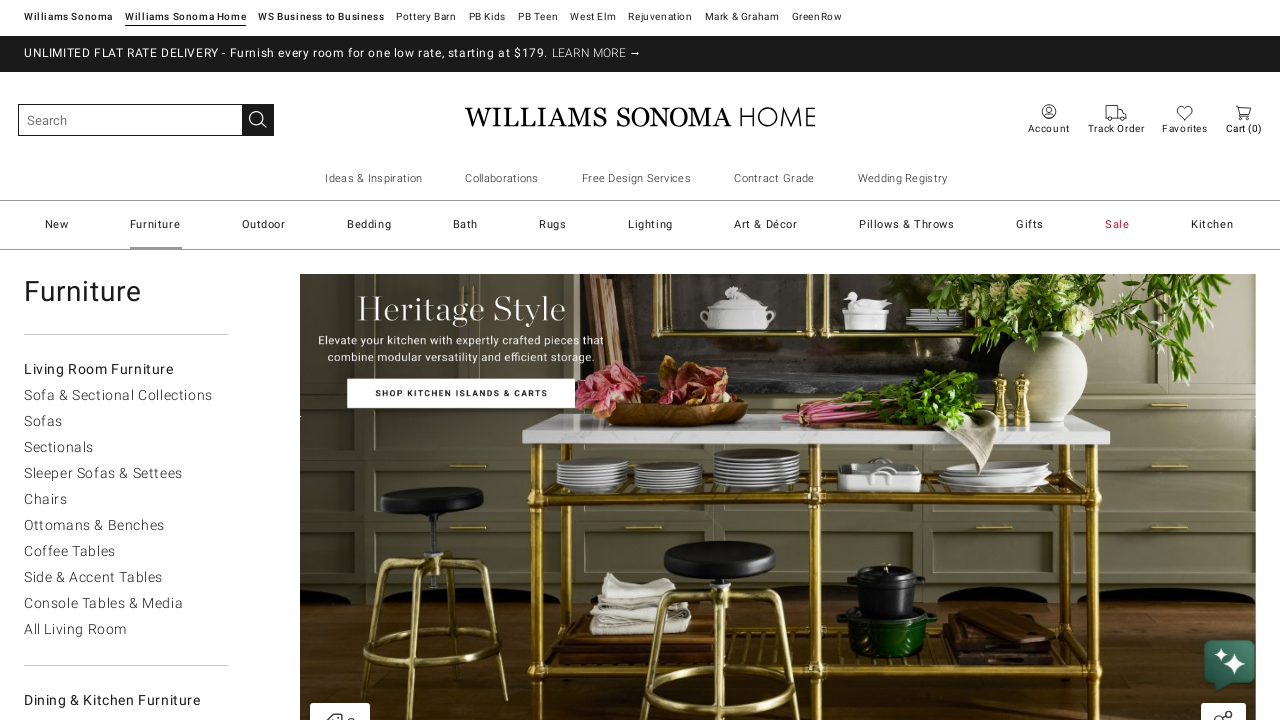

Extracted category name: Living Room Furniture
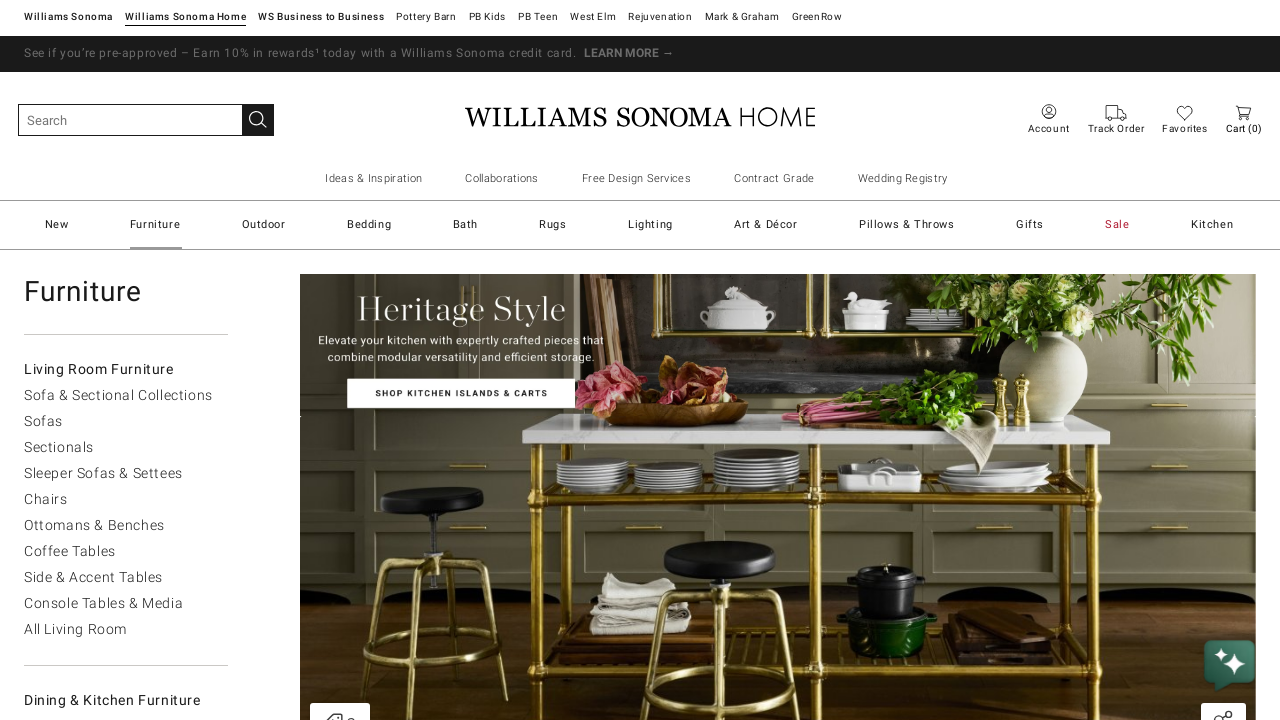

Retrieved subcategories for 'Living Room Furniture' category
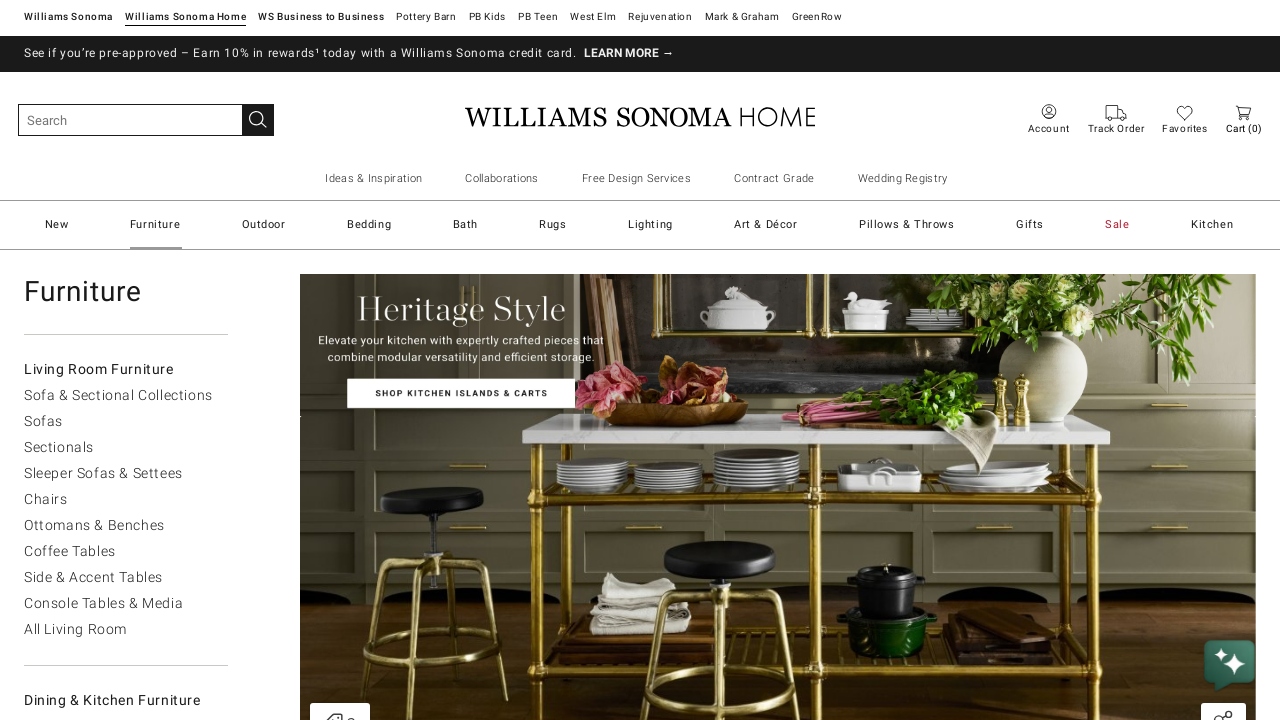

Retrieved subcategory title element
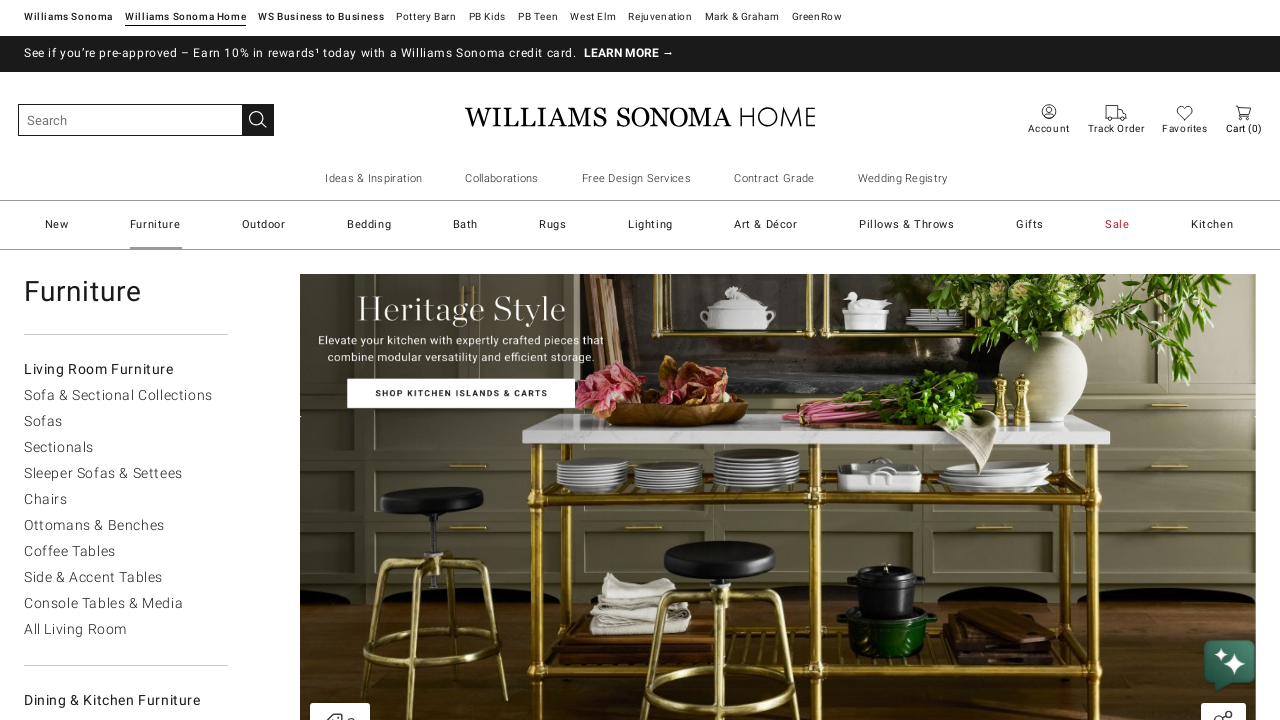

Extracted subcategory title: Sofa & Sectional Collections
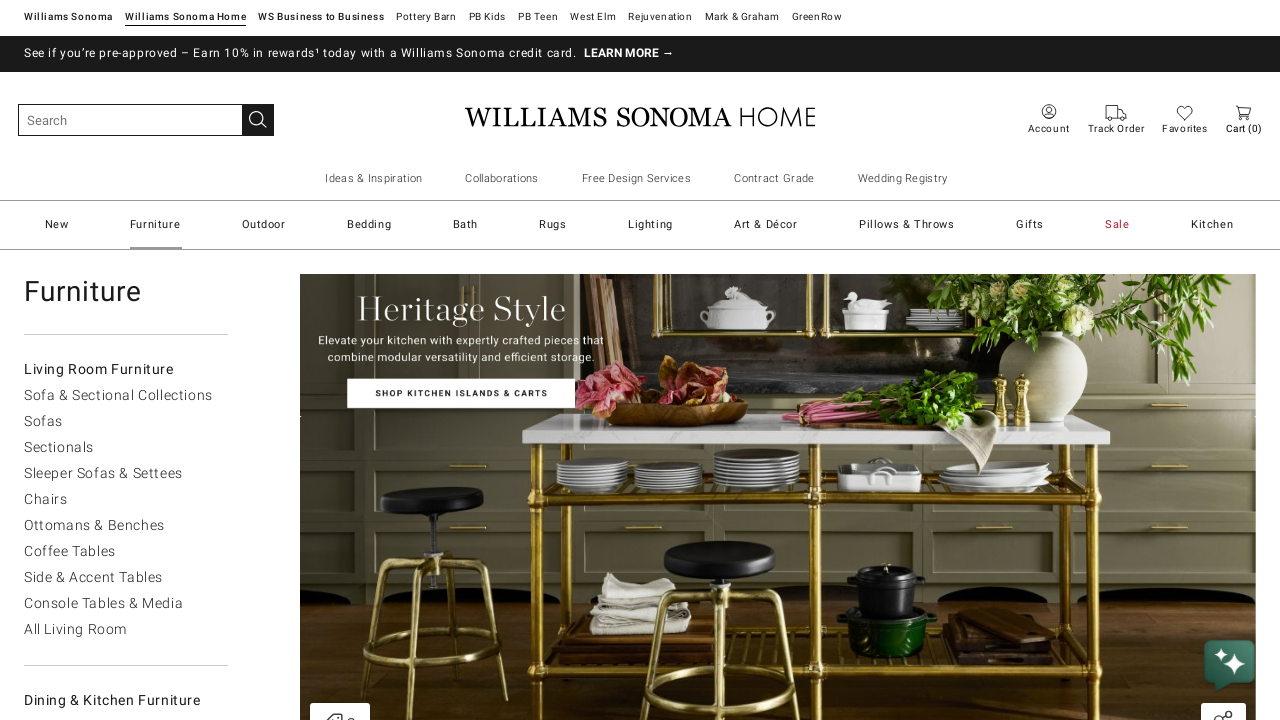

Retrieved subcategory title element
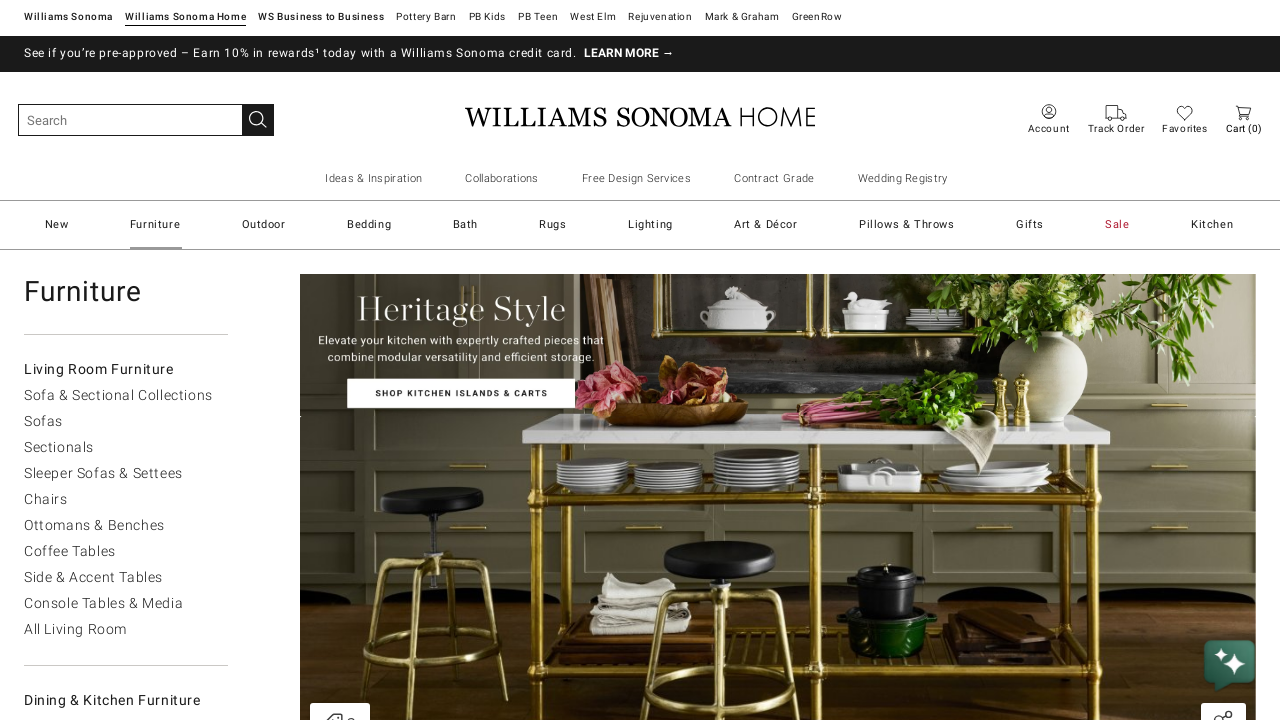

Extracted subcategory title: Sofas
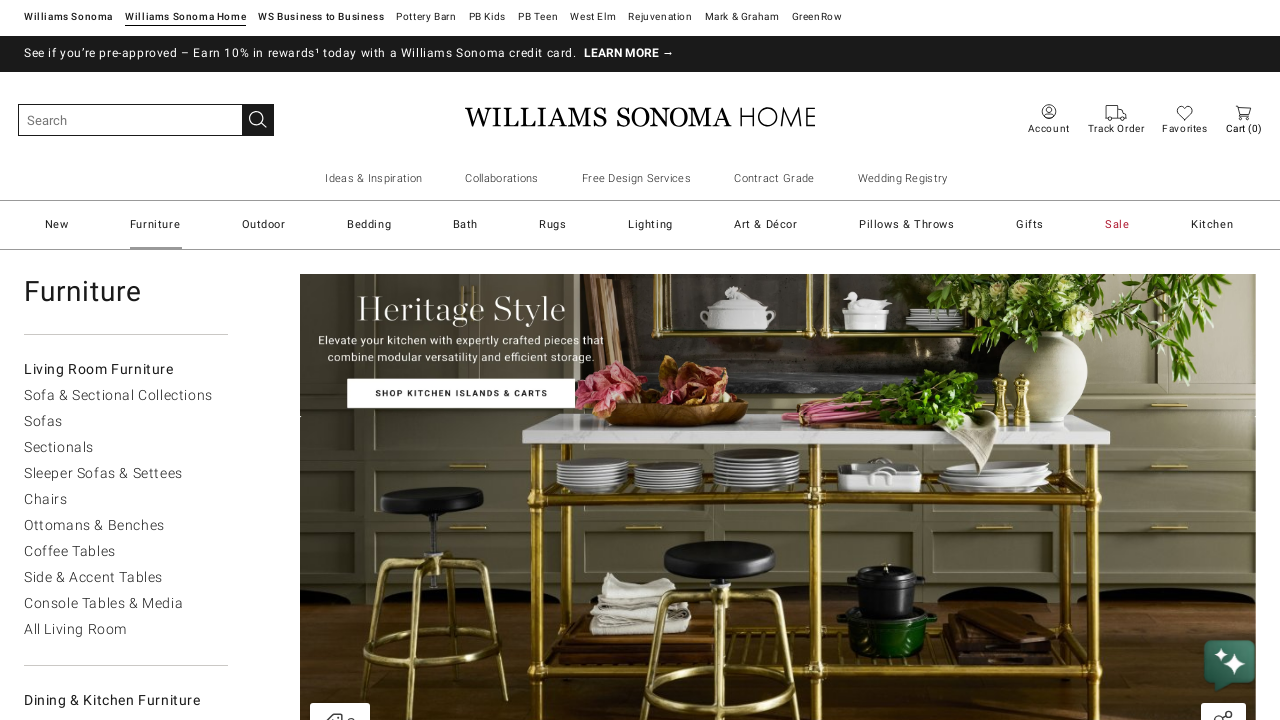

Retrieved subcategory title element
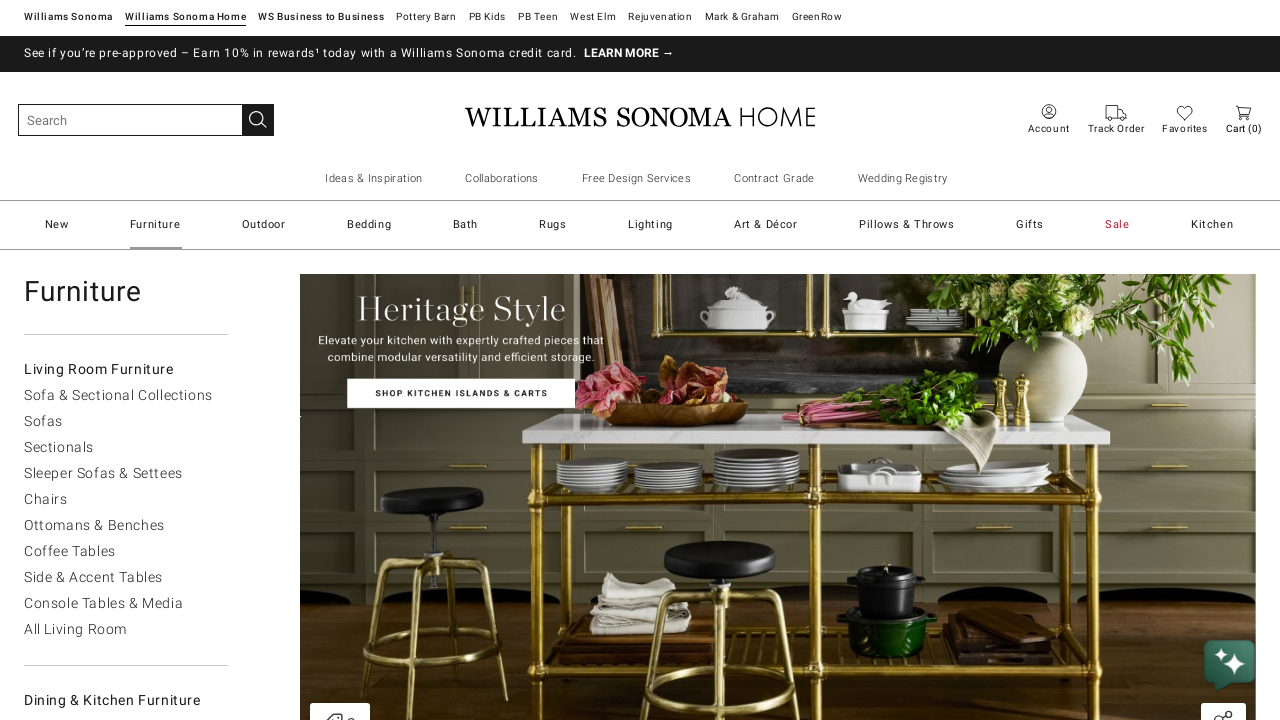

Extracted subcategory title: Sectionals
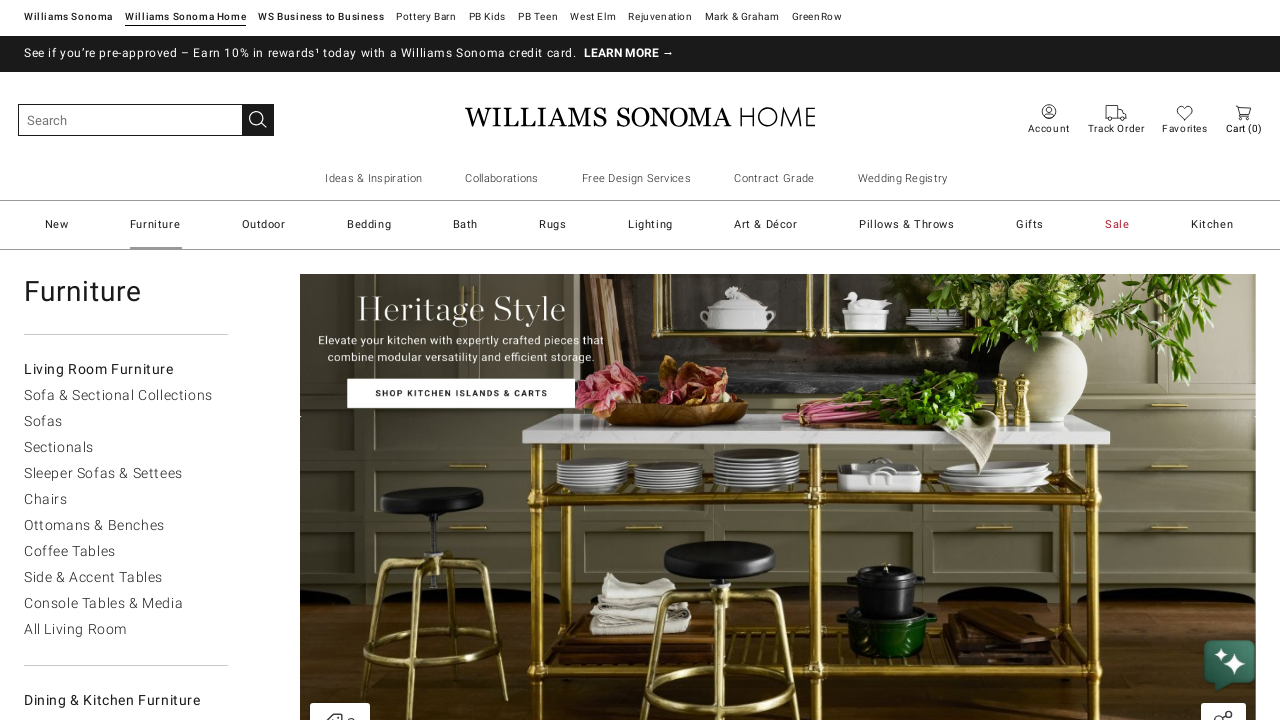

Retrieved subcategory title element
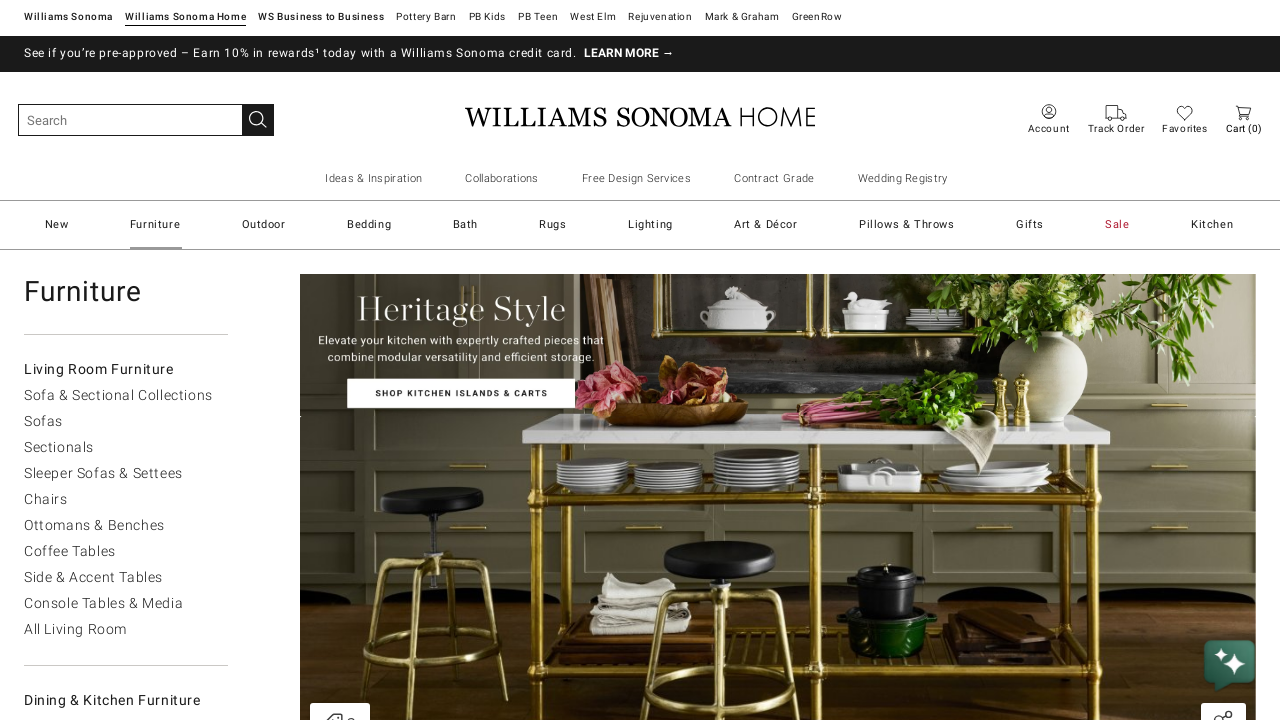

Extracted subcategory title: Sleeper Sofas & Settees
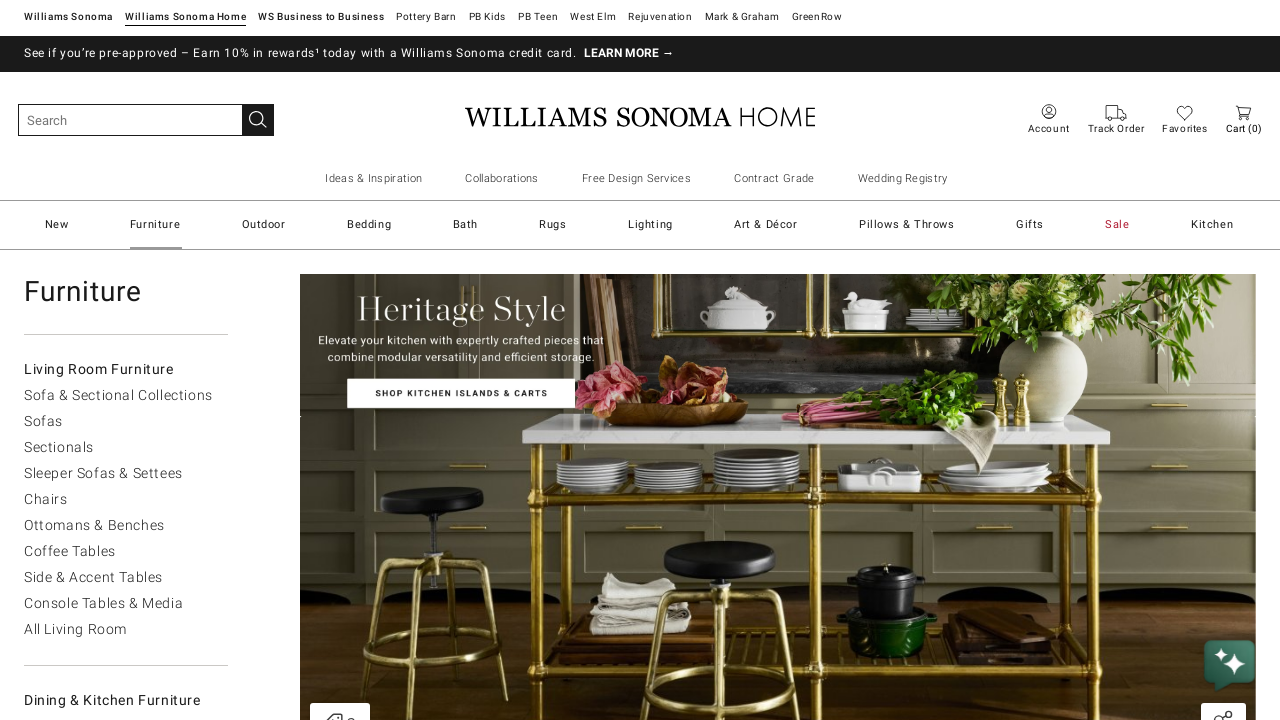

Retrieved subcategory title element
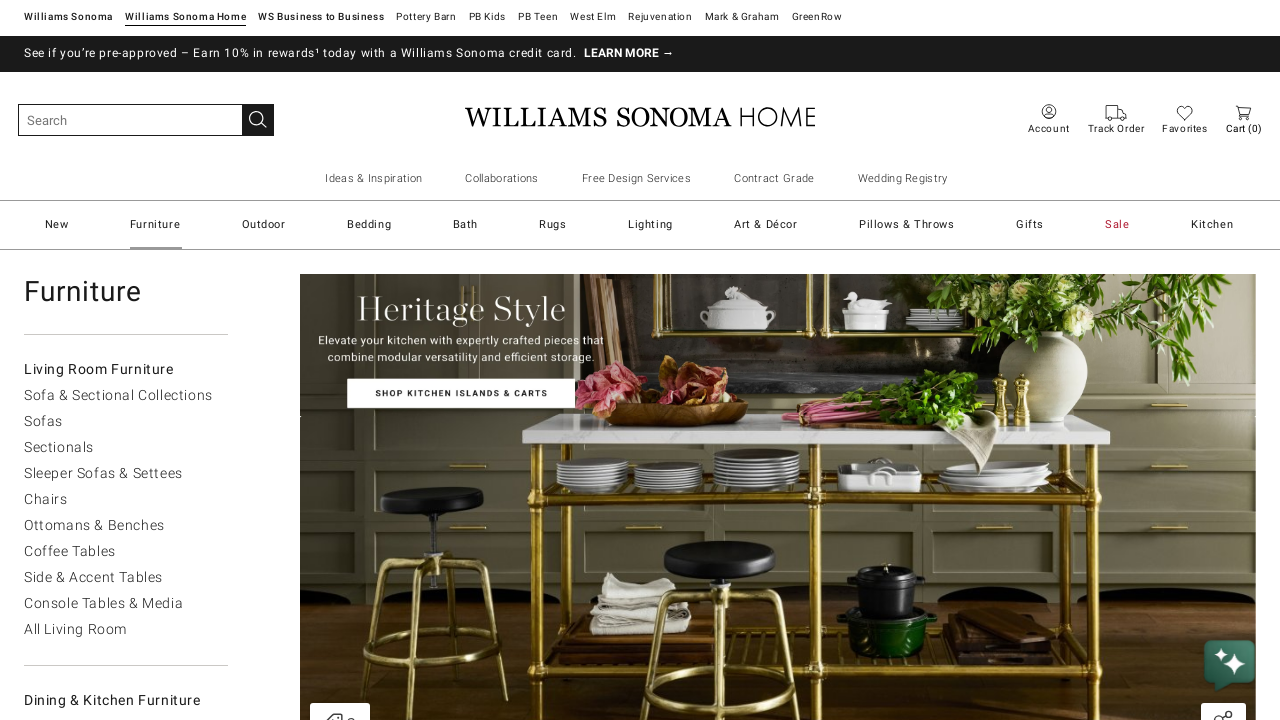

Extracted subcategory title: Chairs
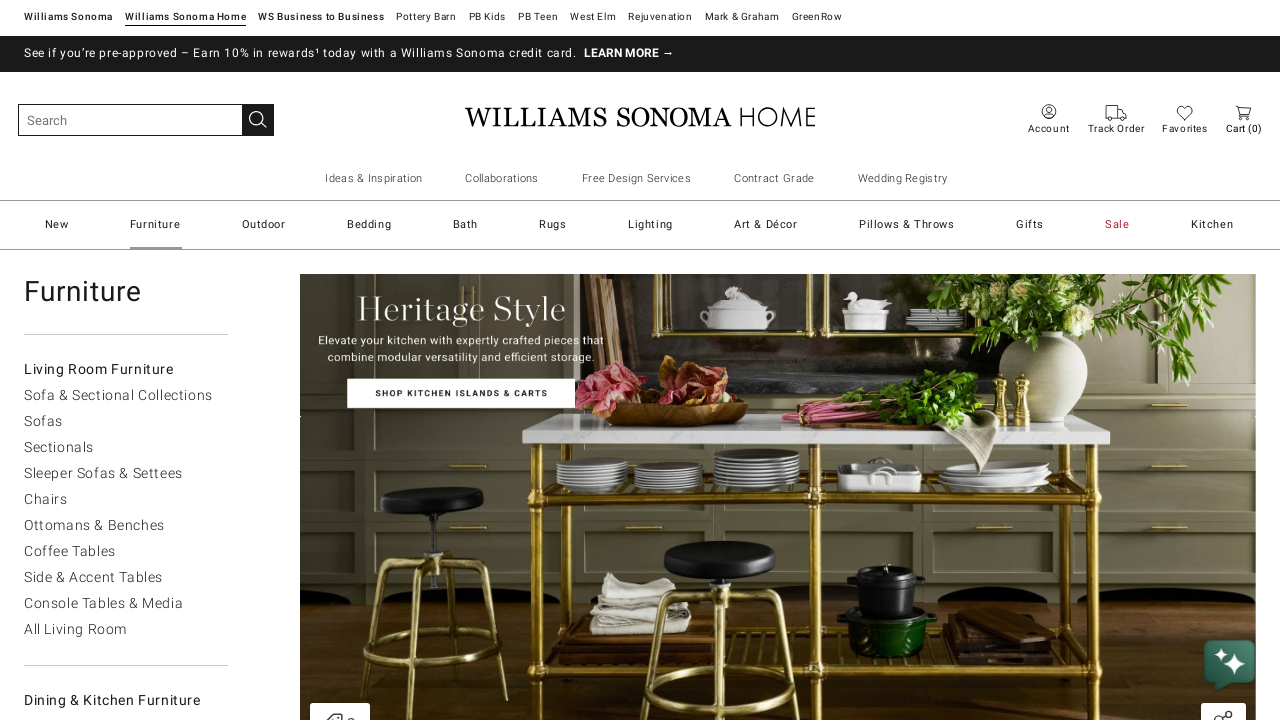

Retrieved subcategory title element
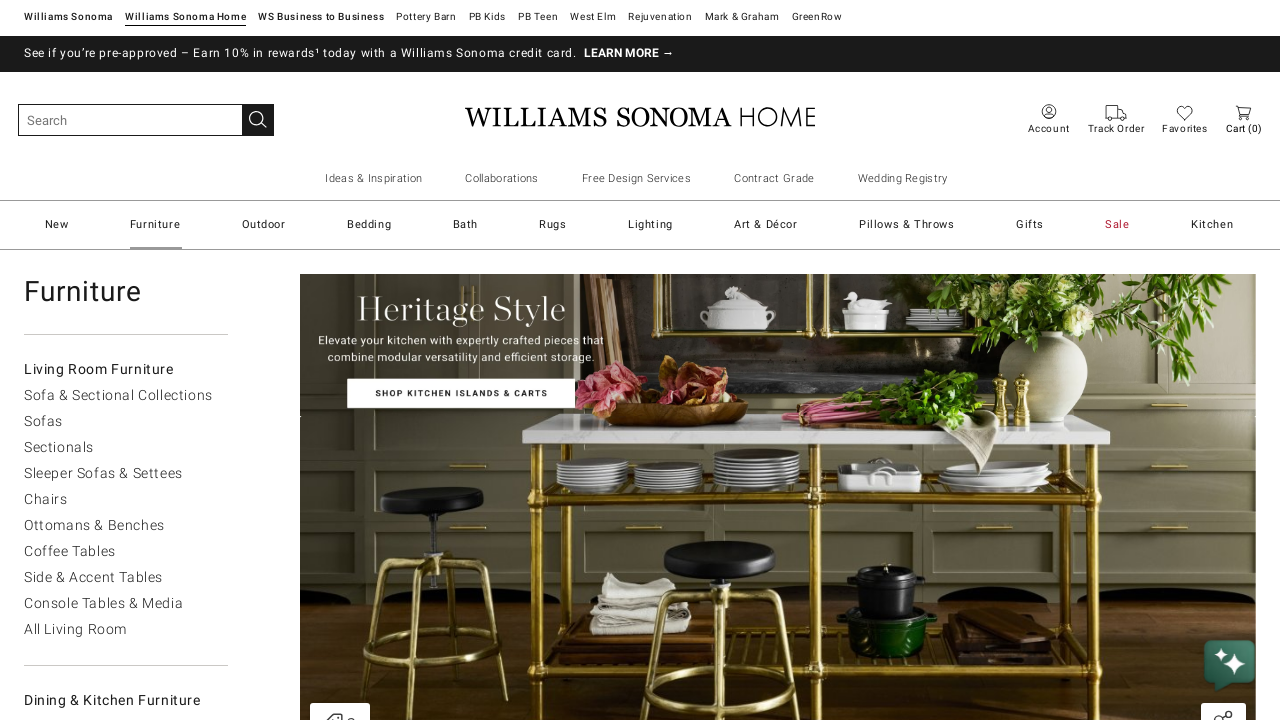

Extracted subcategory title: Ottomans & Benches
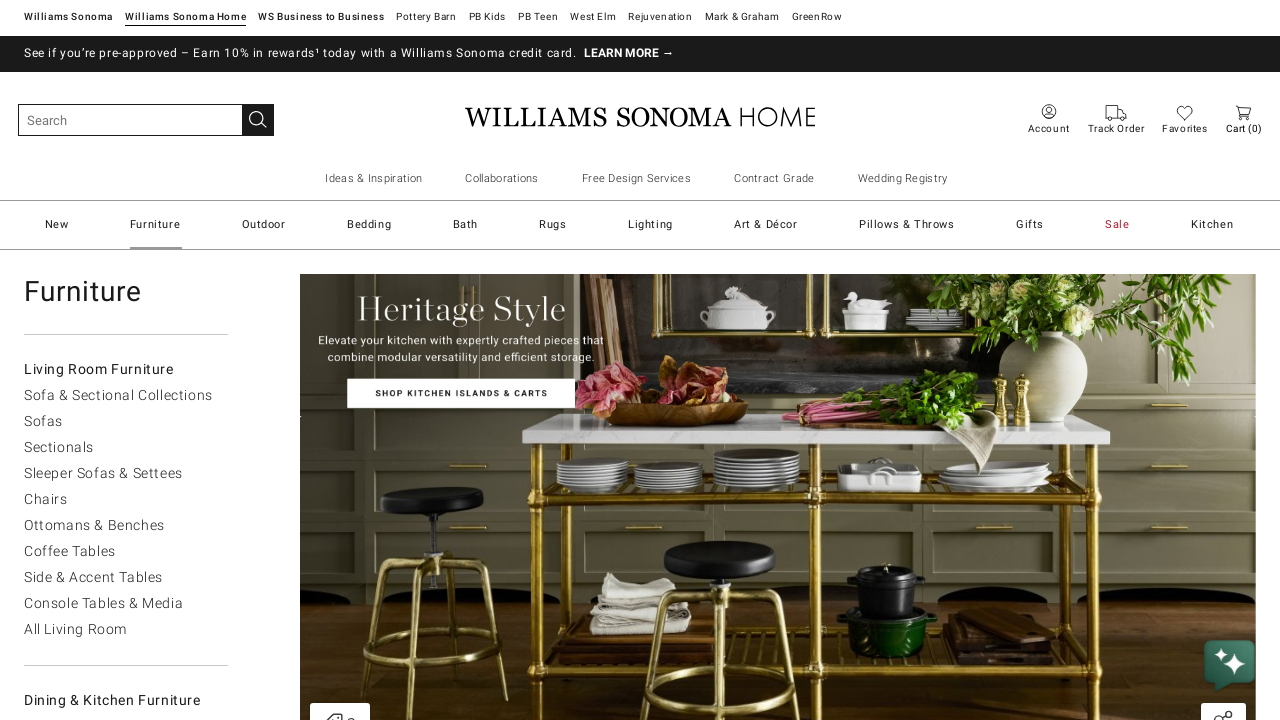

Retrieved subcategory title element
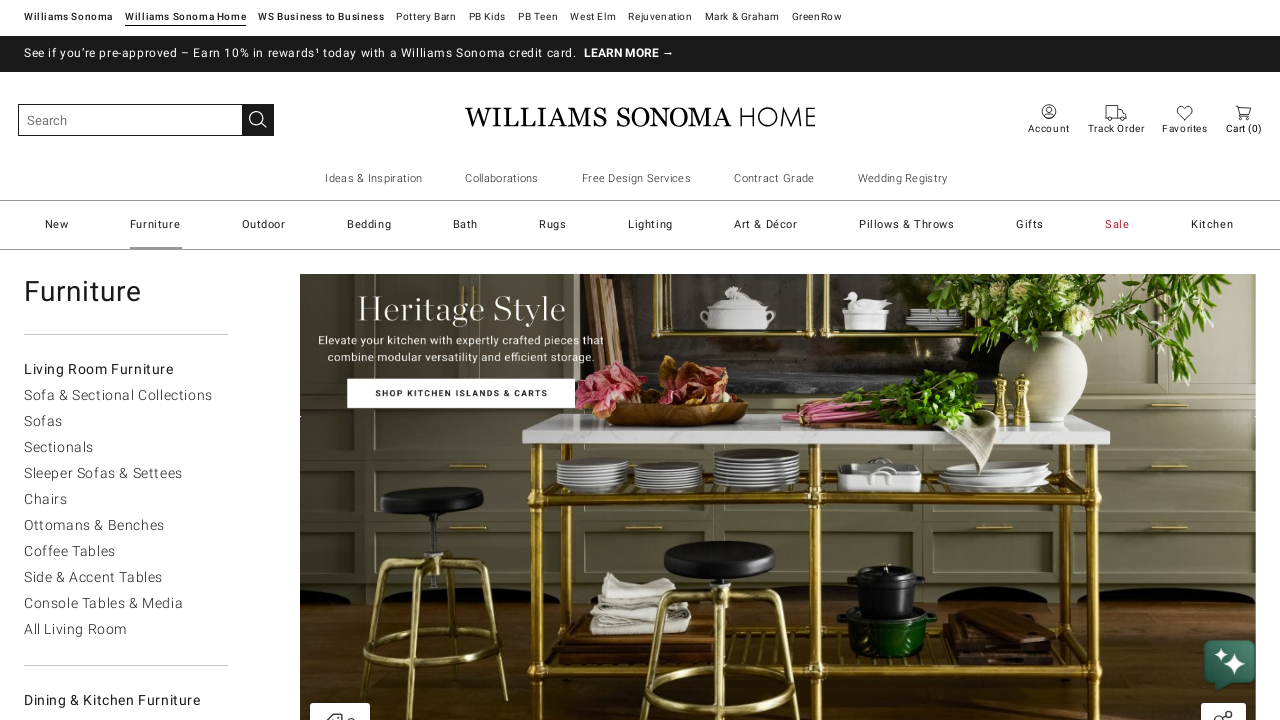

Extracted subcategory title: Coffee Tables
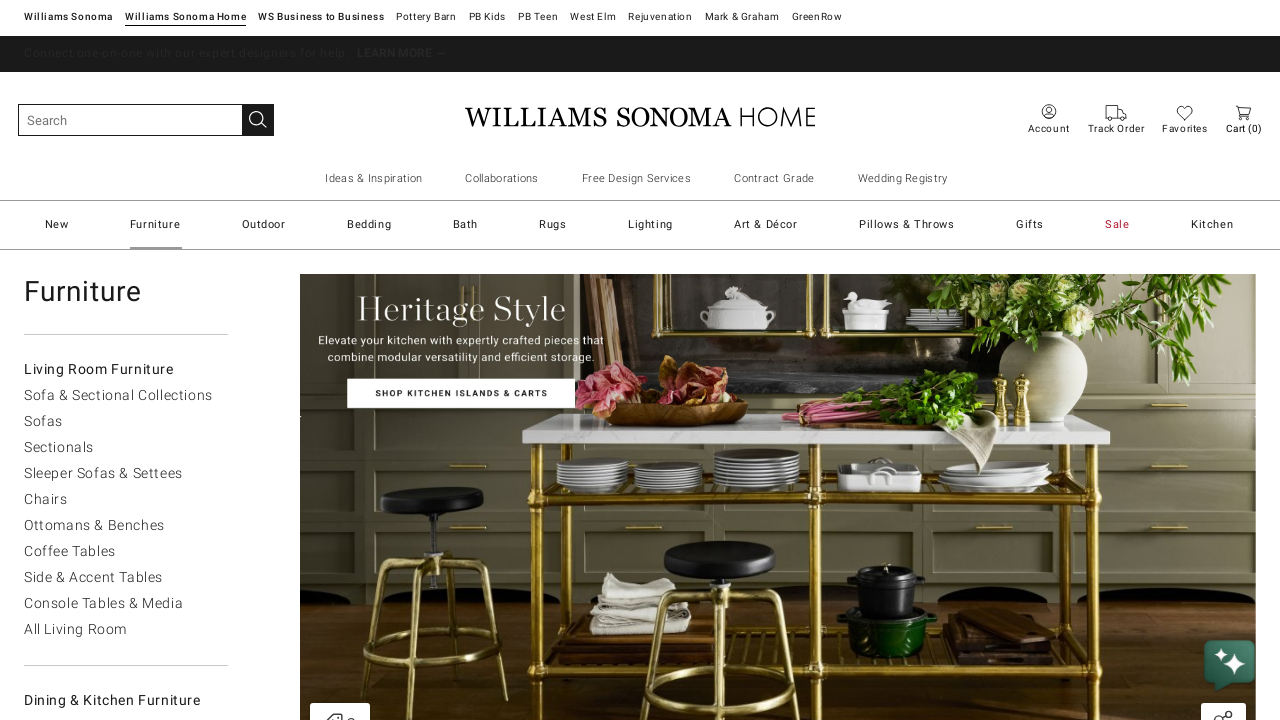

Retrieved subcategory title element
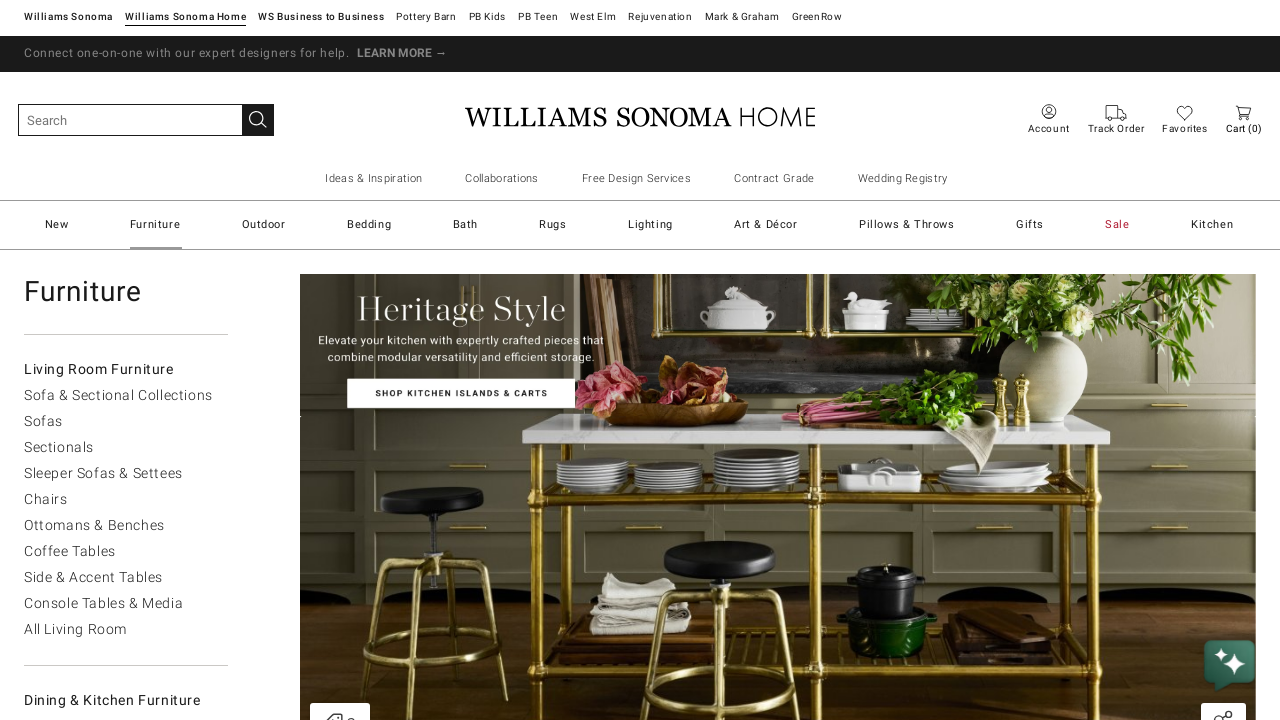

Extracted subcategory title: Side & Accent Tables
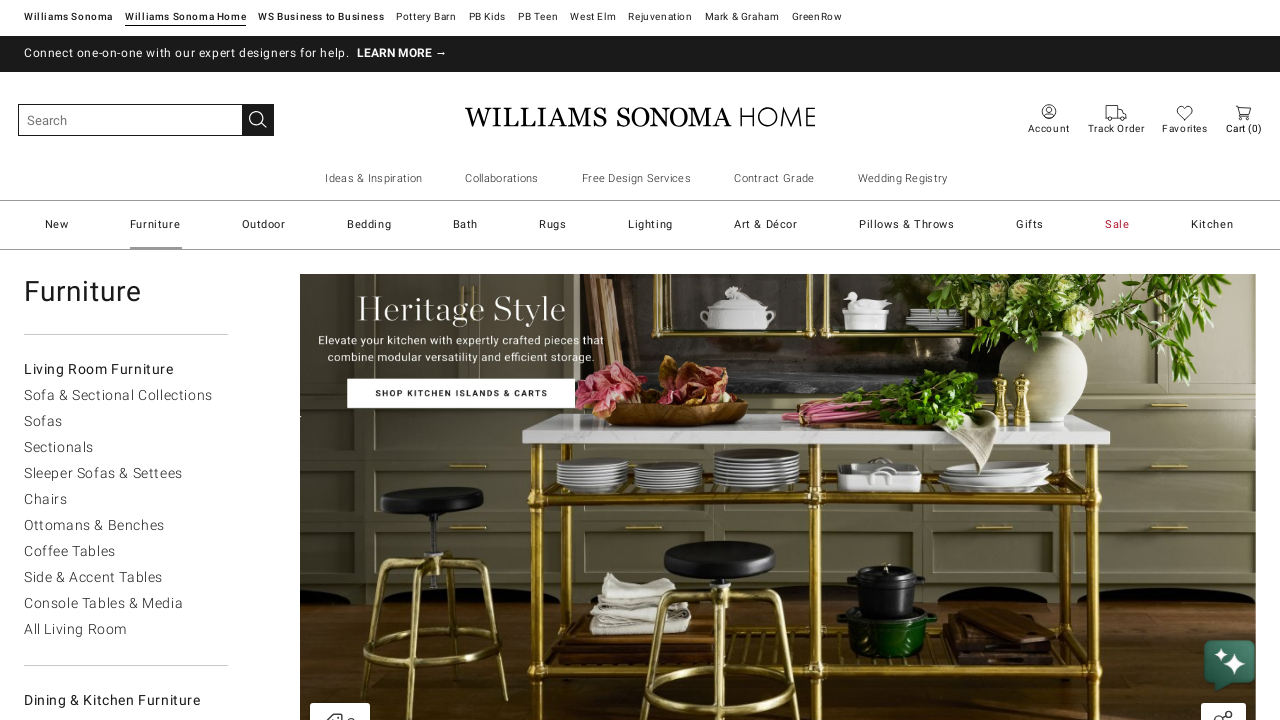

Retrieved subcategory title element
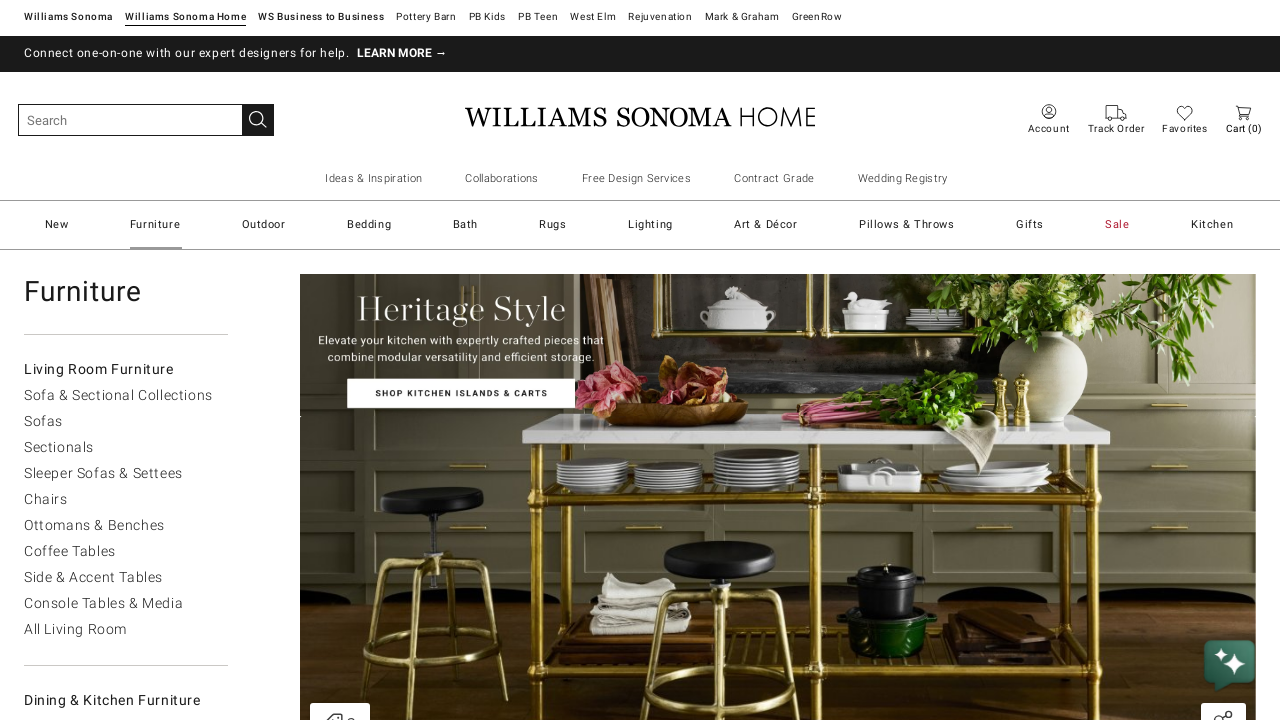

Extracted subcategory title: Console Tables & Media
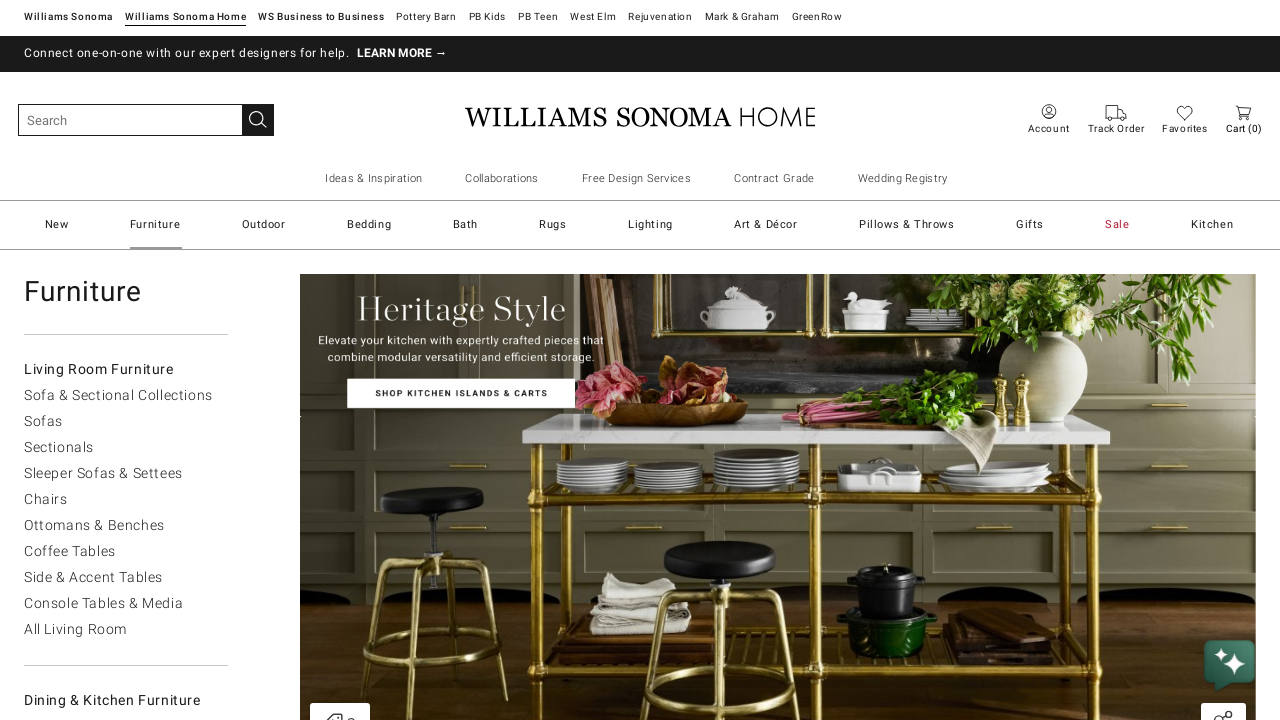

Retrieved subcategory title element
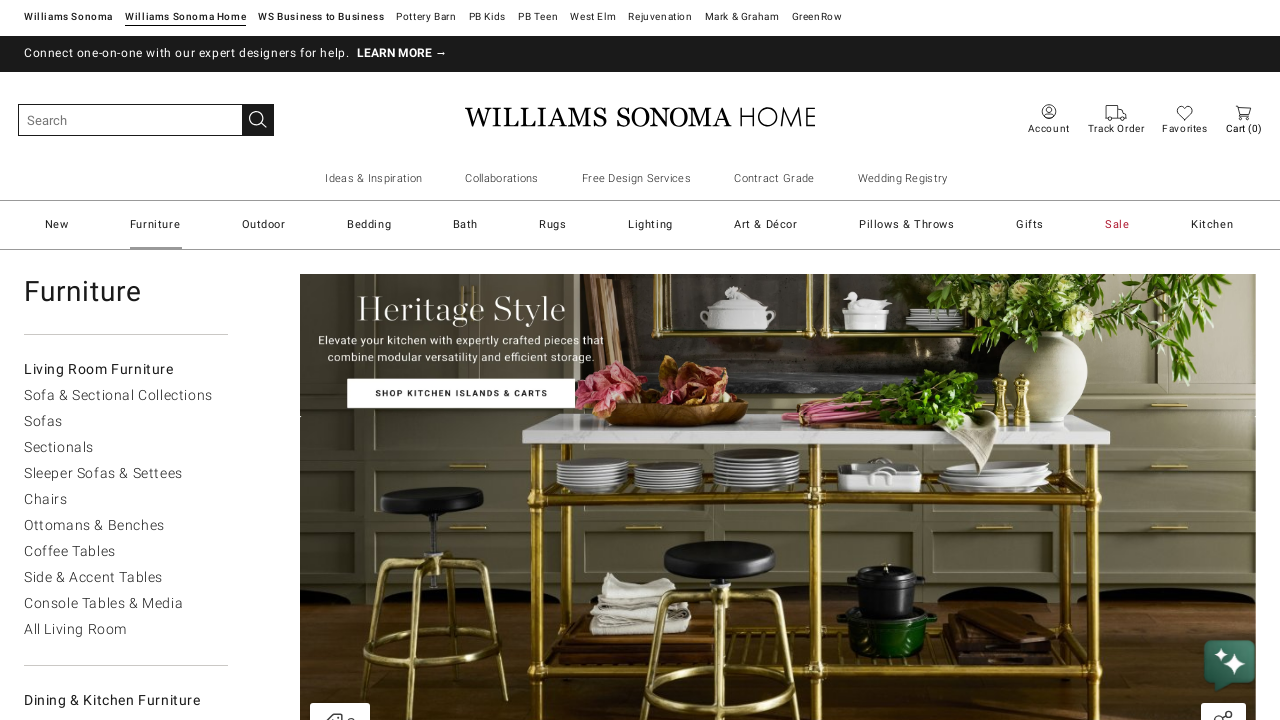

Extracted subcategory title: All Living Room
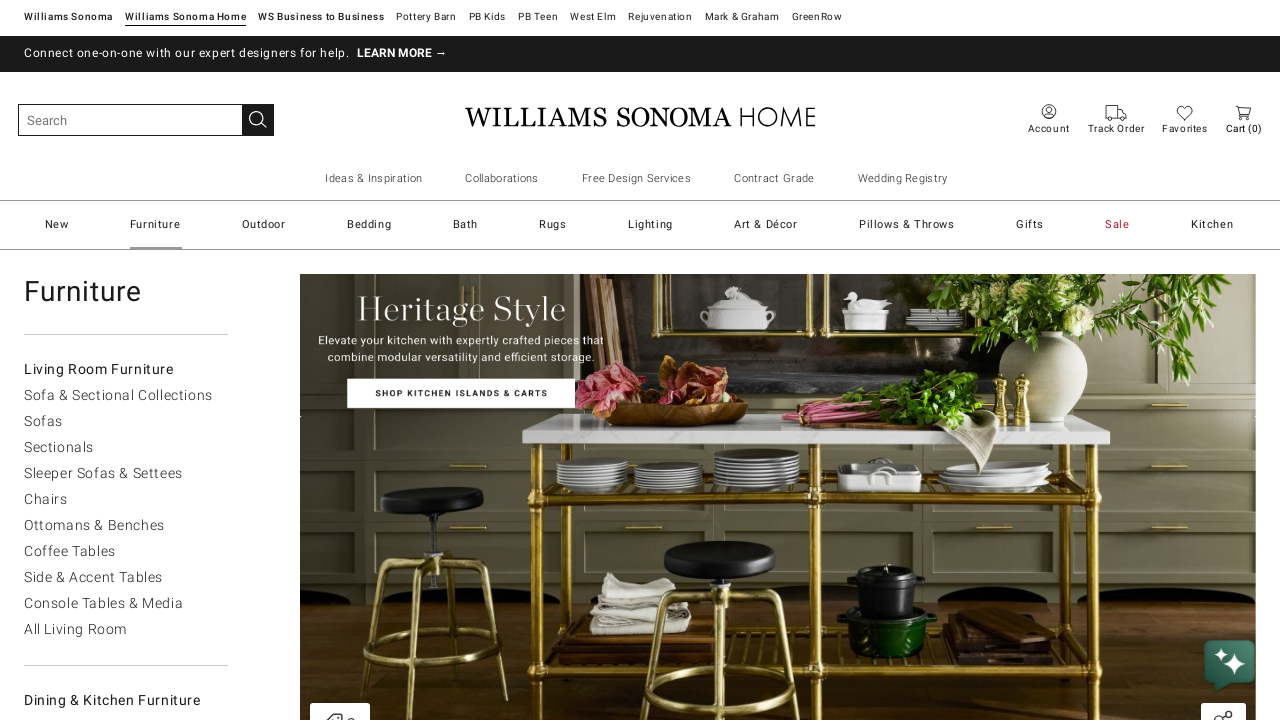

Retrieved category heading element
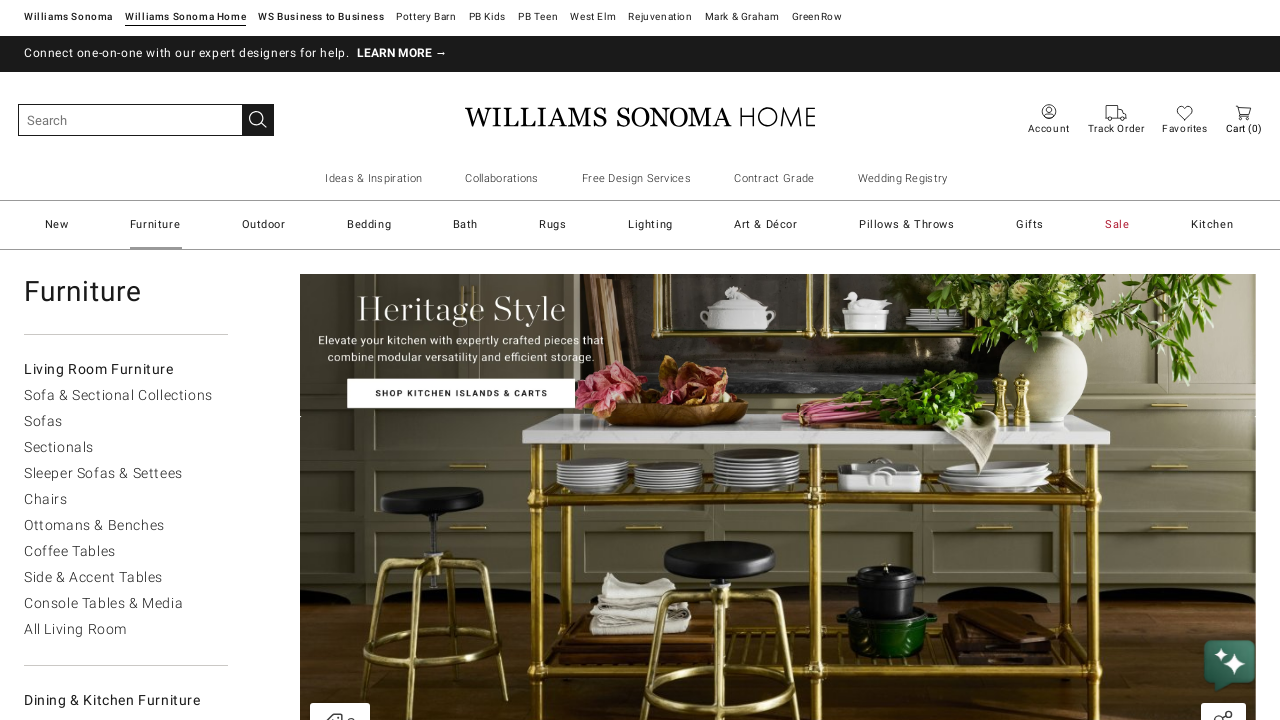

Extracted category name: Dining & Kitchen Furniture
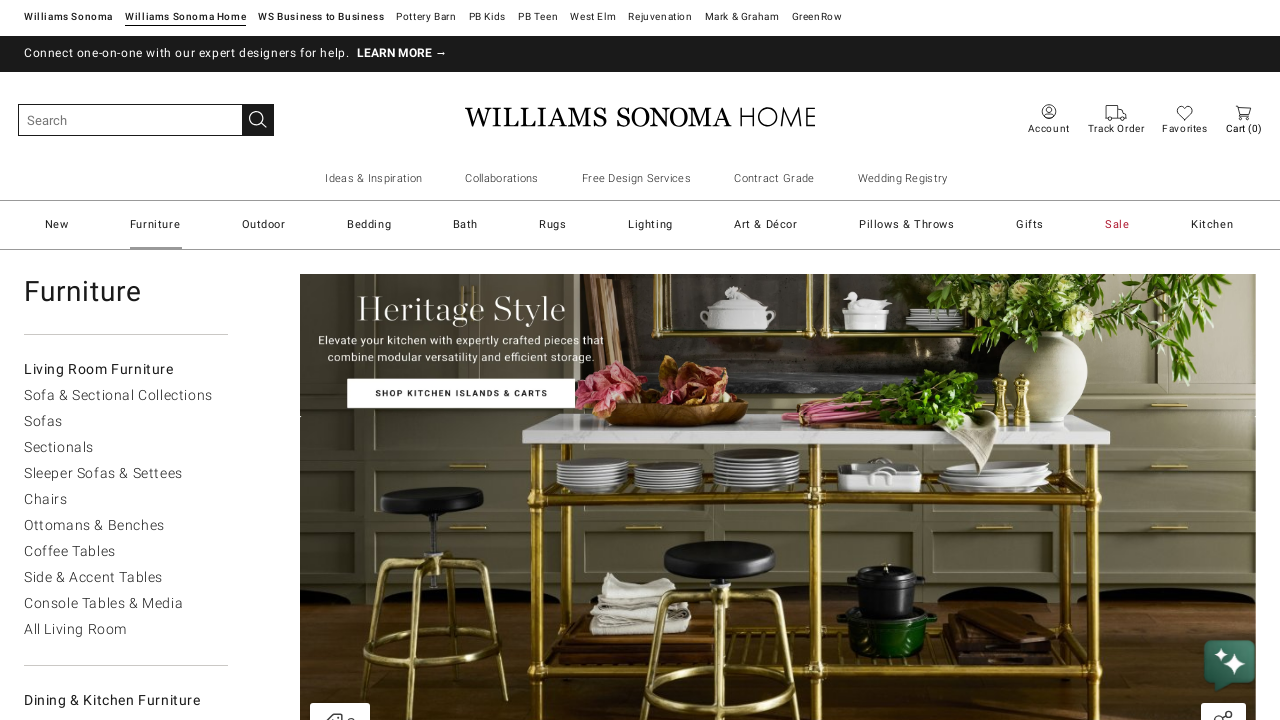

Retrieved subcategories for 'Dining & Kitchen Furniture' category
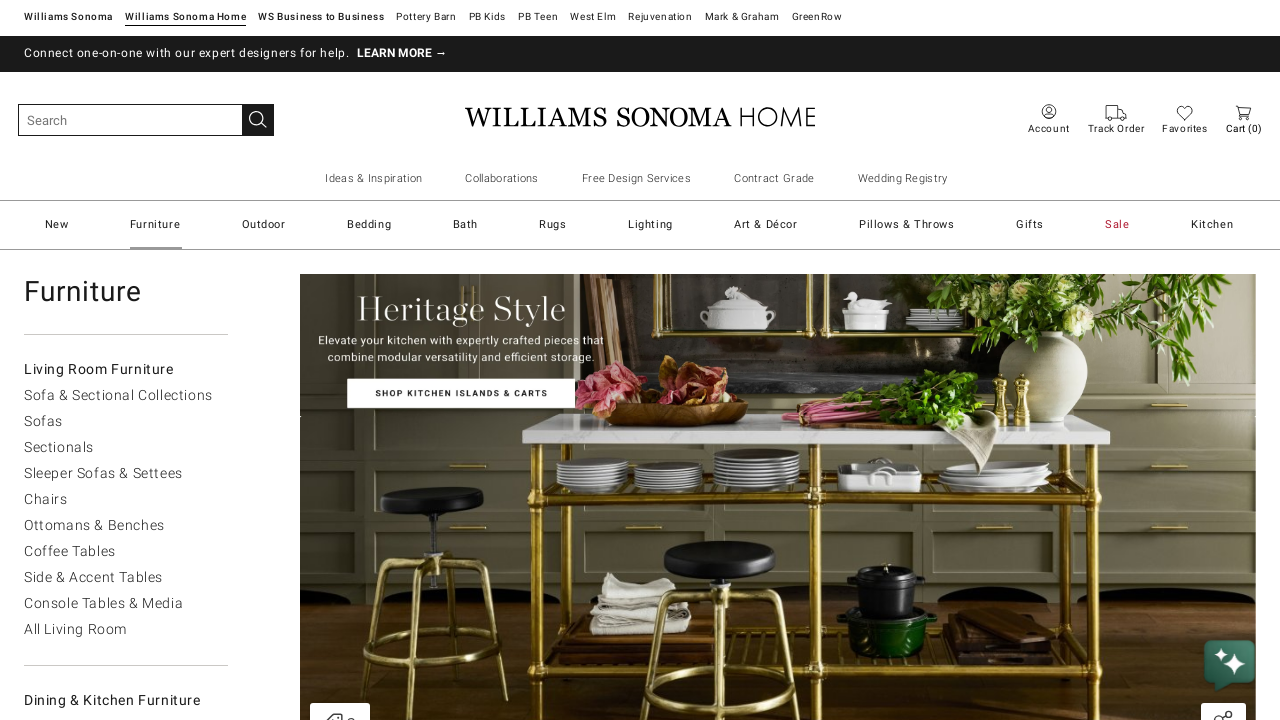

Retrieved subcategory title element
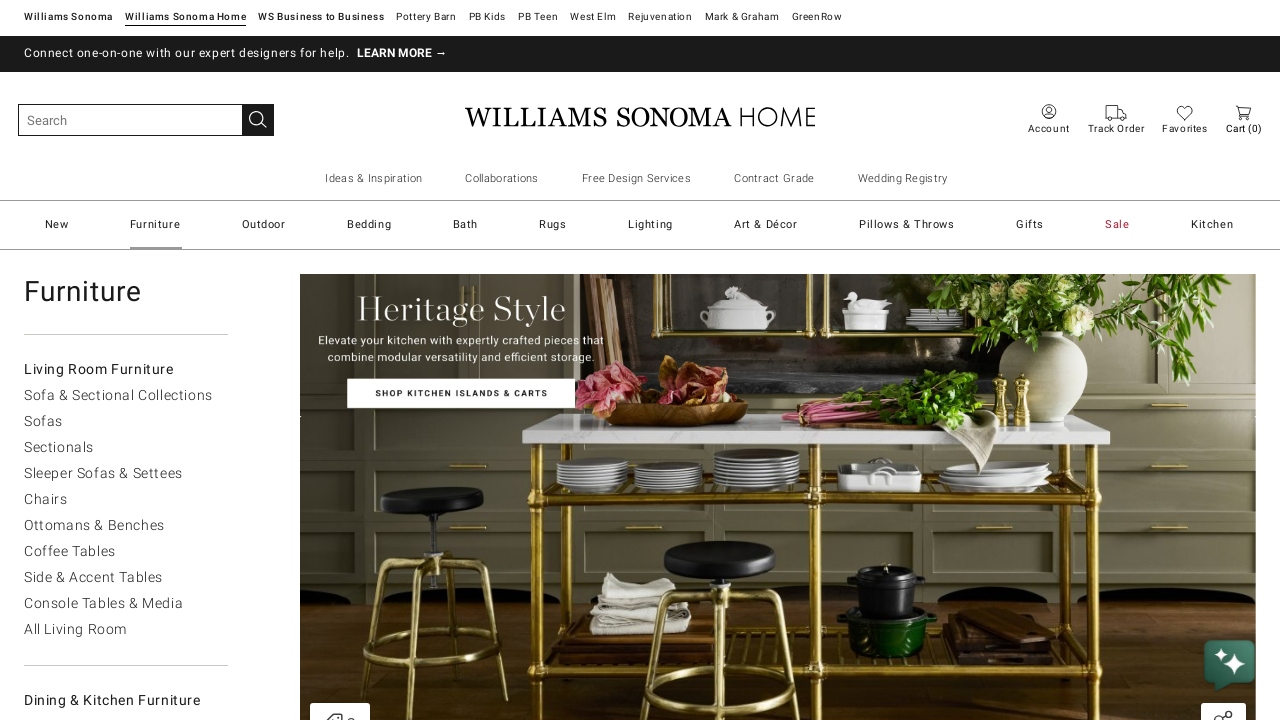

Extracted subcategory title: Dining & Kitchen Tables
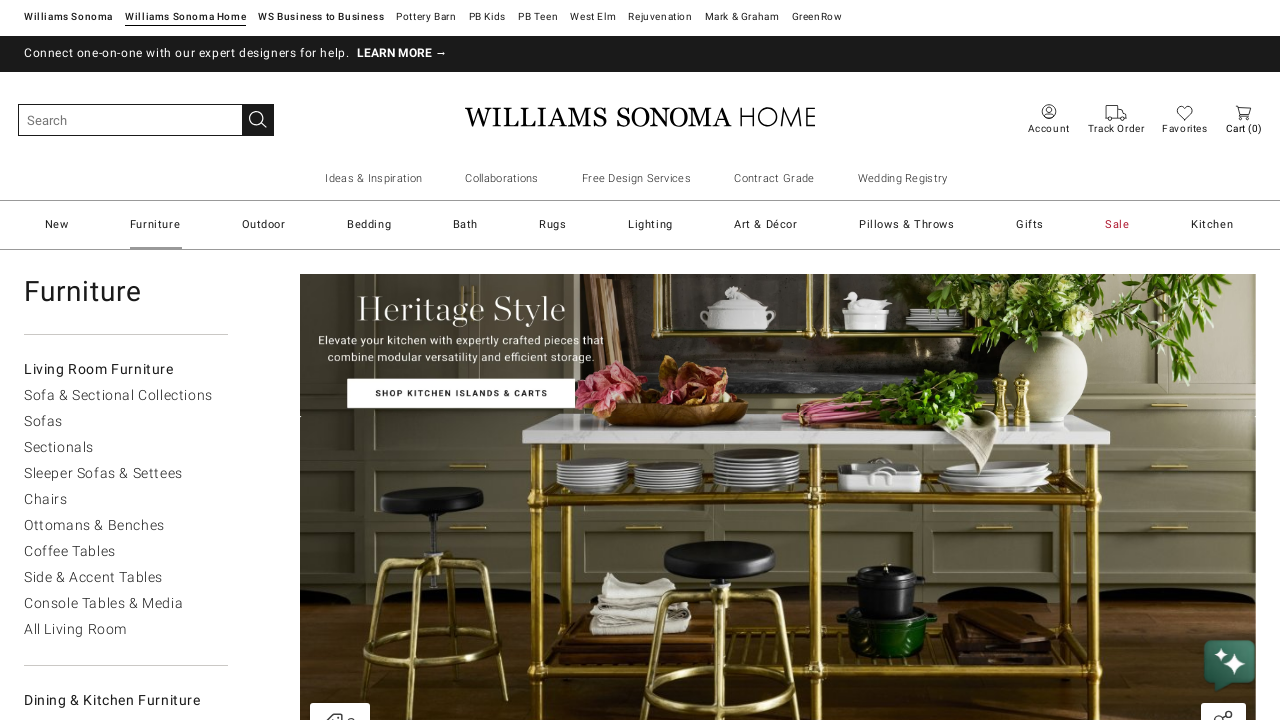

Retrieved subcategory title element
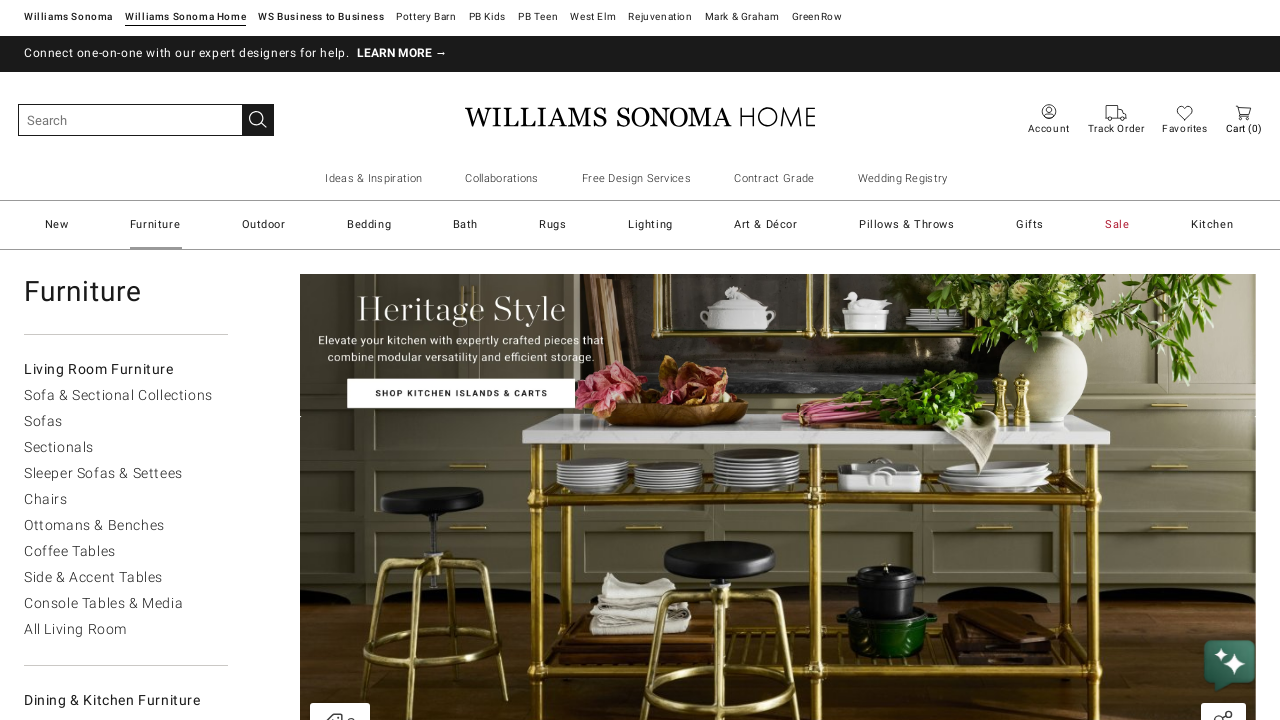

Extracted subcategory title: Dining Chairs
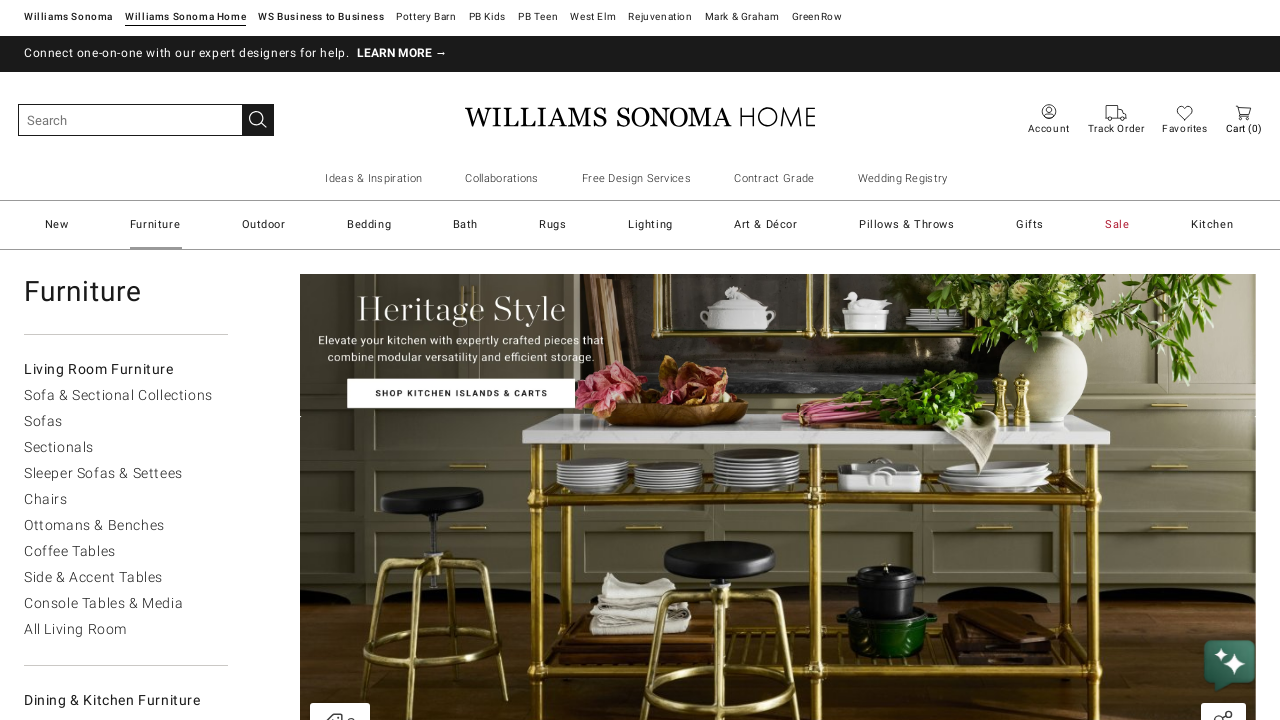

Retrieved subcategory title element
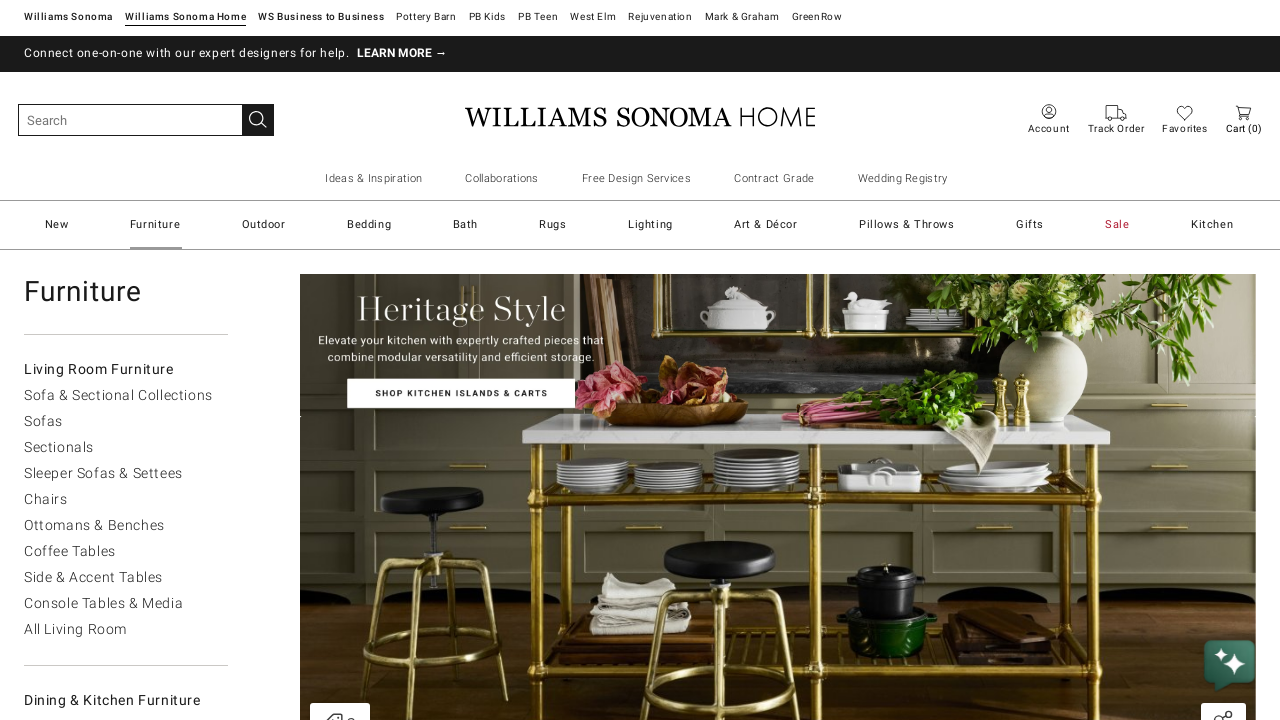

Extracted subcategory title: Dining Benches & Banquettes
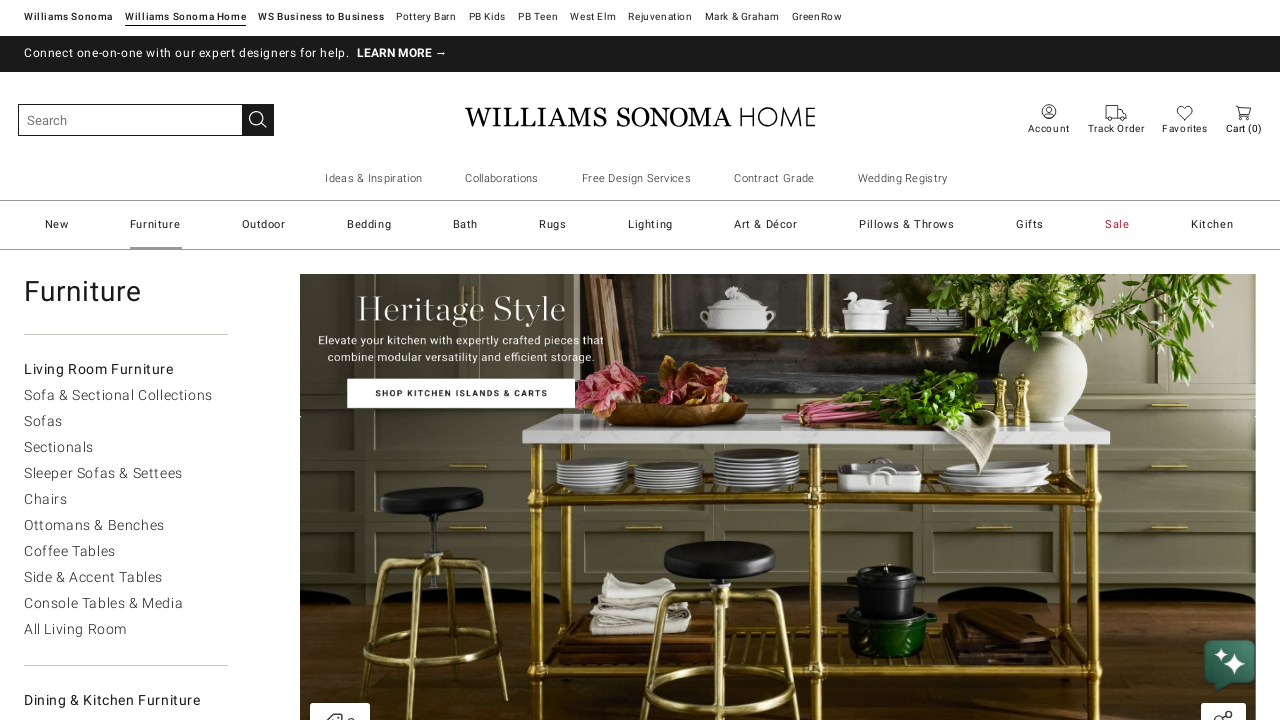

Retrieved subcategory title element
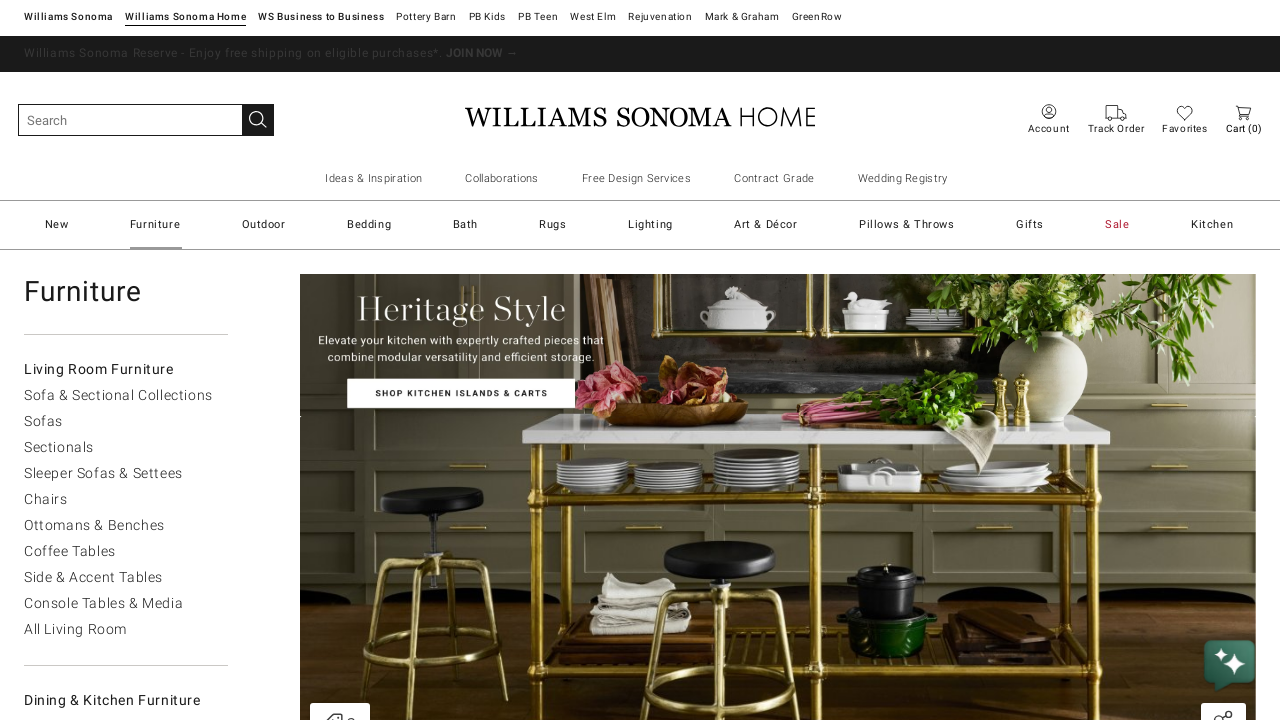

Extracted subcategory title: Bar & Counter Stools
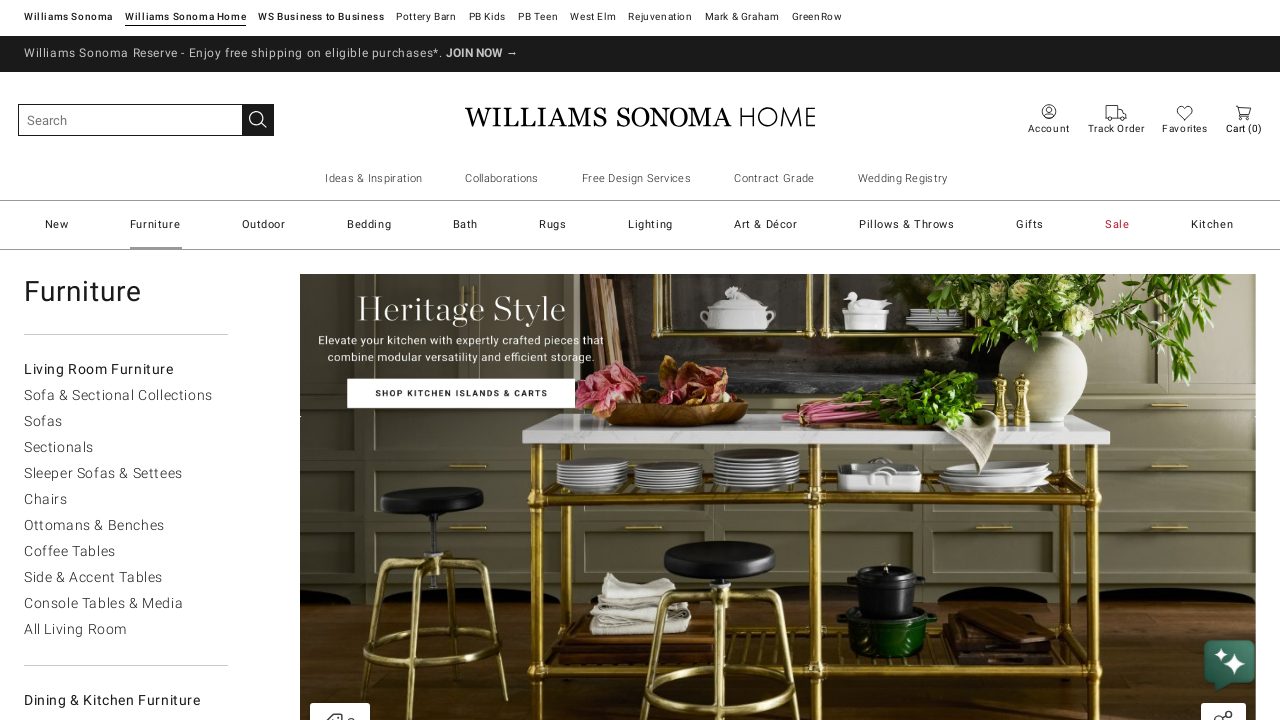

Retrieved subcategory title element
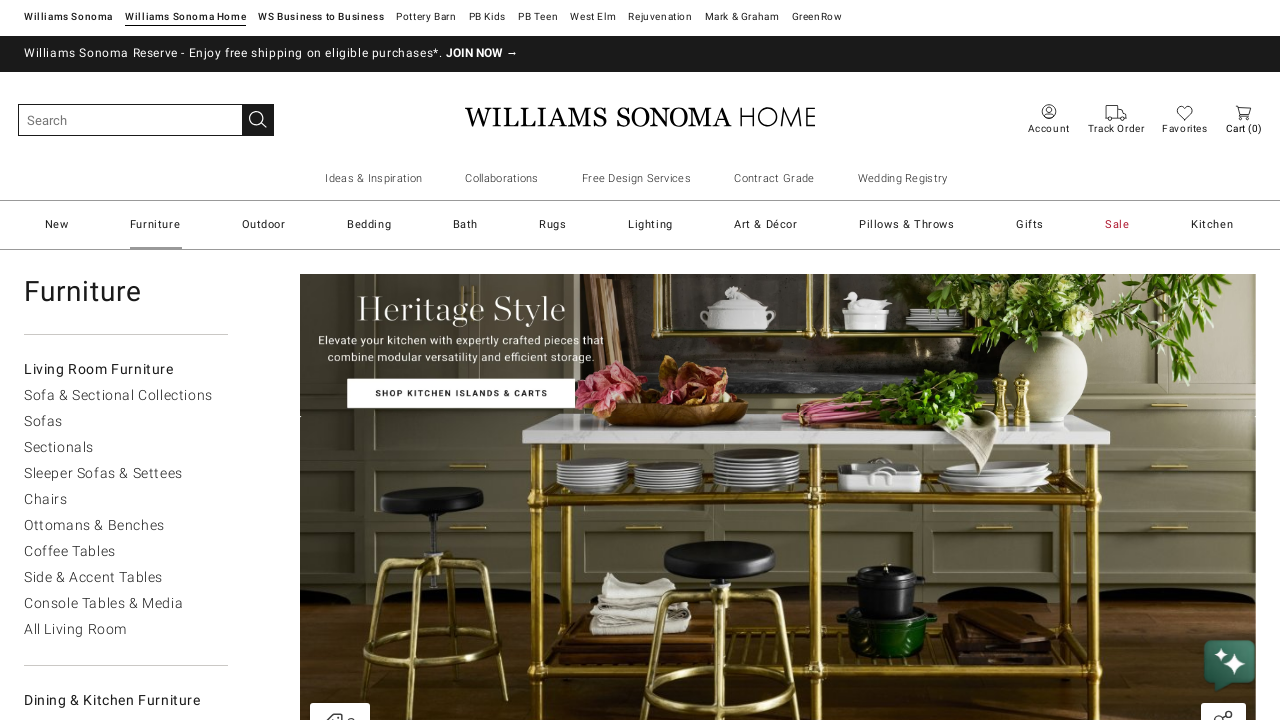

Extracted subcategory title: Dining Seat Cushions
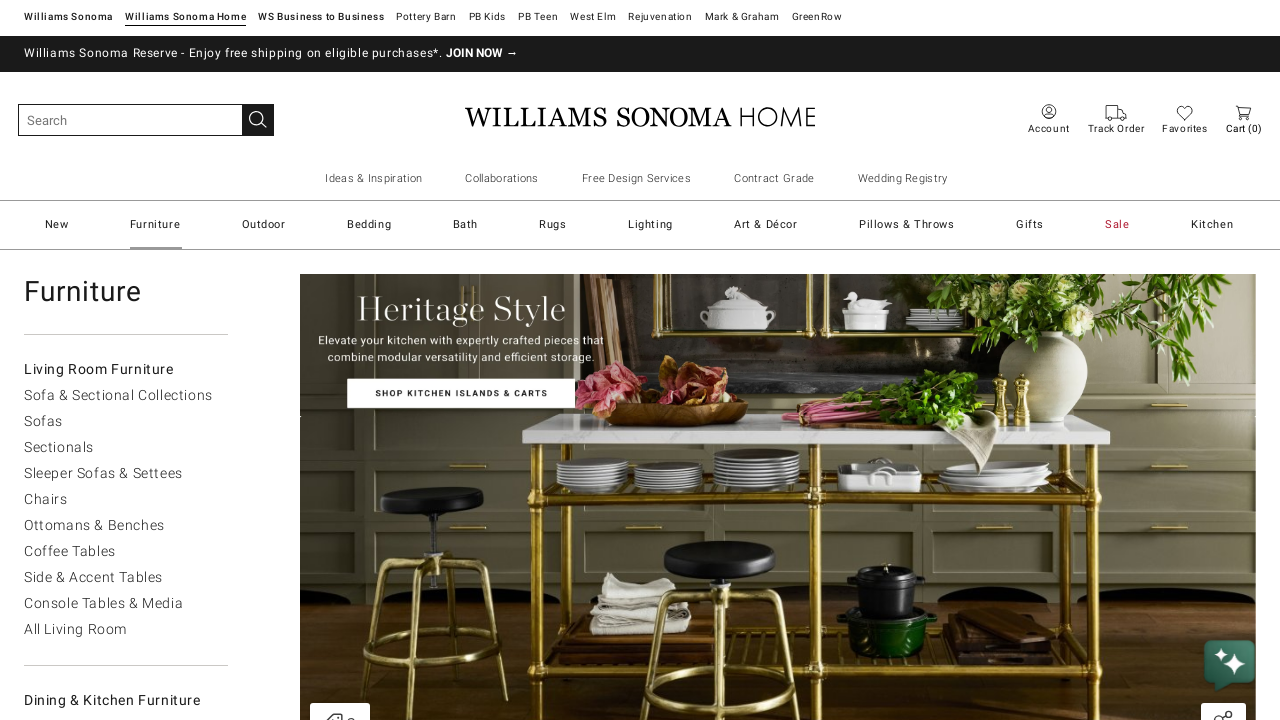

Retrieved subcategory title element
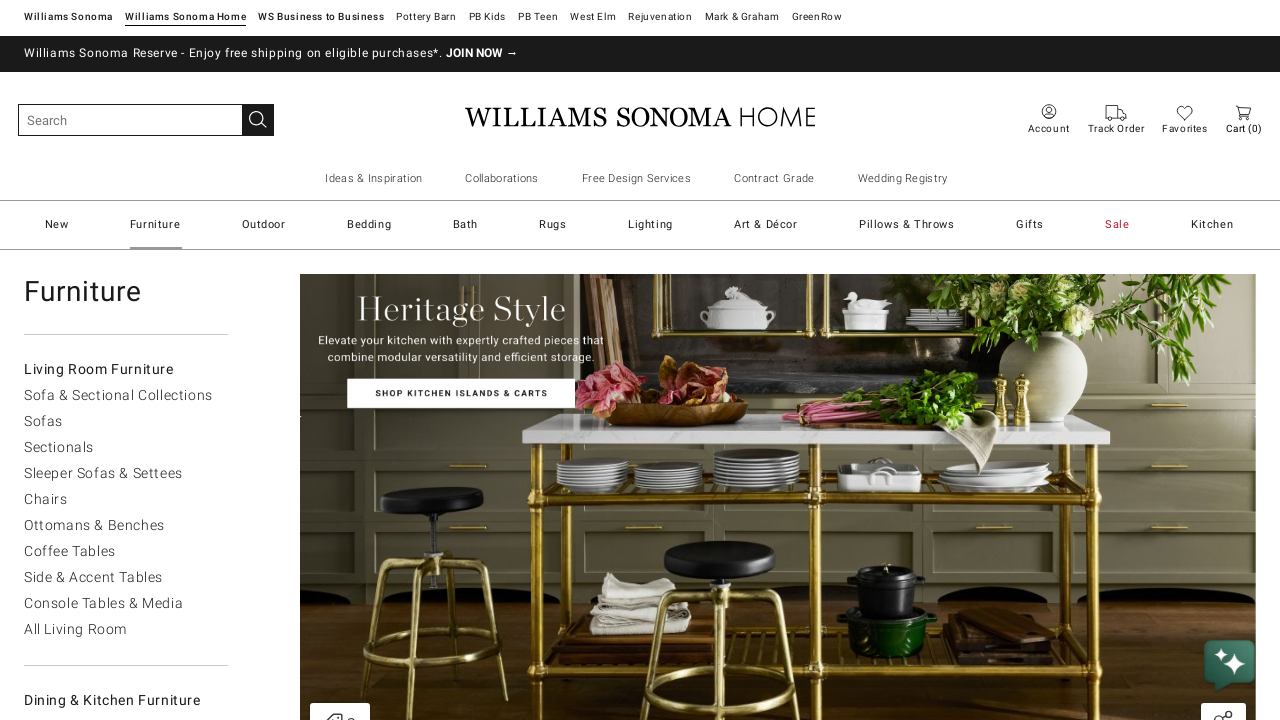

Extracted subcategory title: Console Tables, Sideboards & Buffets
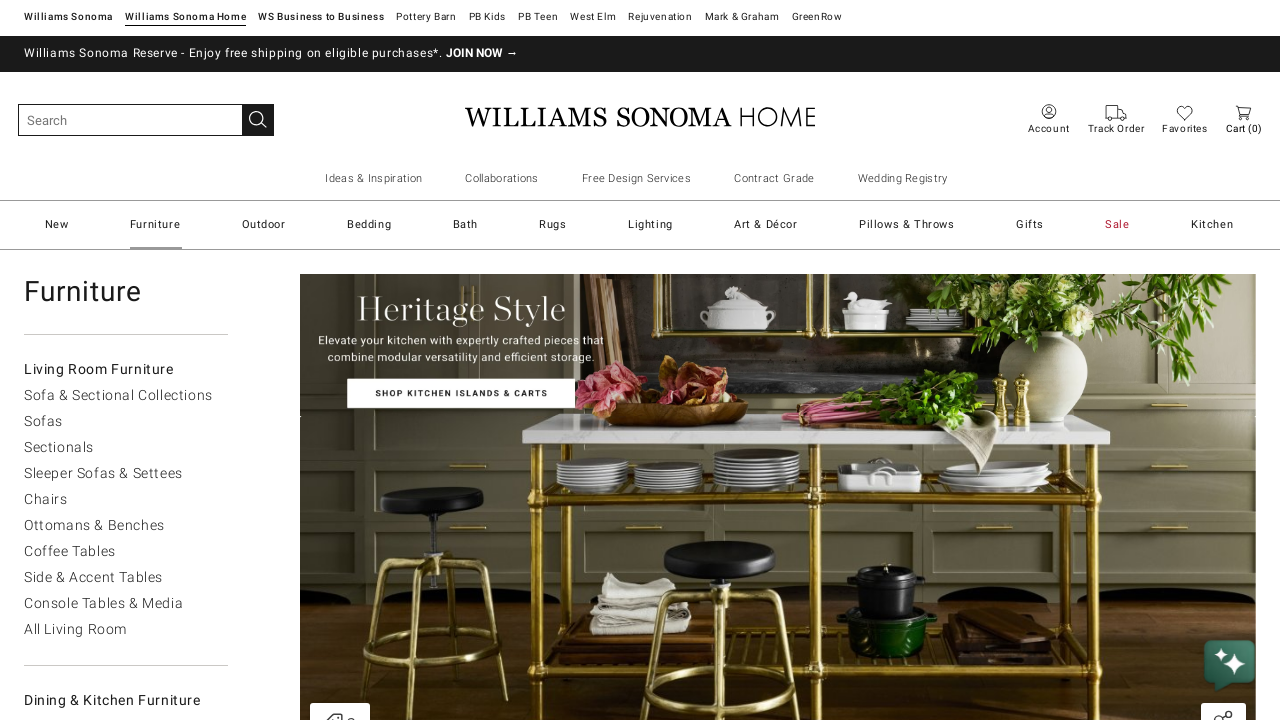

Retrieved subcategory title element
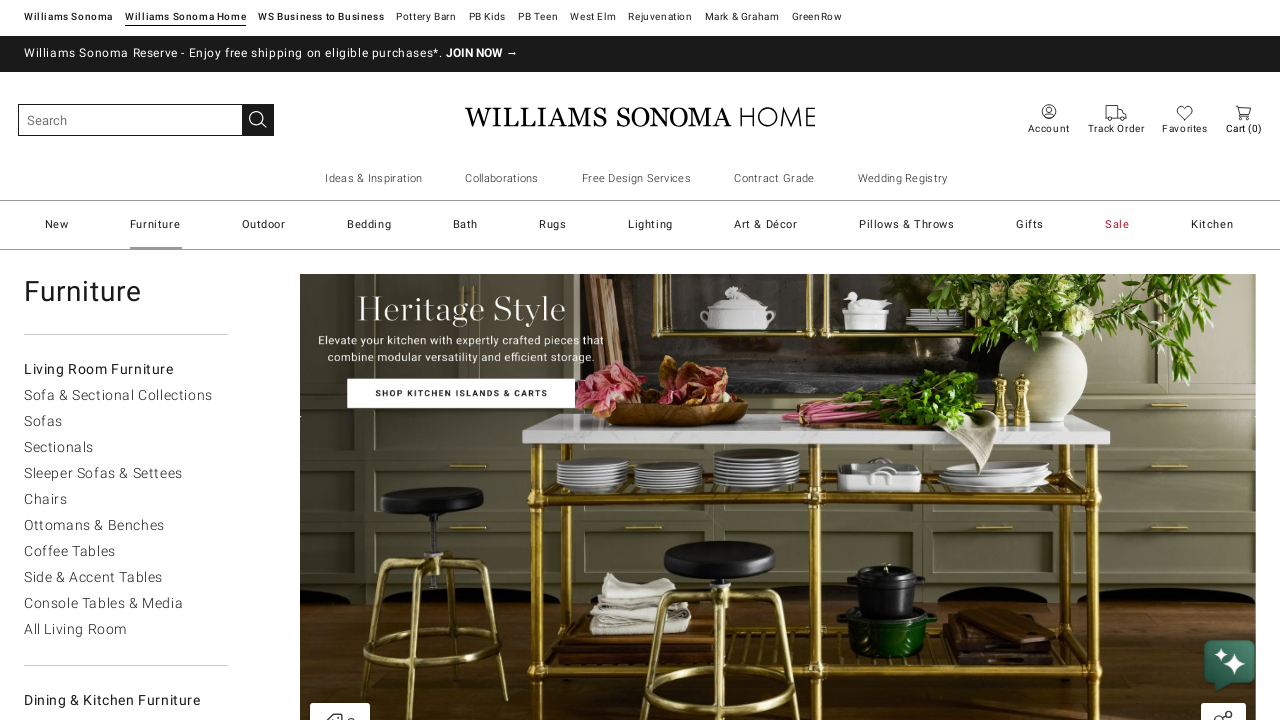

Extracted subcategory title: Bar Carts & Cabinets
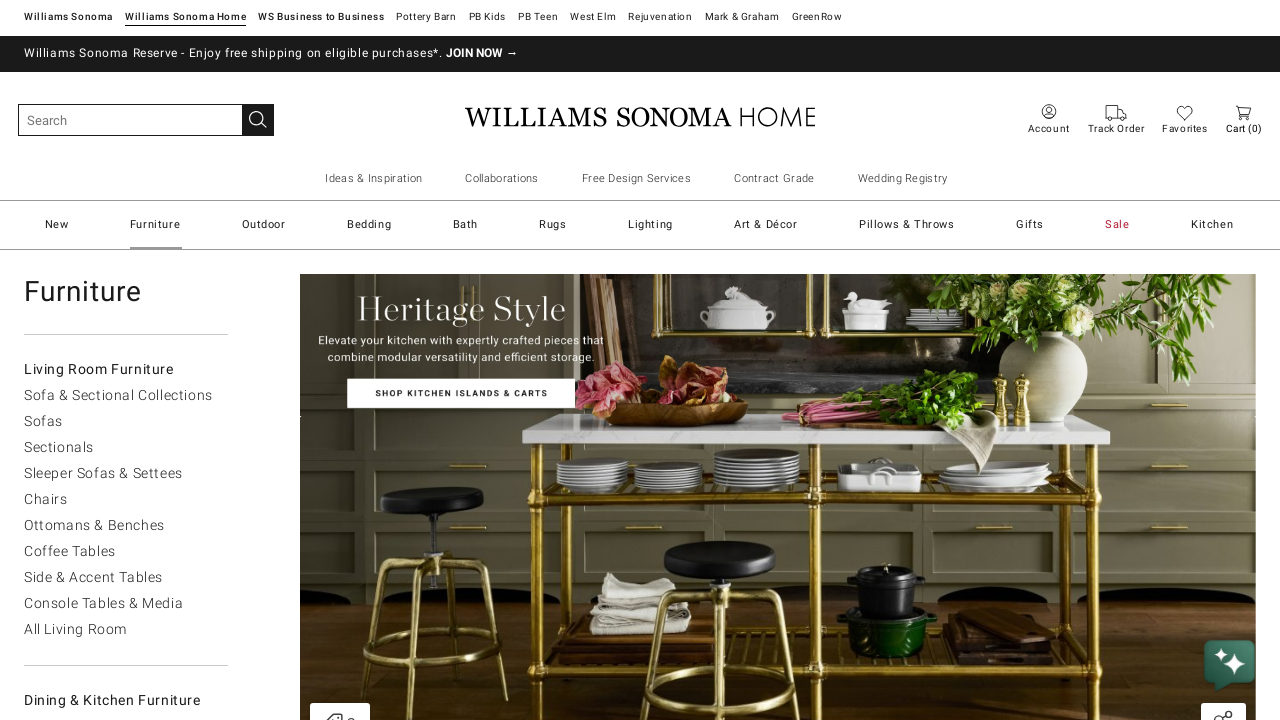

Retrieved subcategory title element
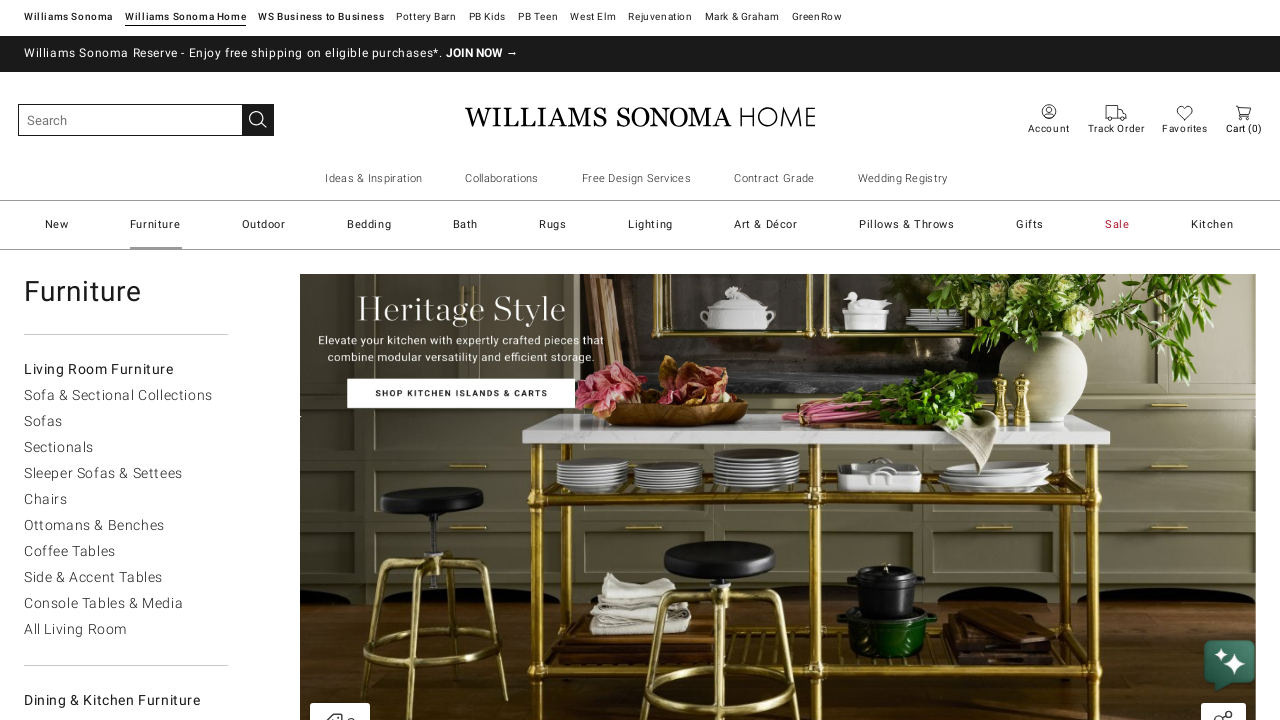

Extracted subcategory title: Kitchen Islands & Carts
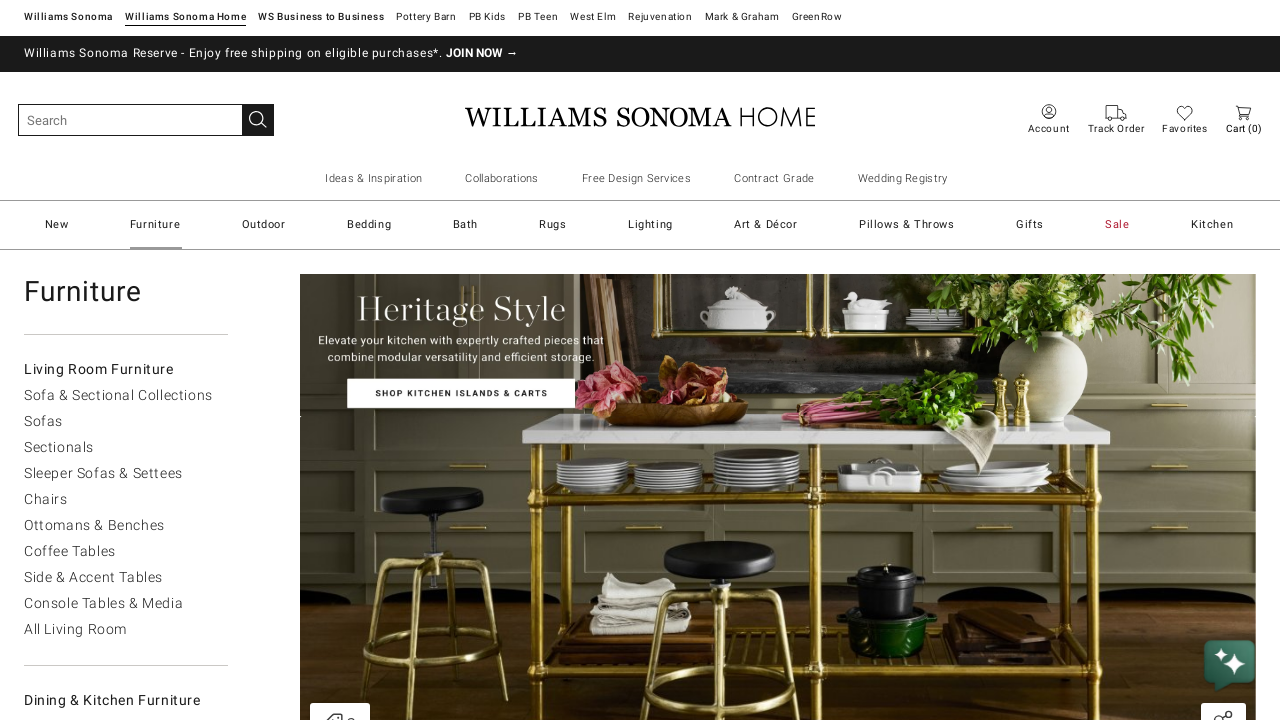

Retrieved subcategory title element
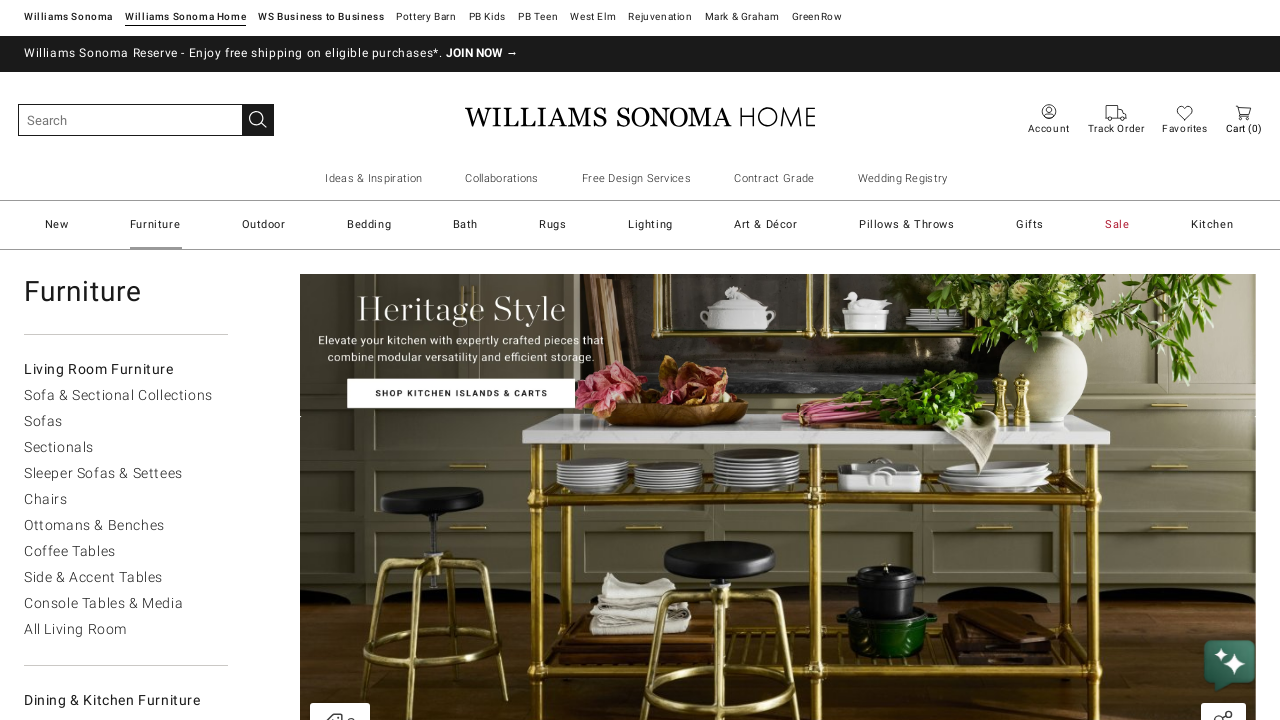

Extracted subcategory title: Kitchen Stoves & Ovens
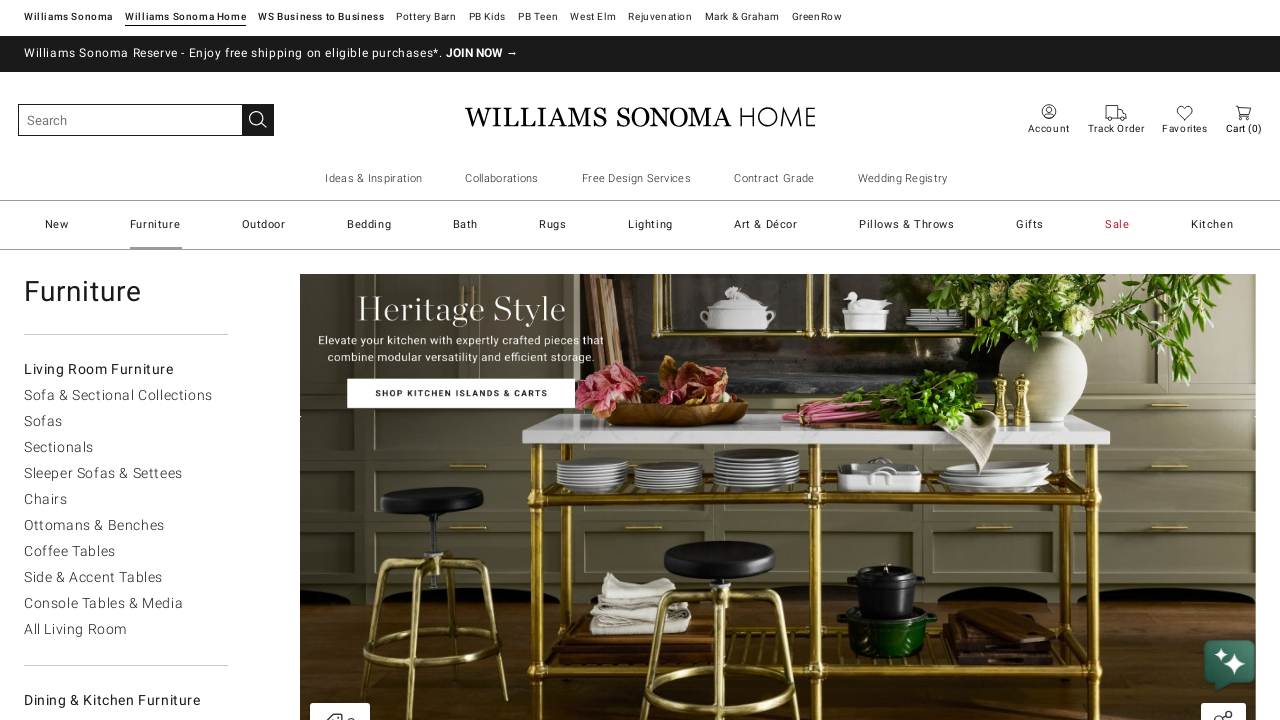

Retrieved subcategory title element
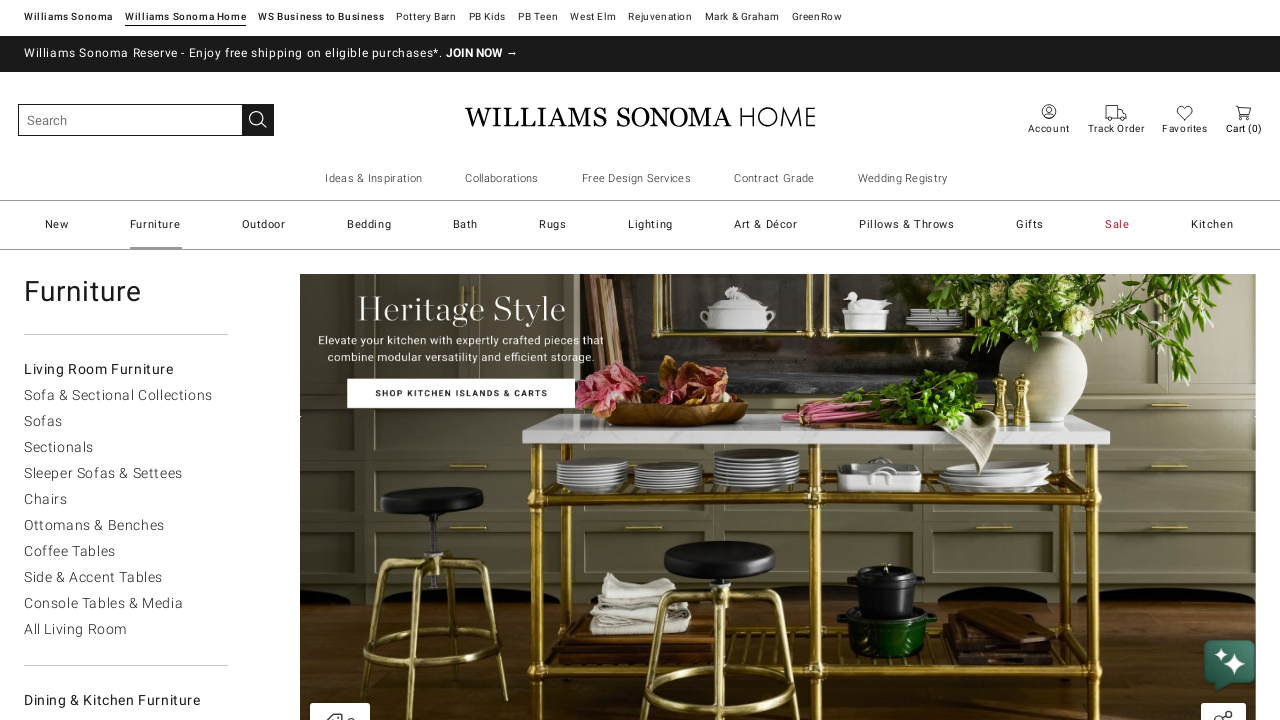

Extracted subcategory title: All Dining & Kitchen
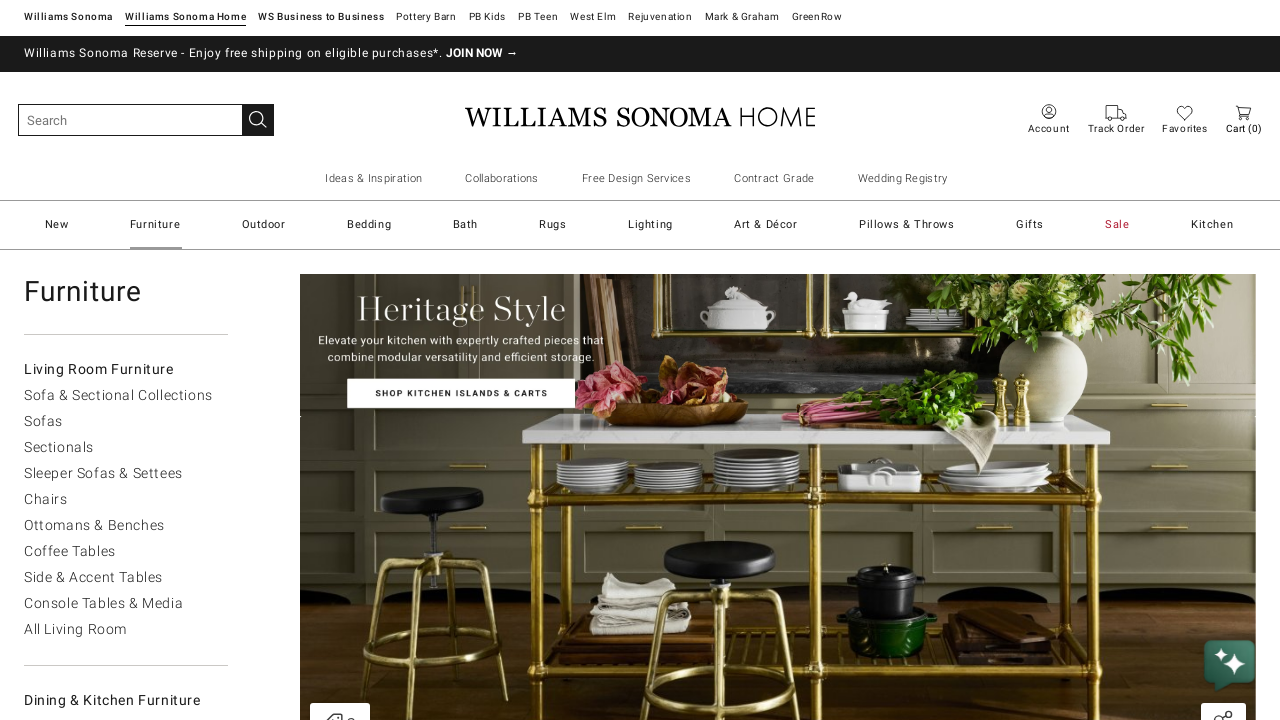

Retrieved category heading element
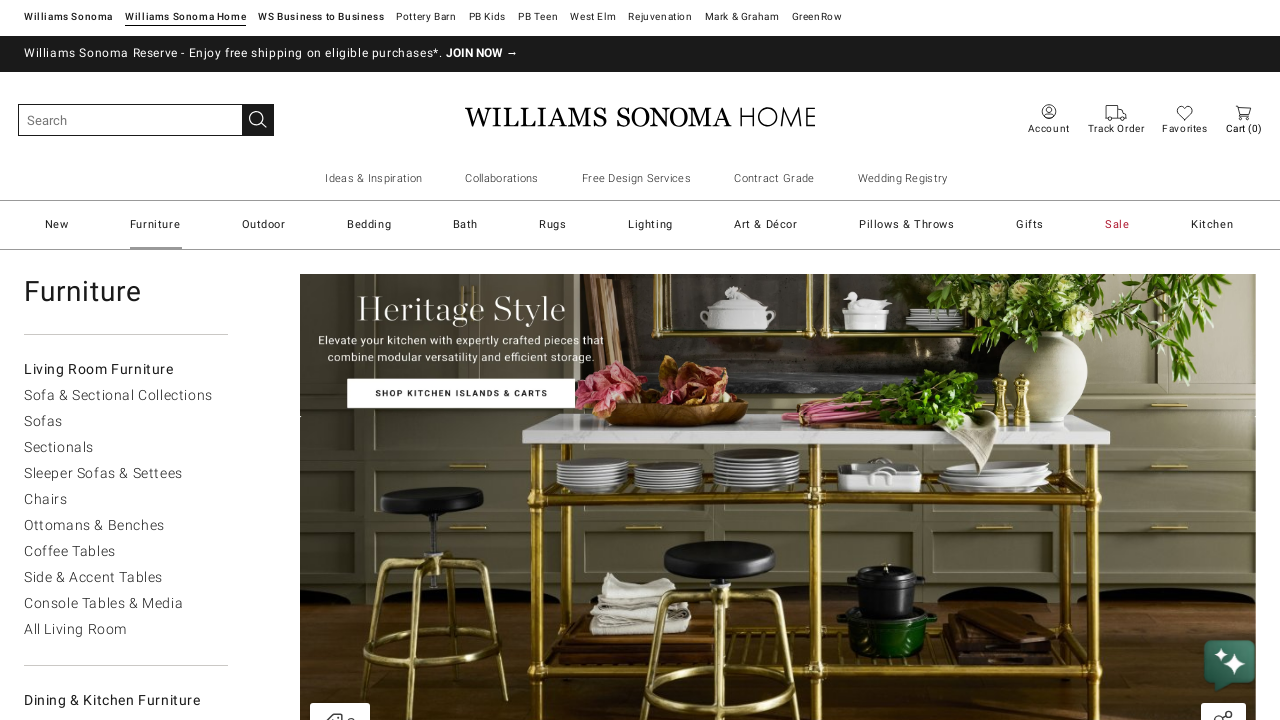

Extracted category name: Bedroom Furniture
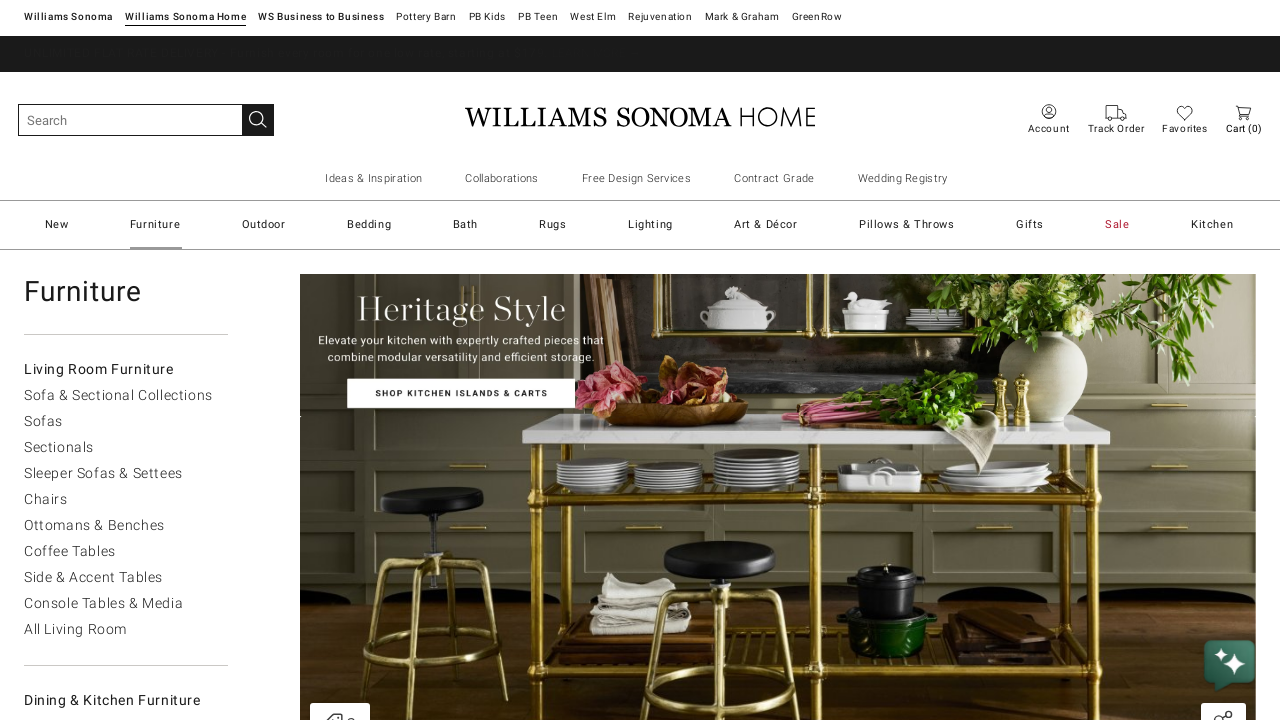

Retrieved subcategories for 'Bedroom Furniture' category
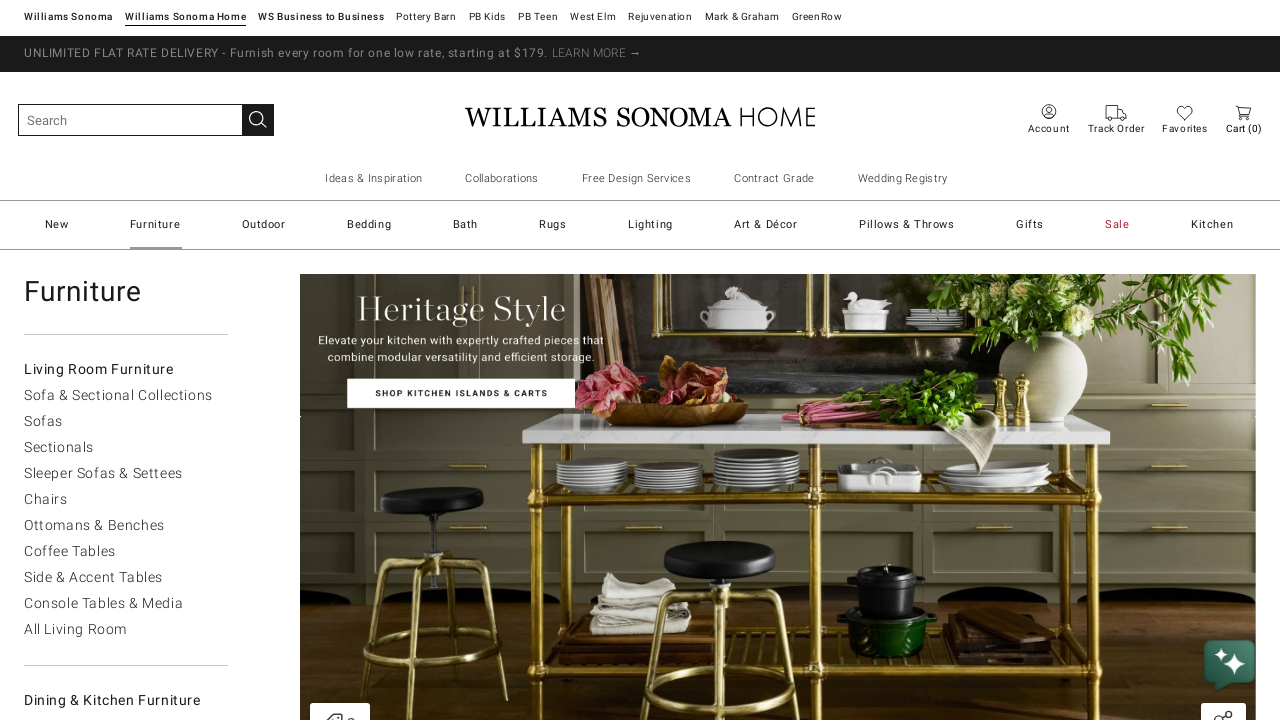

Retrieved subcategory title element
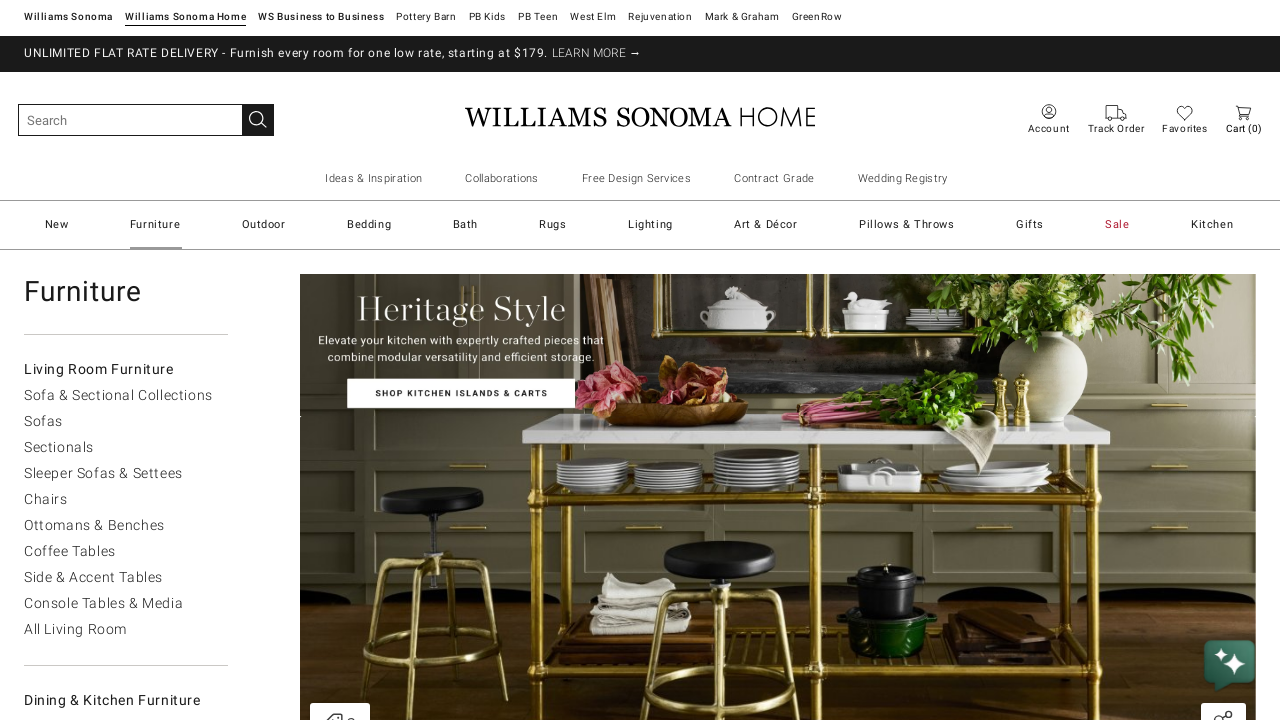

Extracted subcategory title: Beds & Headboards
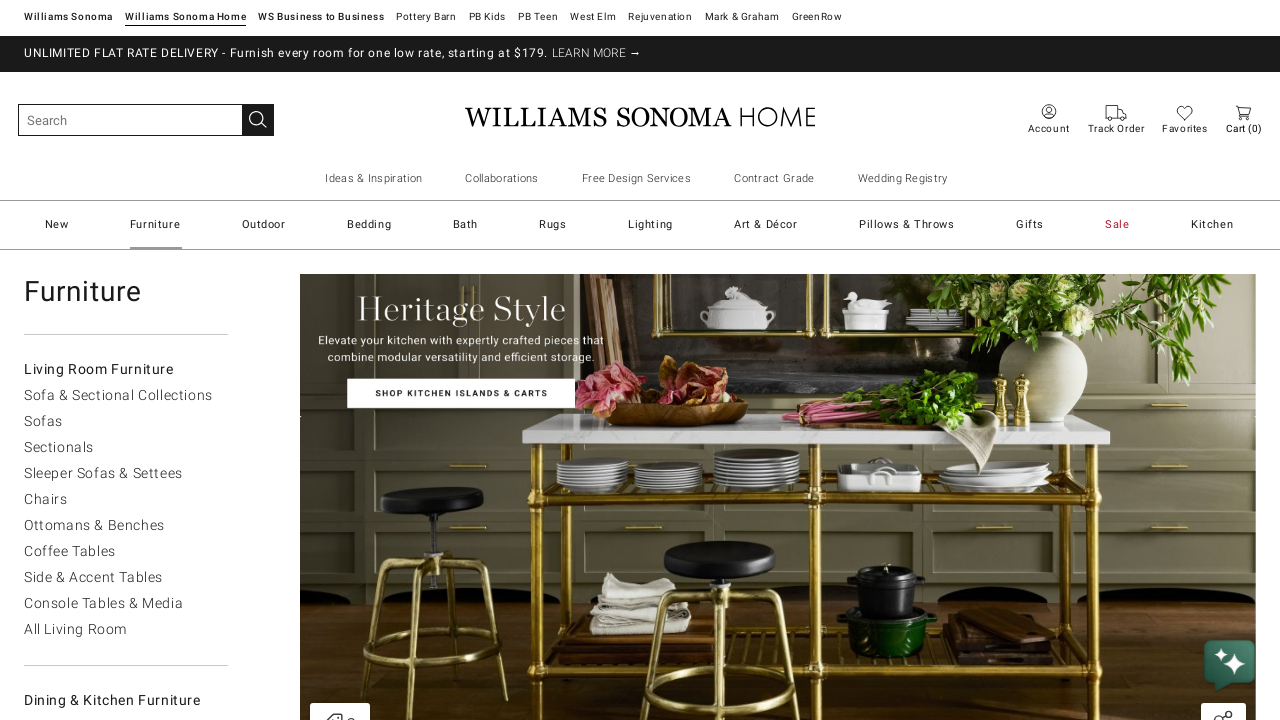

Retrieved subcategory title element
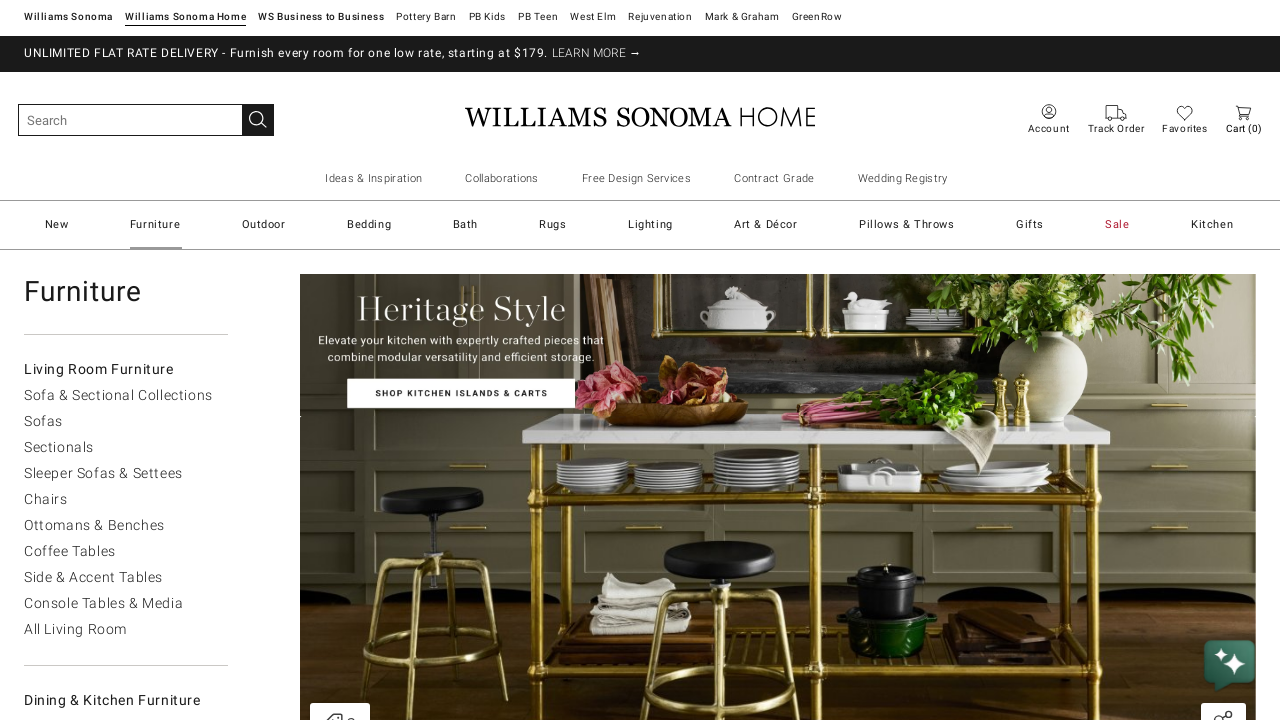

Extracted subcategory title: Nightstands
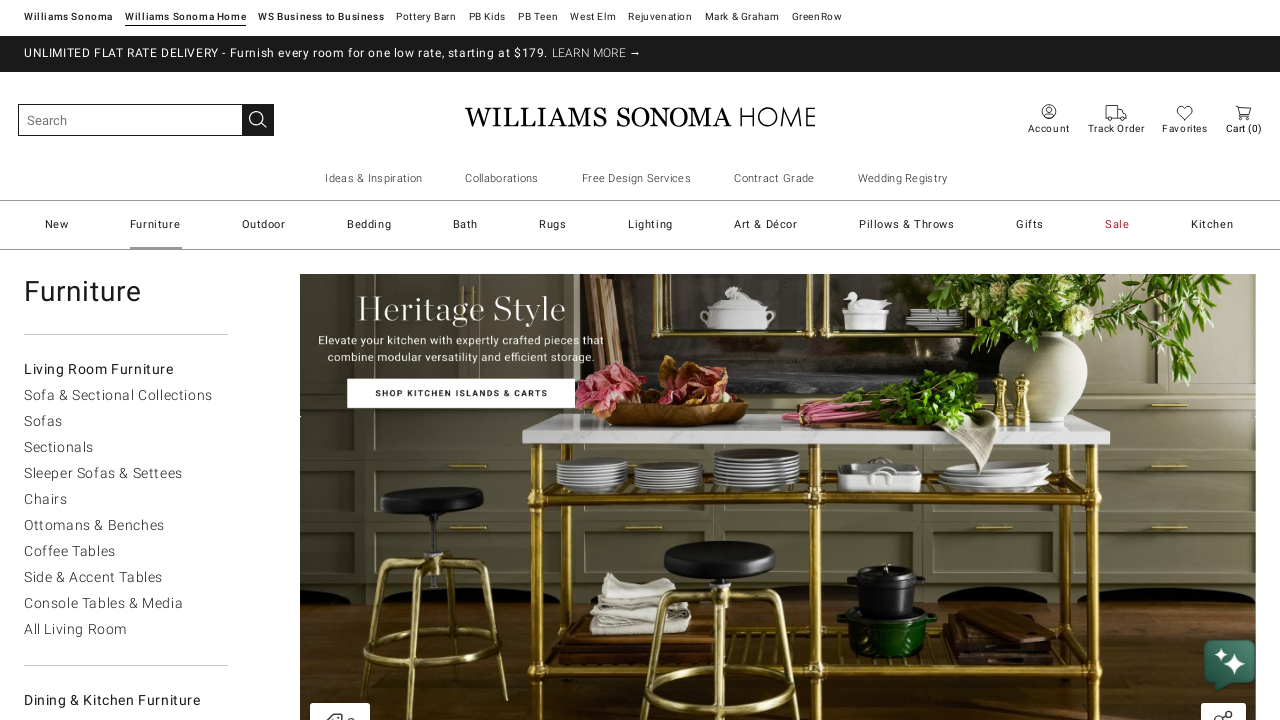

Retrieved subcategory title element
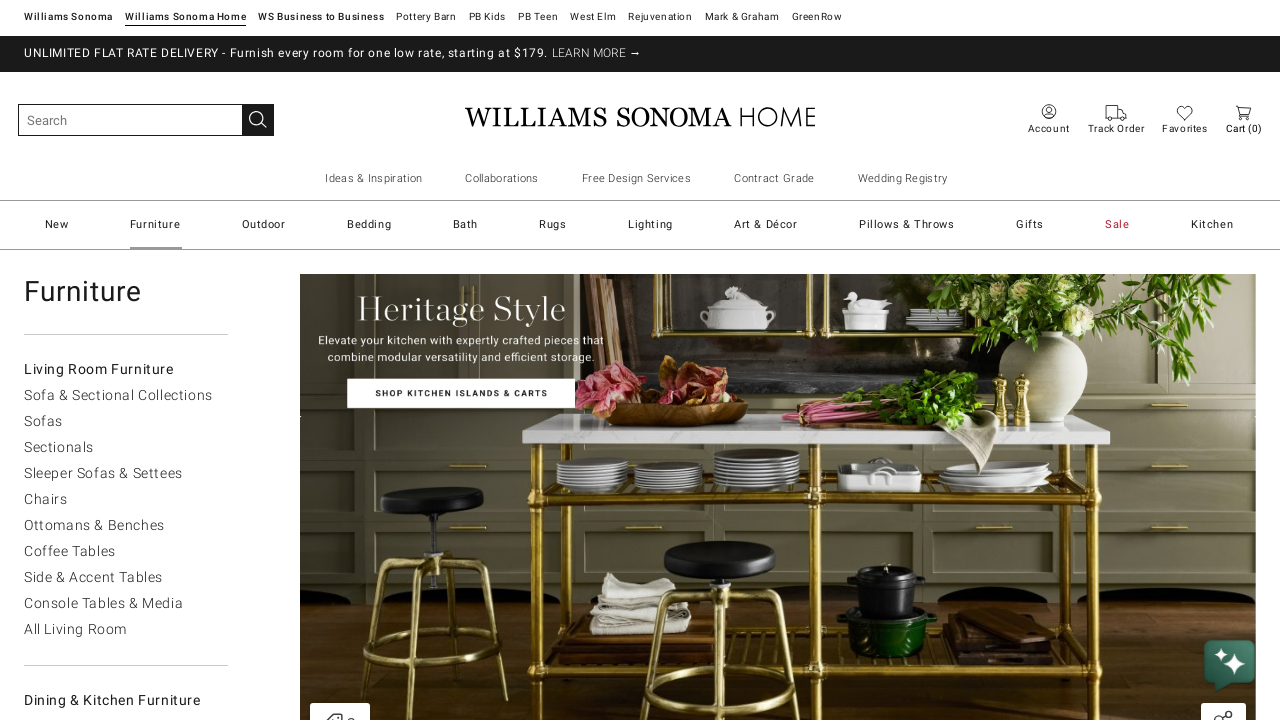

Extracted subcategory title: Dressers
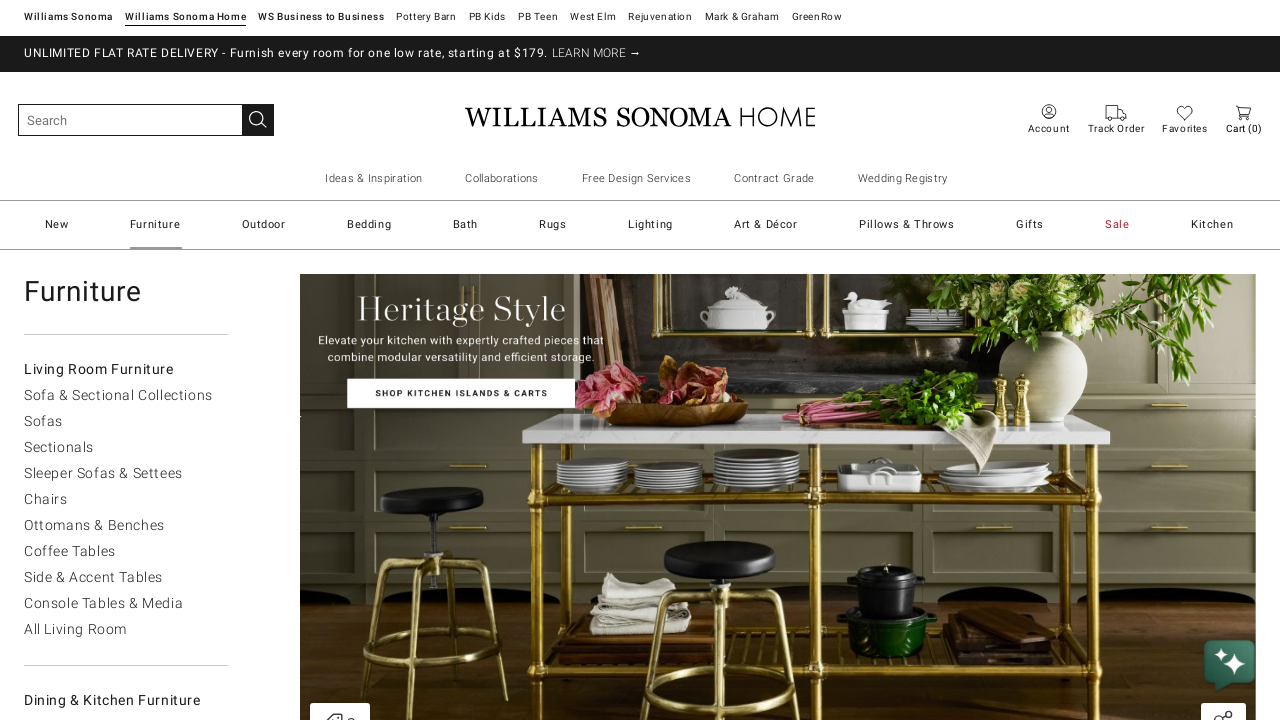

Retrieved subcategory title element
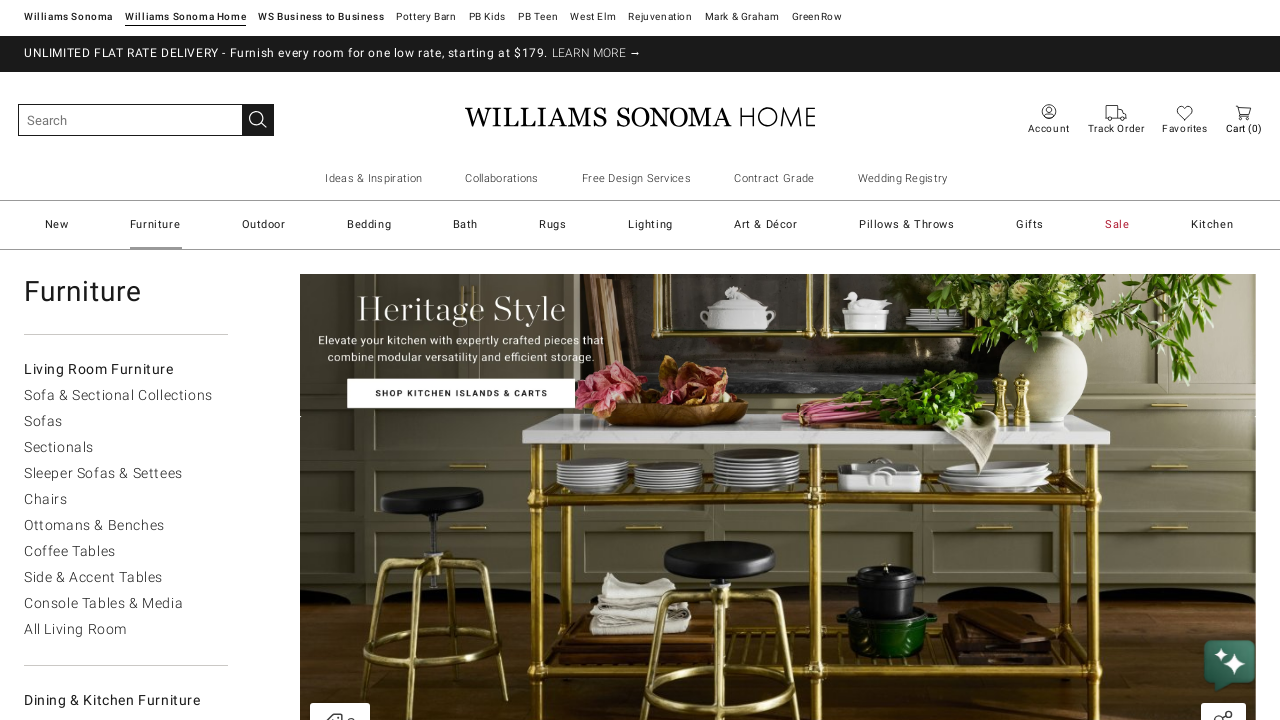

Extracted subcategory title: Benches
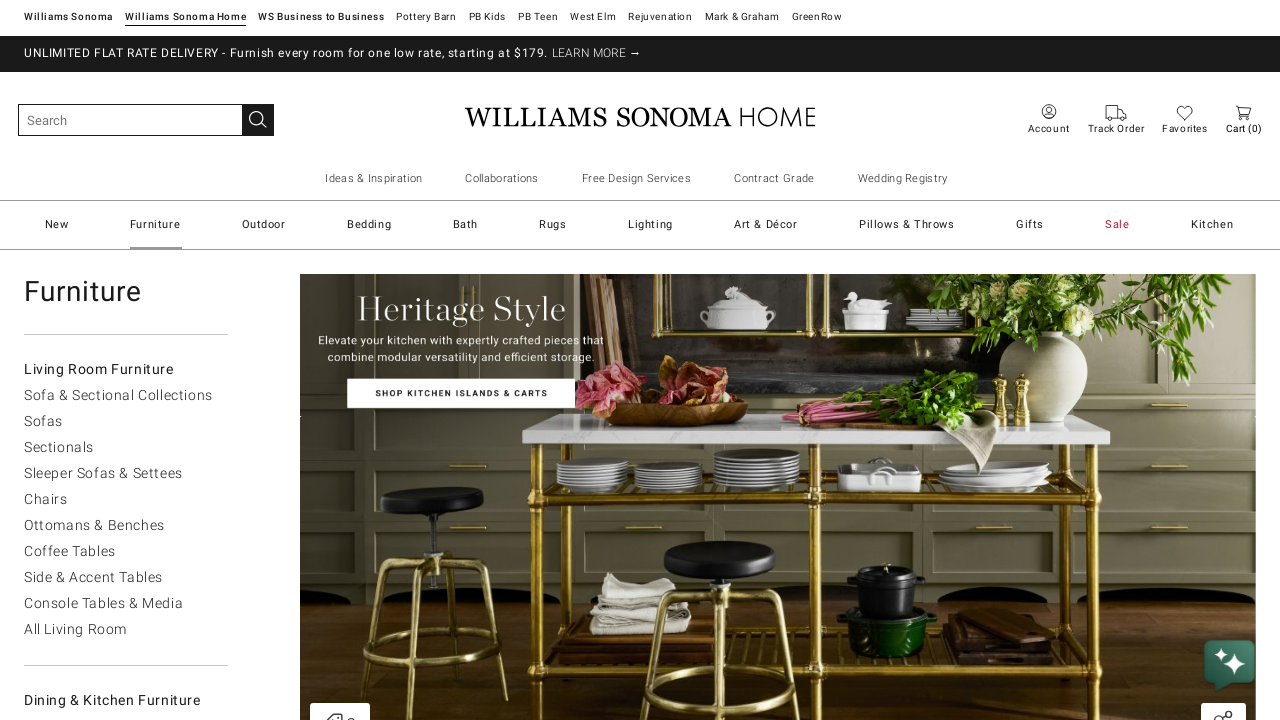

Retrieved subcategory title element
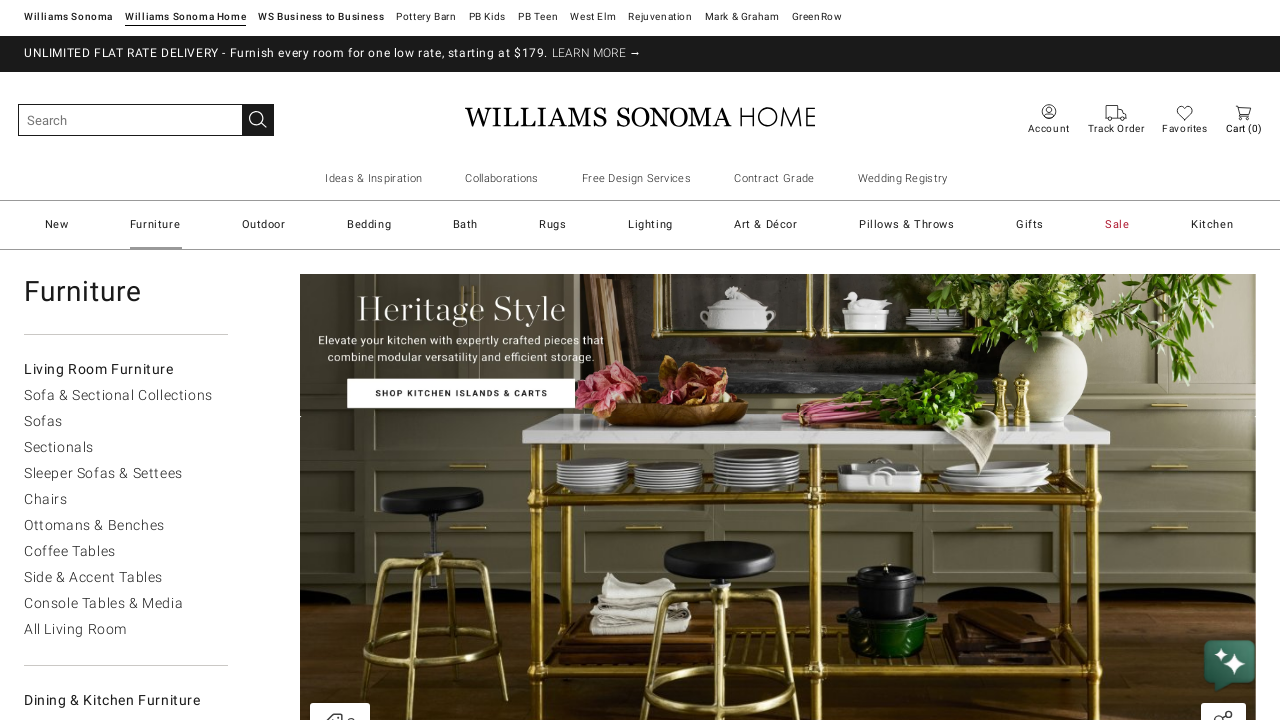

Extracted subcategory title: All Bedroom
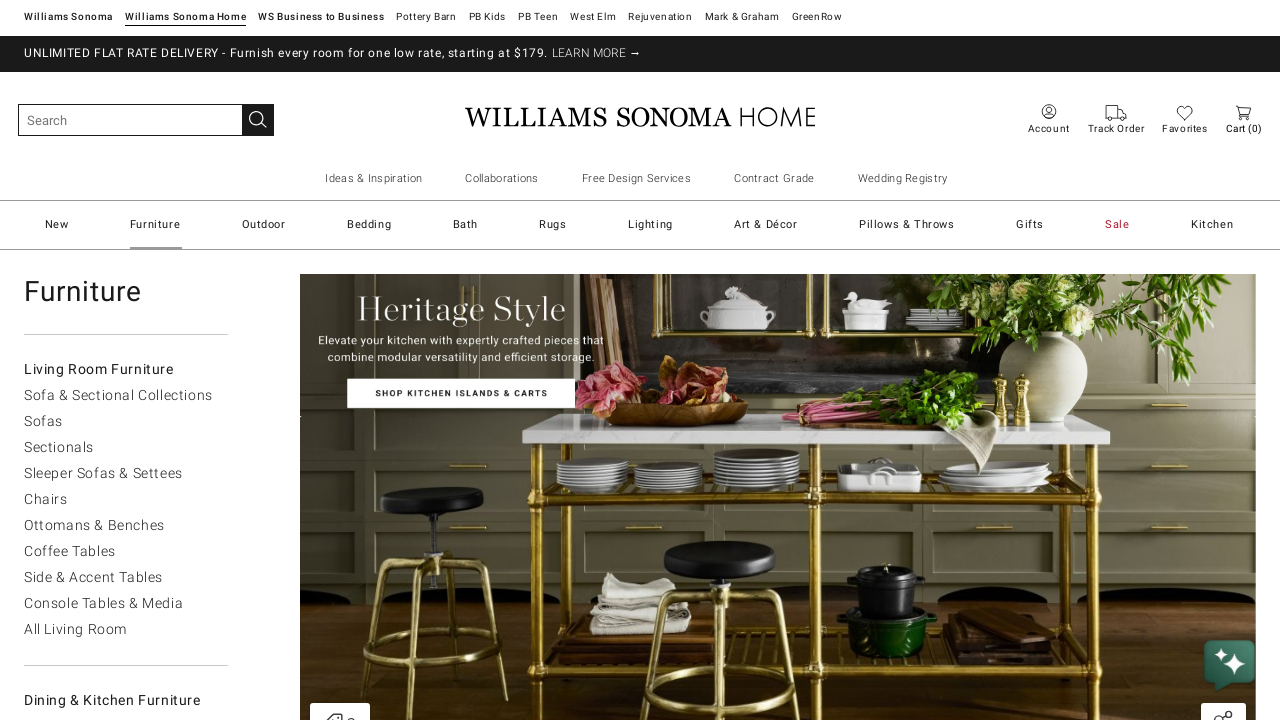

Retrieved category heading element
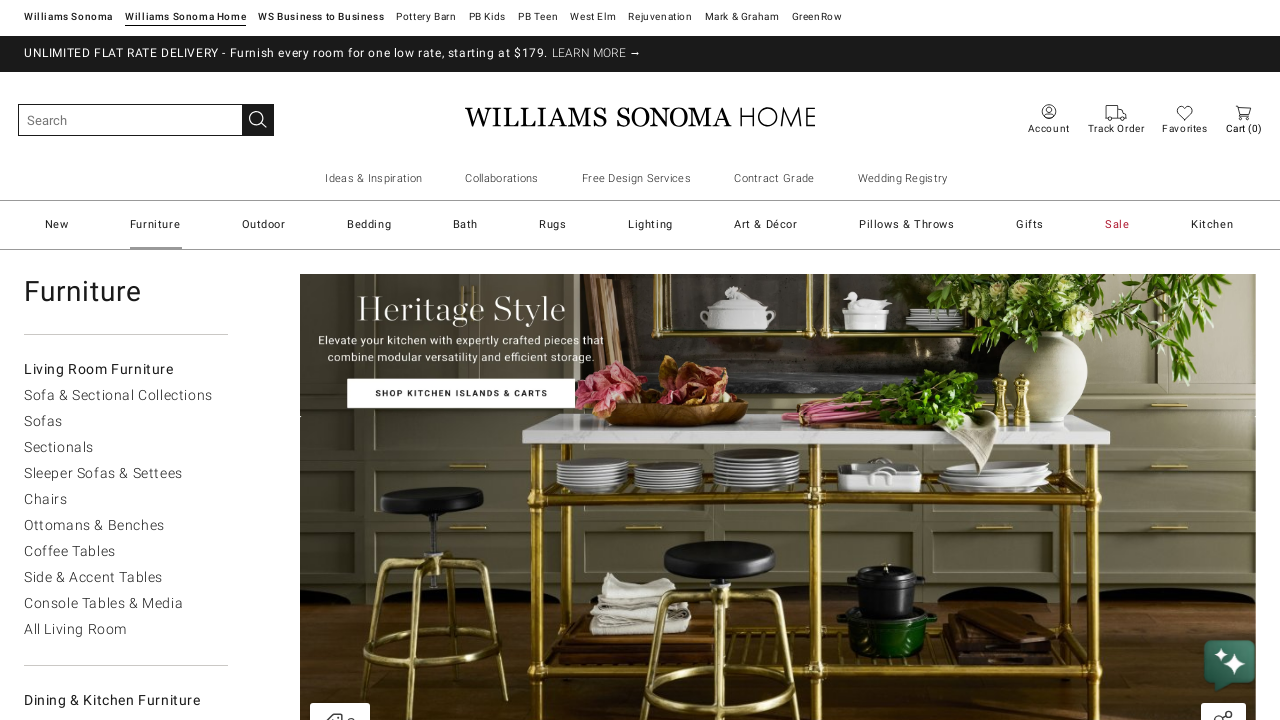

Extracted category name: Home Office
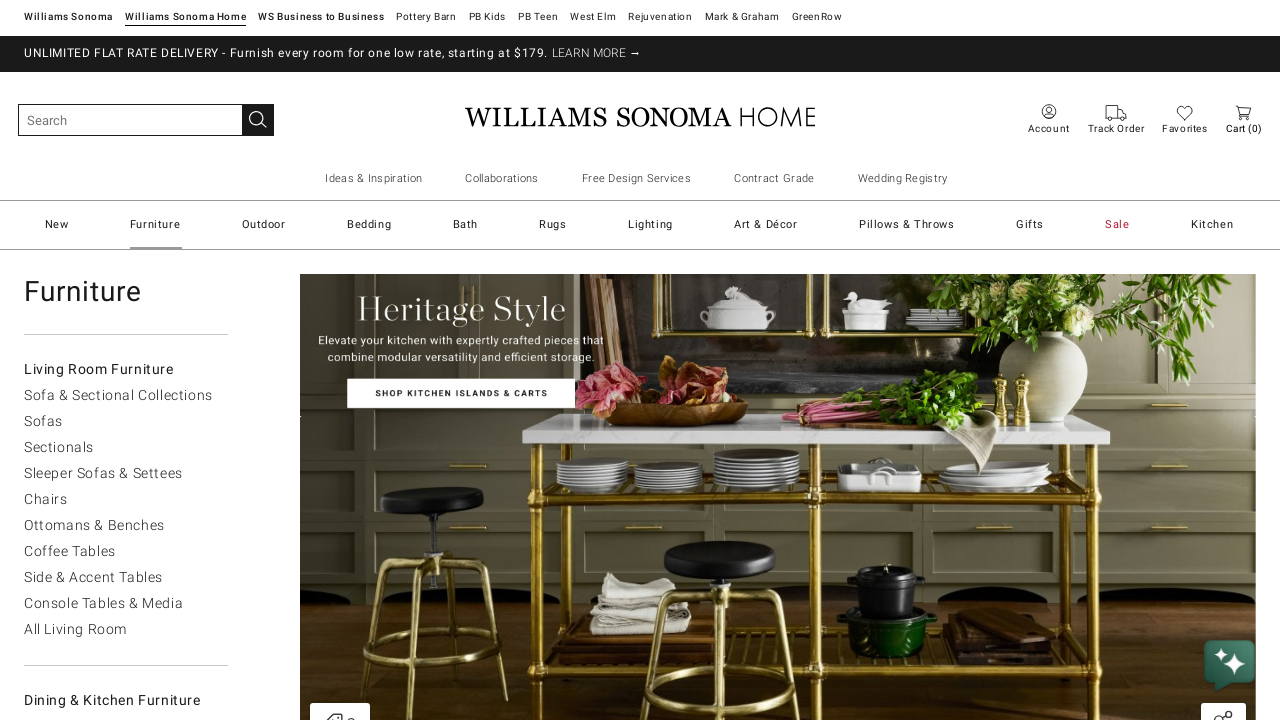

Retrieved subcategories for 'Home Office' category
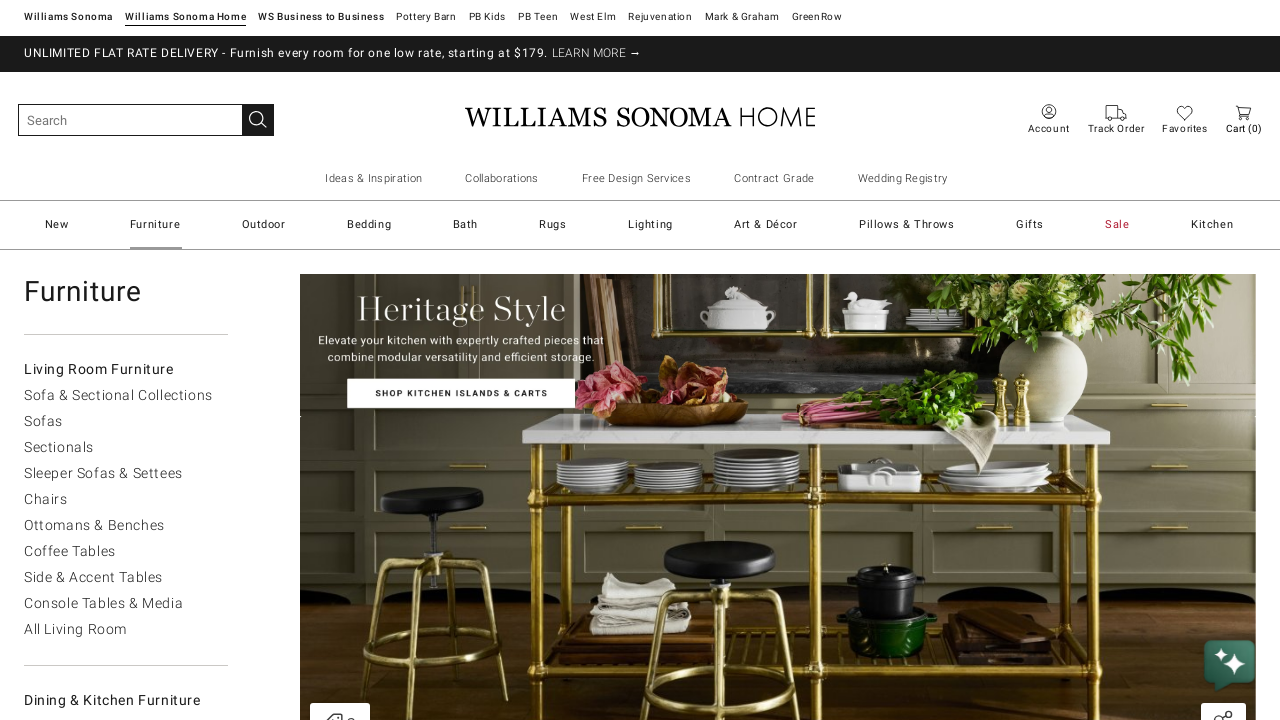

Retrieved subcategory title element
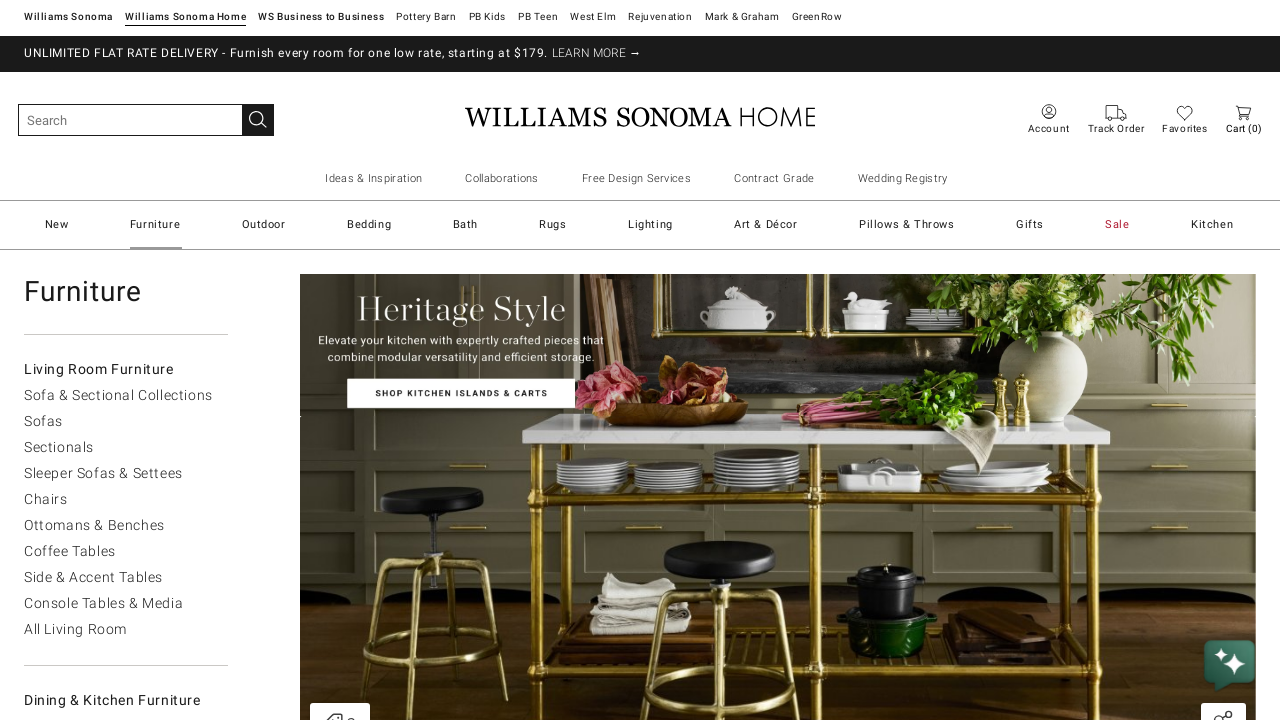

Extracted subcategory title: Desks & Bookcases
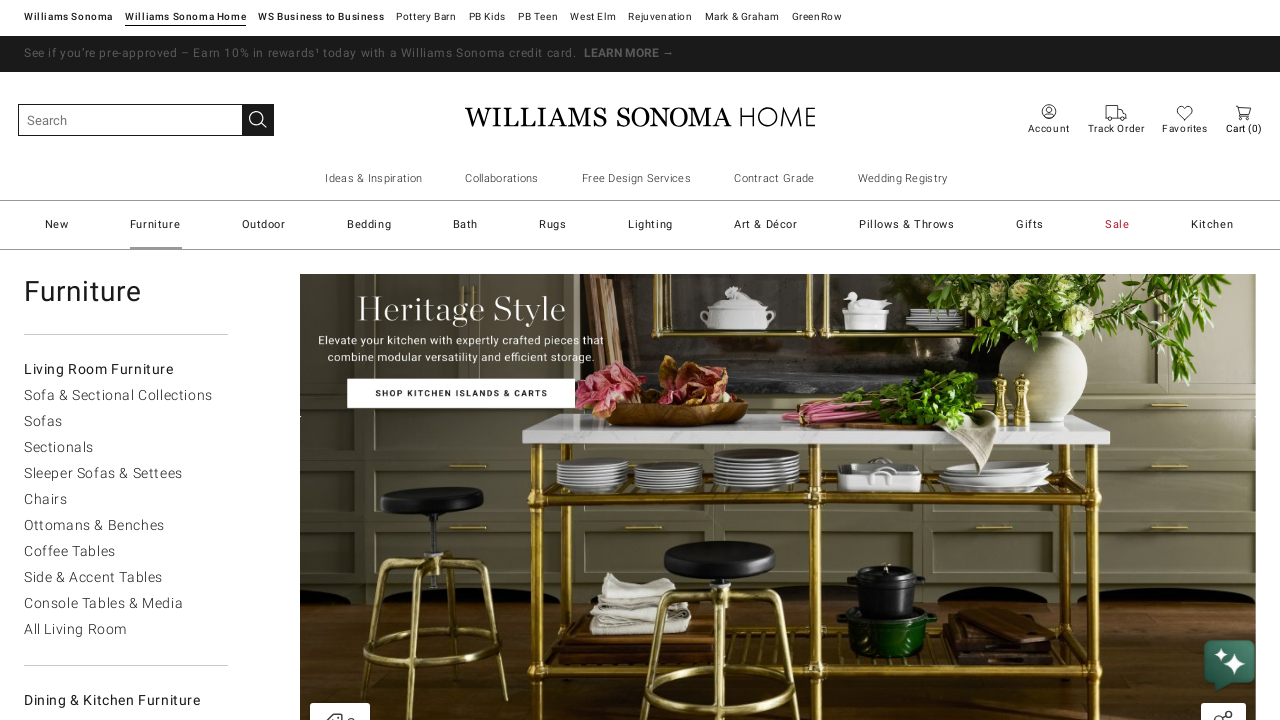

Retrieved subcategory title element
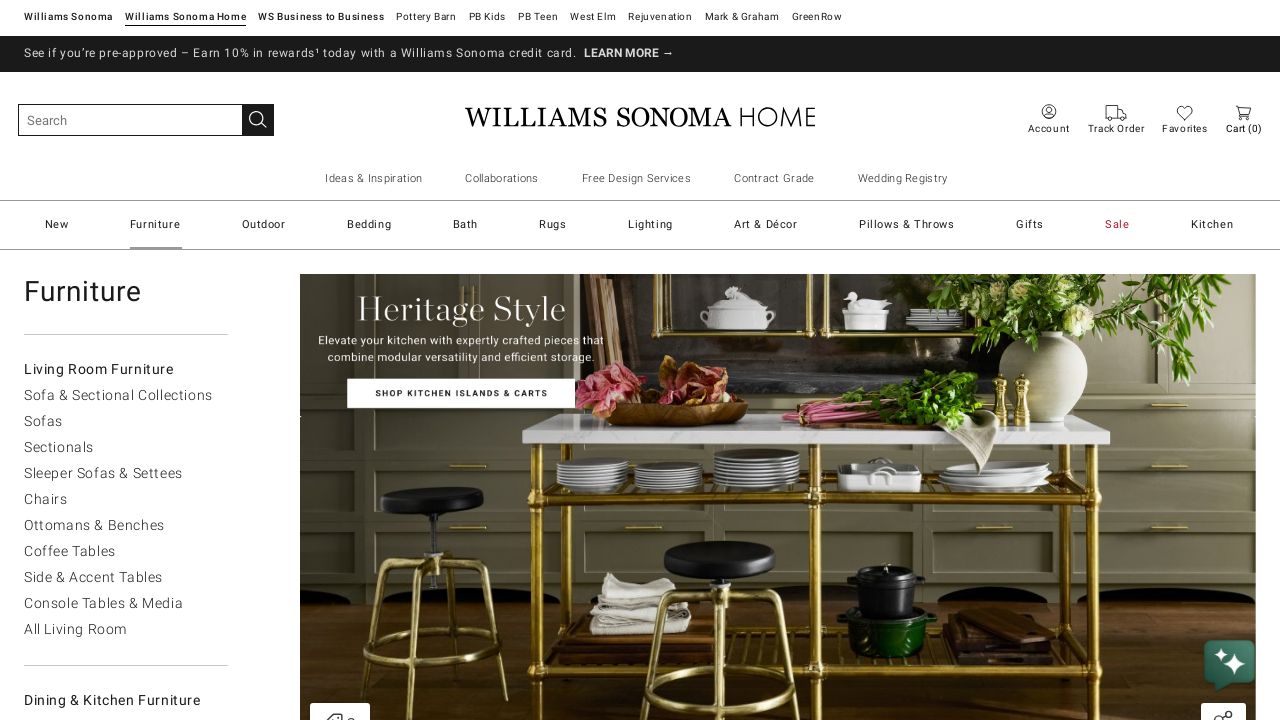

Extracted subcategory title: Home Office Chairs
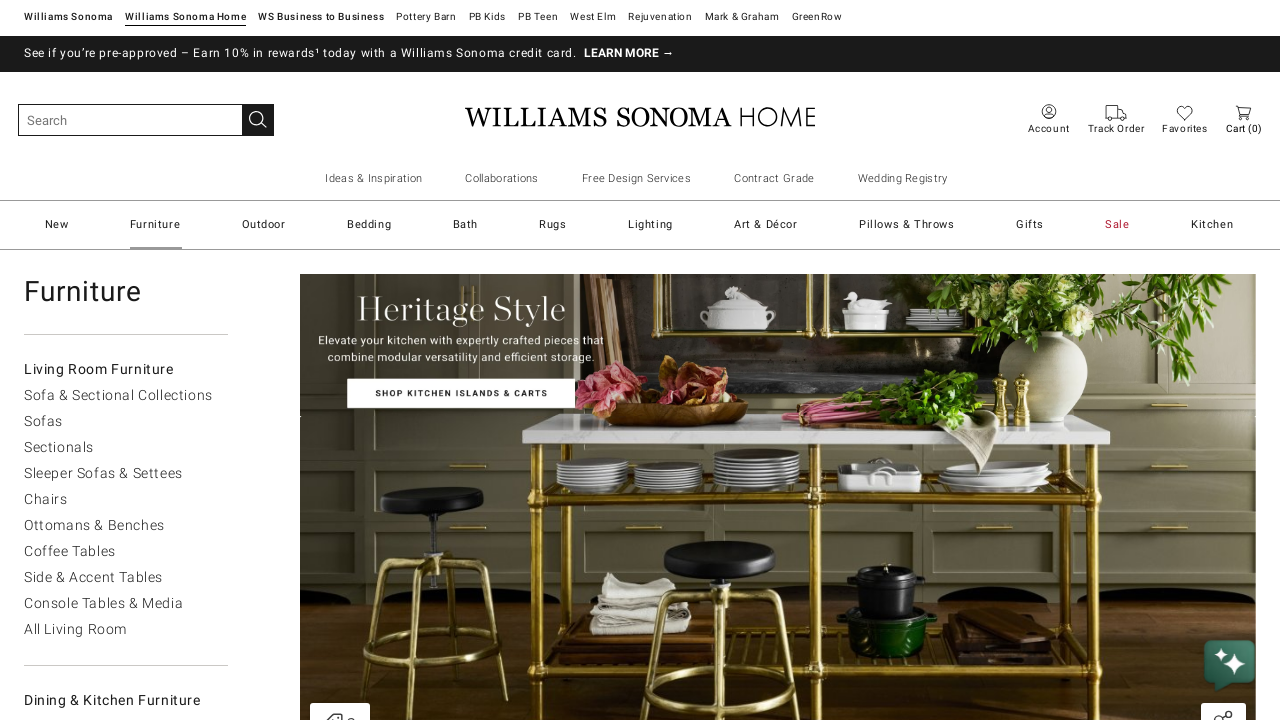

Retrieved subcategory title element
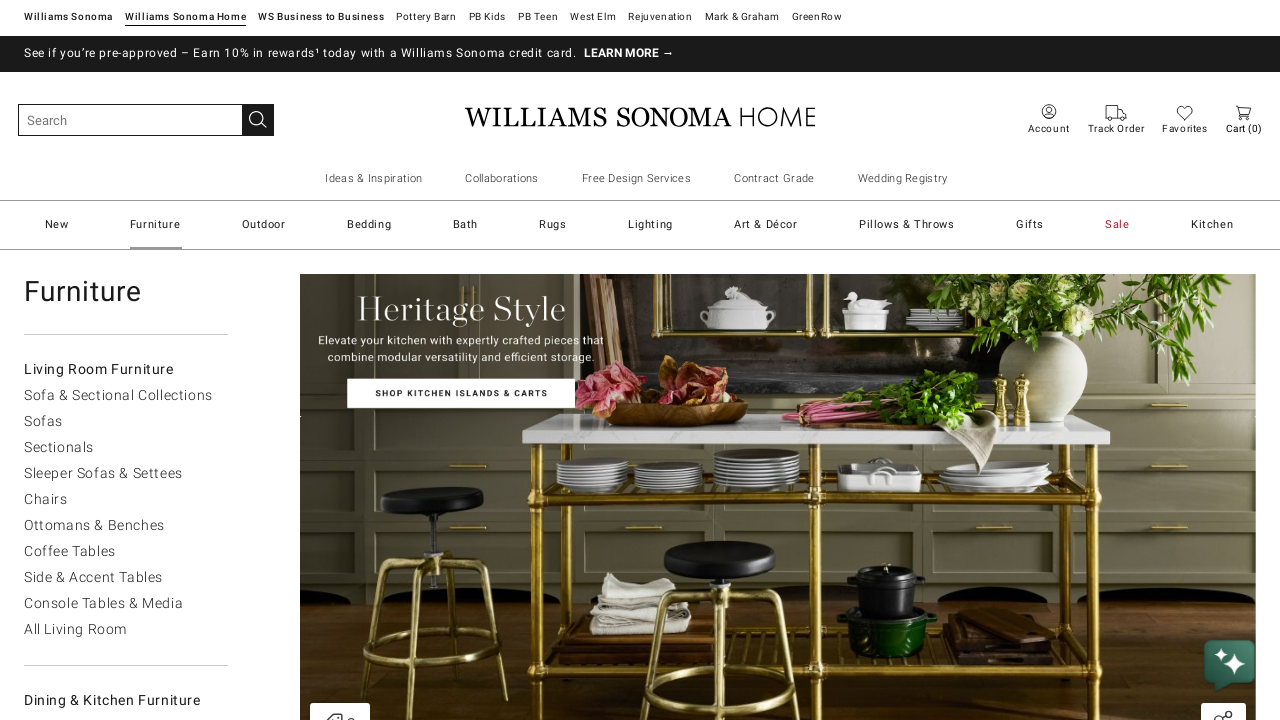

Extracted subcategory title: Table Lamps
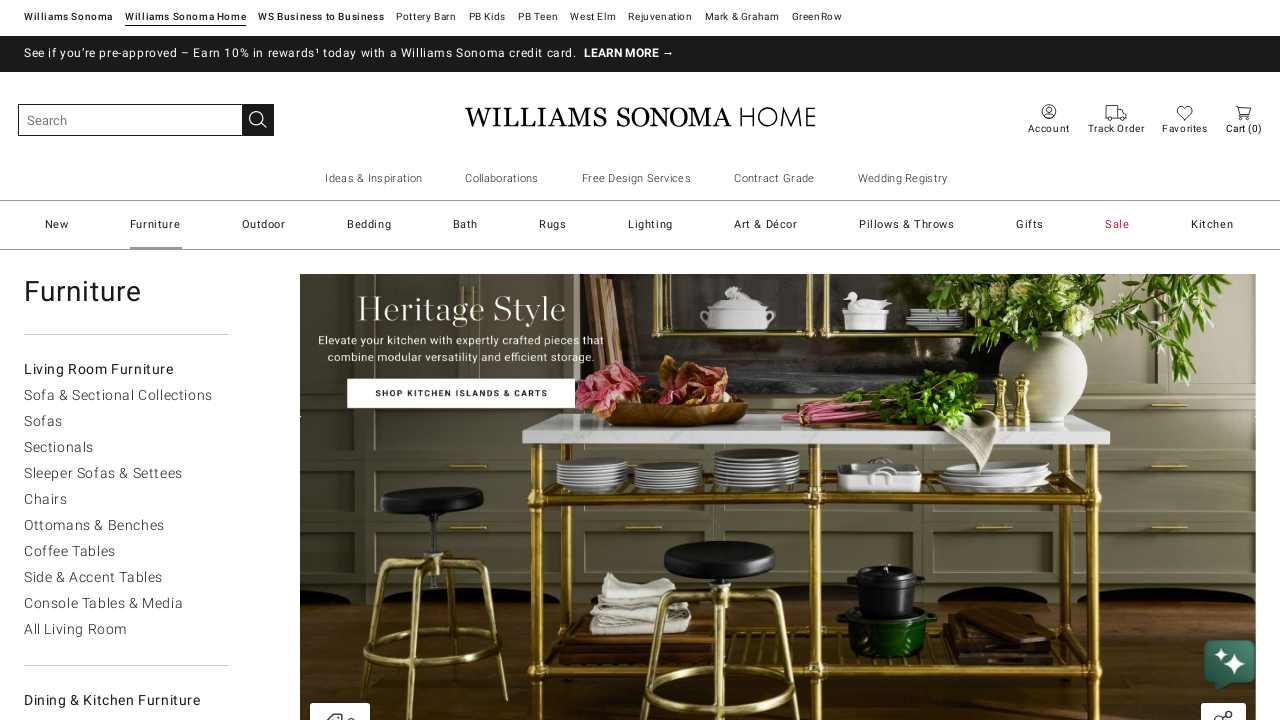

Retrieved subcategory title element
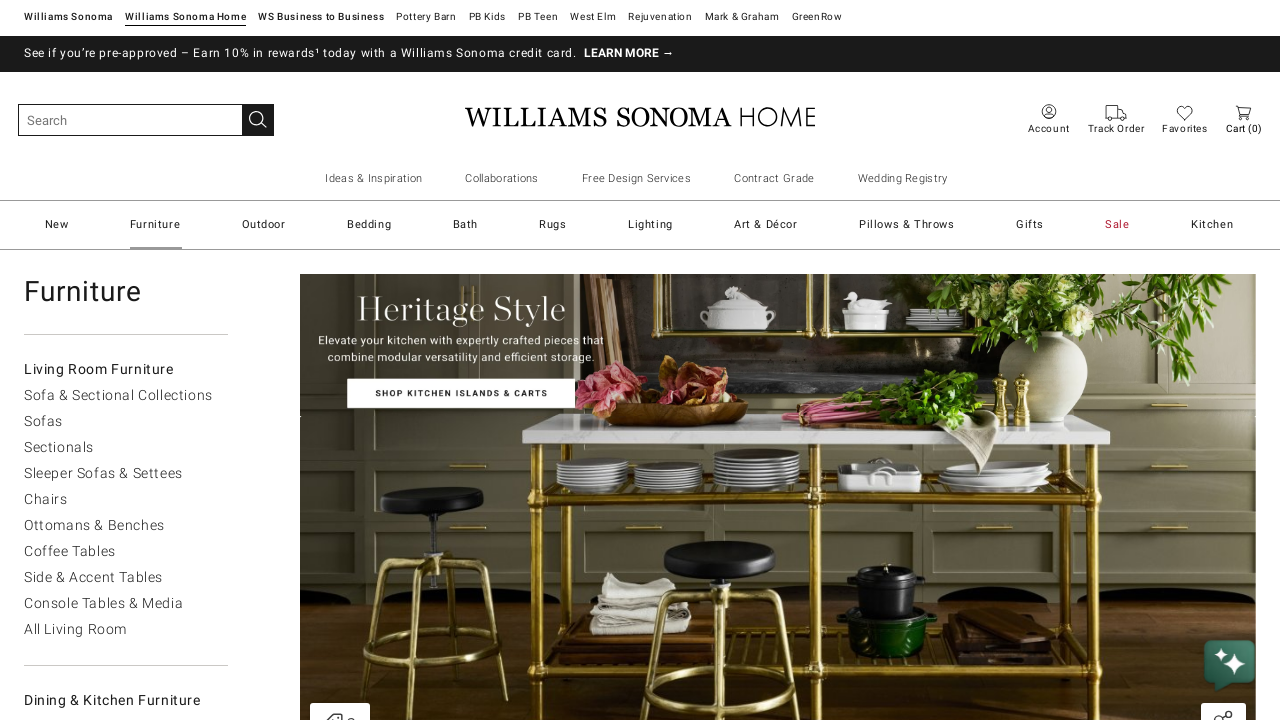

Extracted subcategory title: Floor Lamps
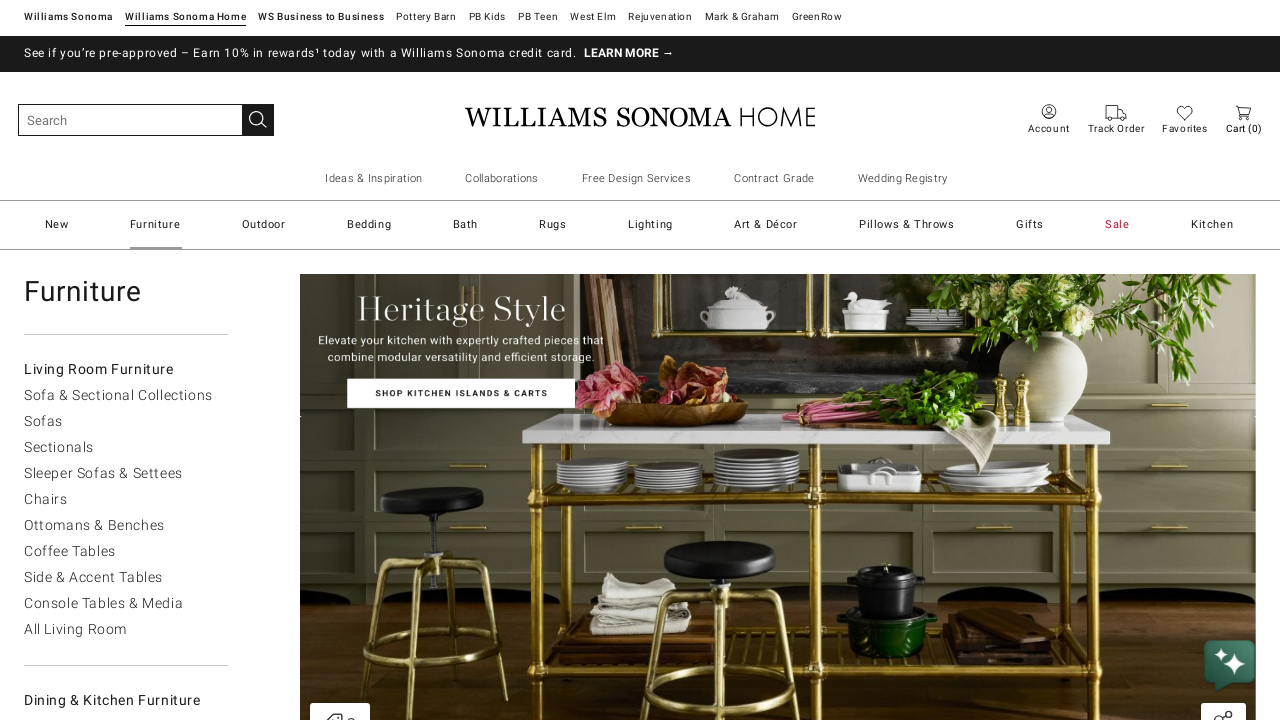

Retrieved subcategory title element
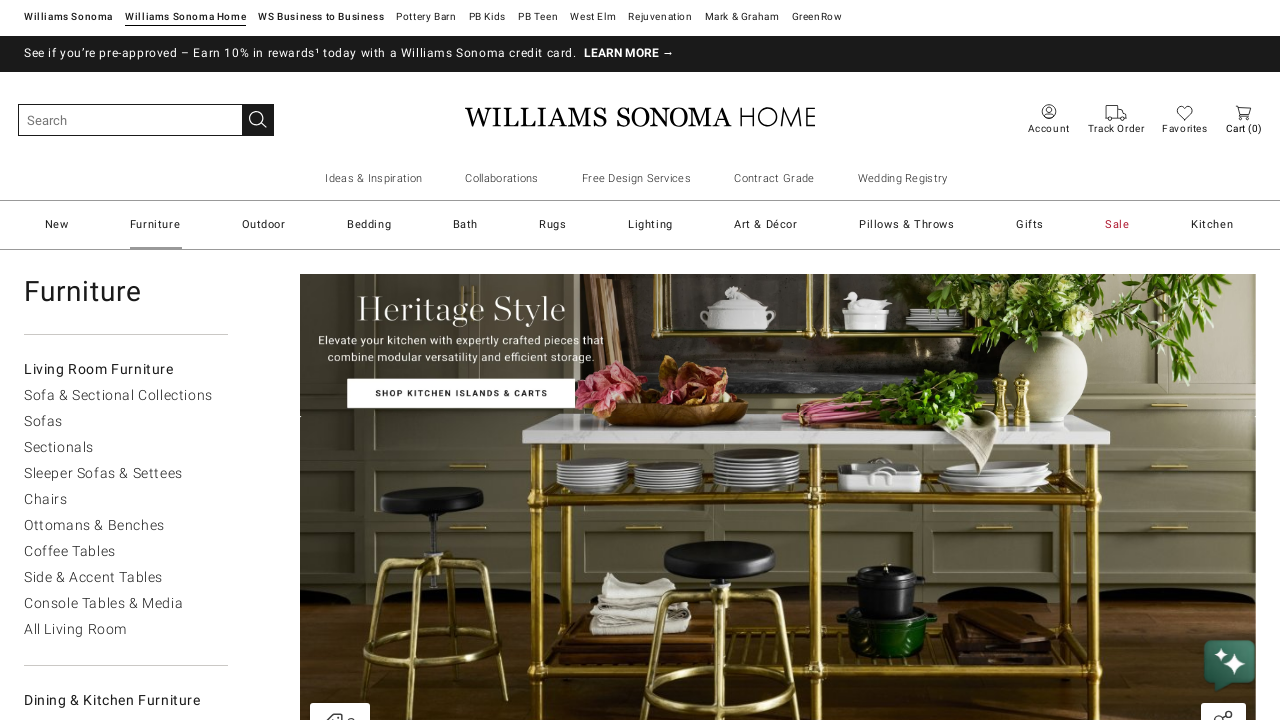

Extracted subcategory title: Desk Accessories
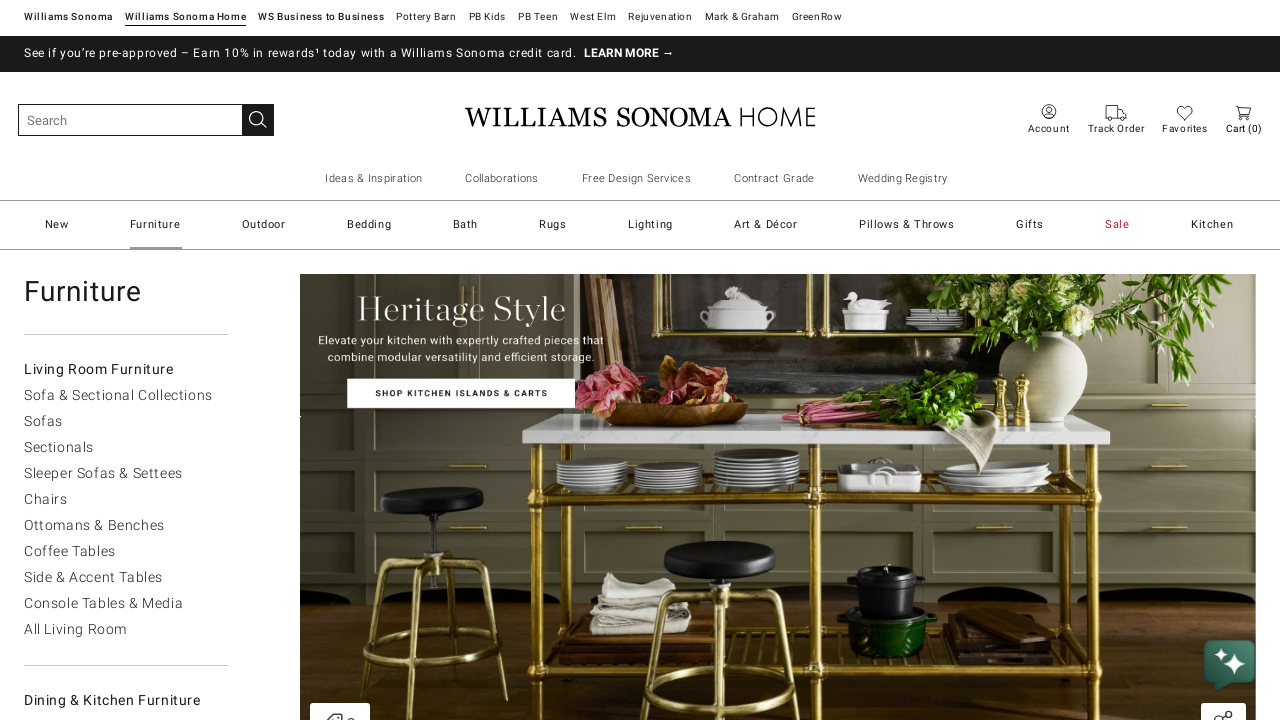

Retrieved subcategory title element
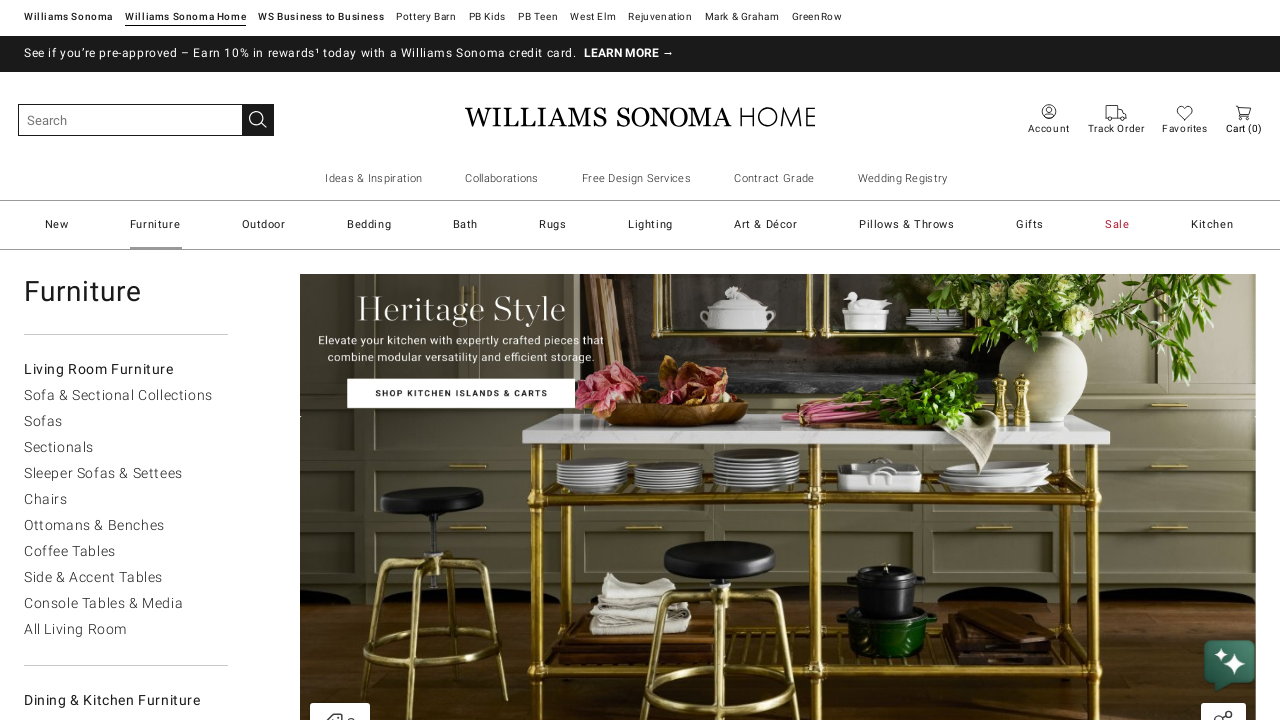

Extracted subcategory title: All Home Office
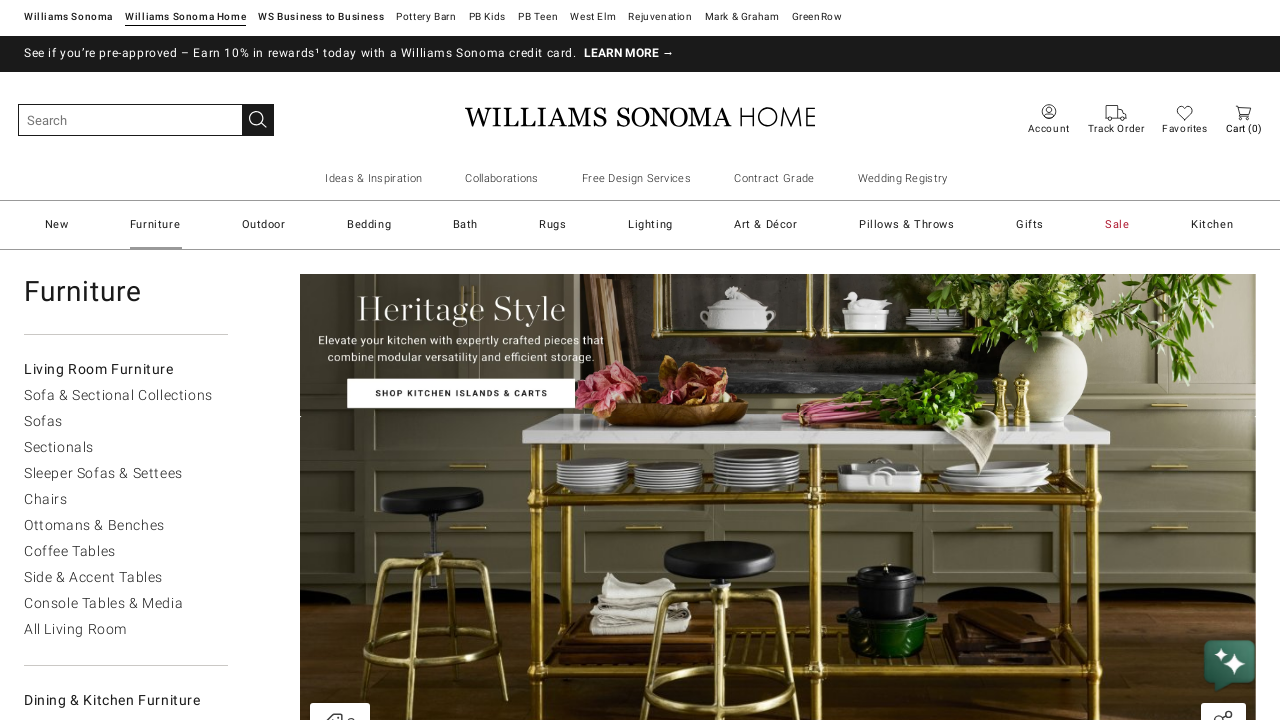

Retrieved category heading element
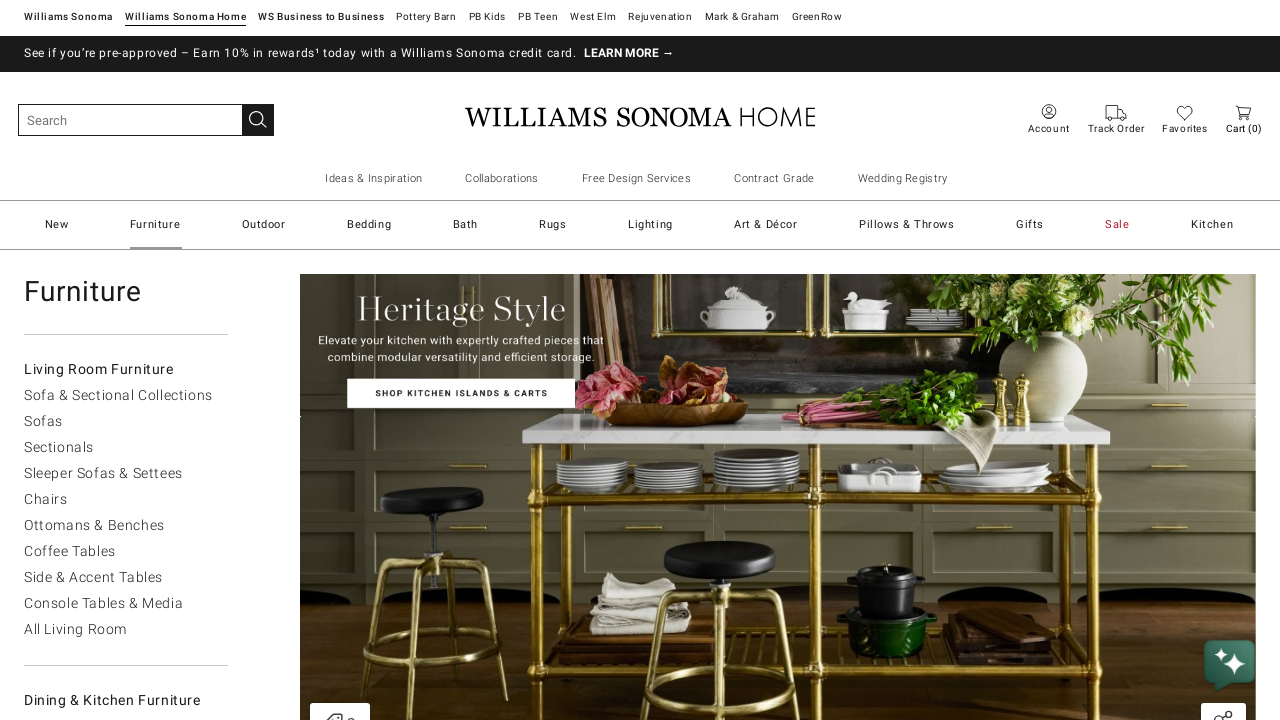

Extracted category name: New & Featured
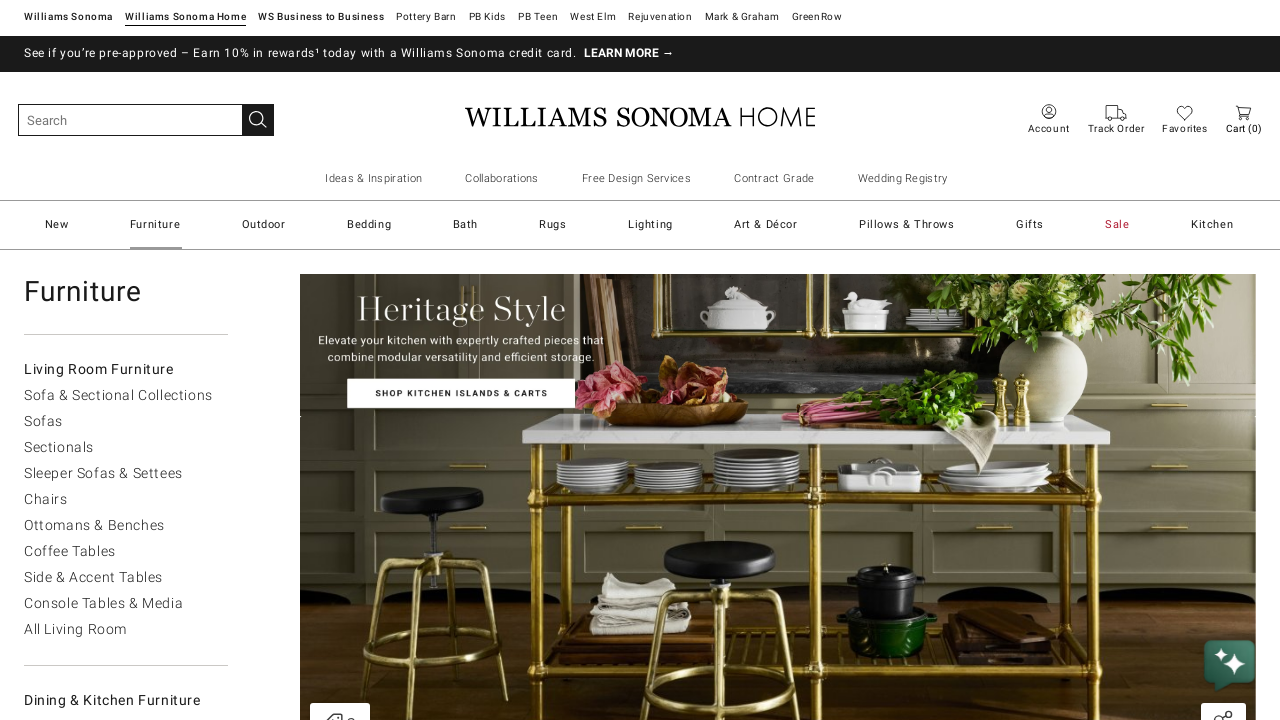

Retrieved subcategories for 'New & Featured' category
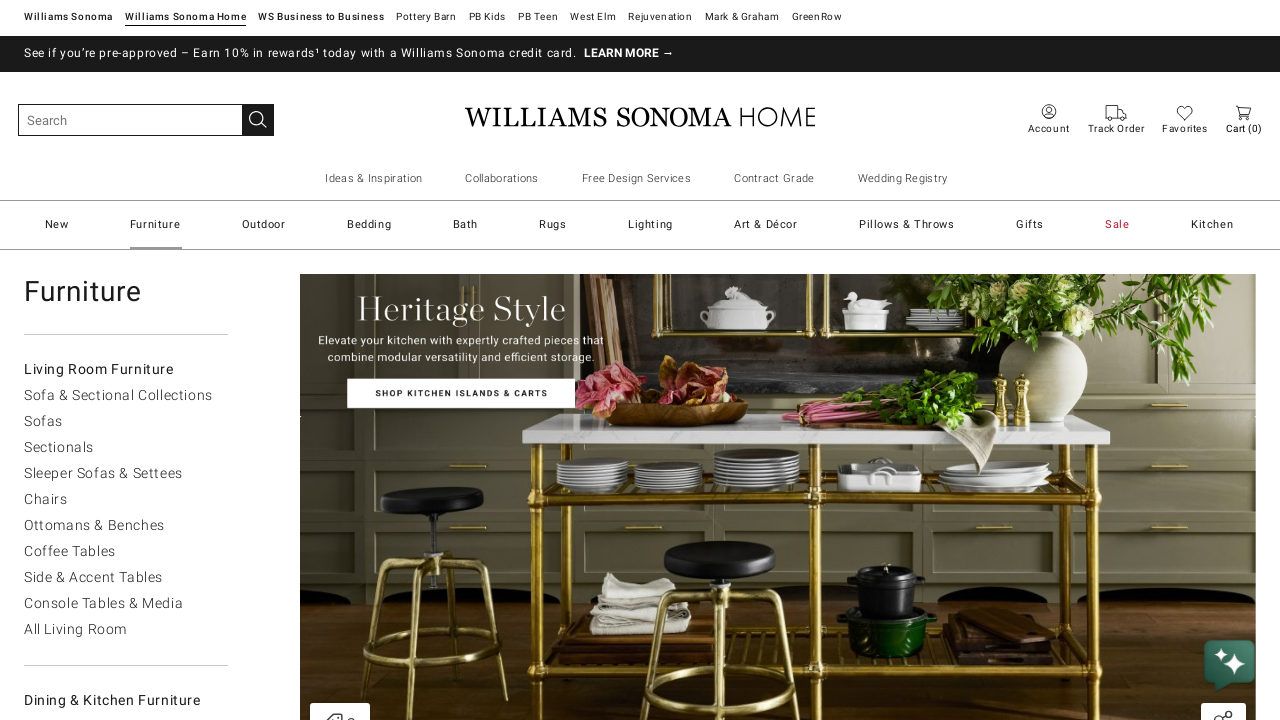

Retrieved subcategory title element
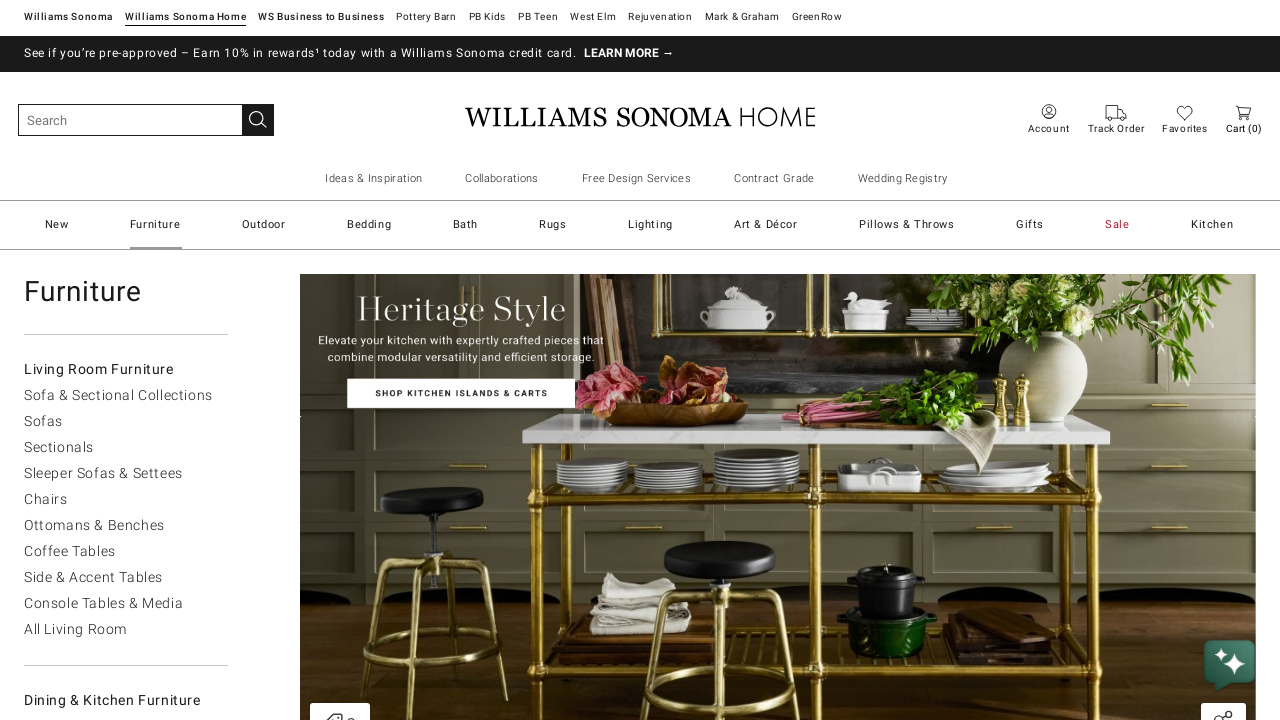

Extracted subcategory title: New Arrivals
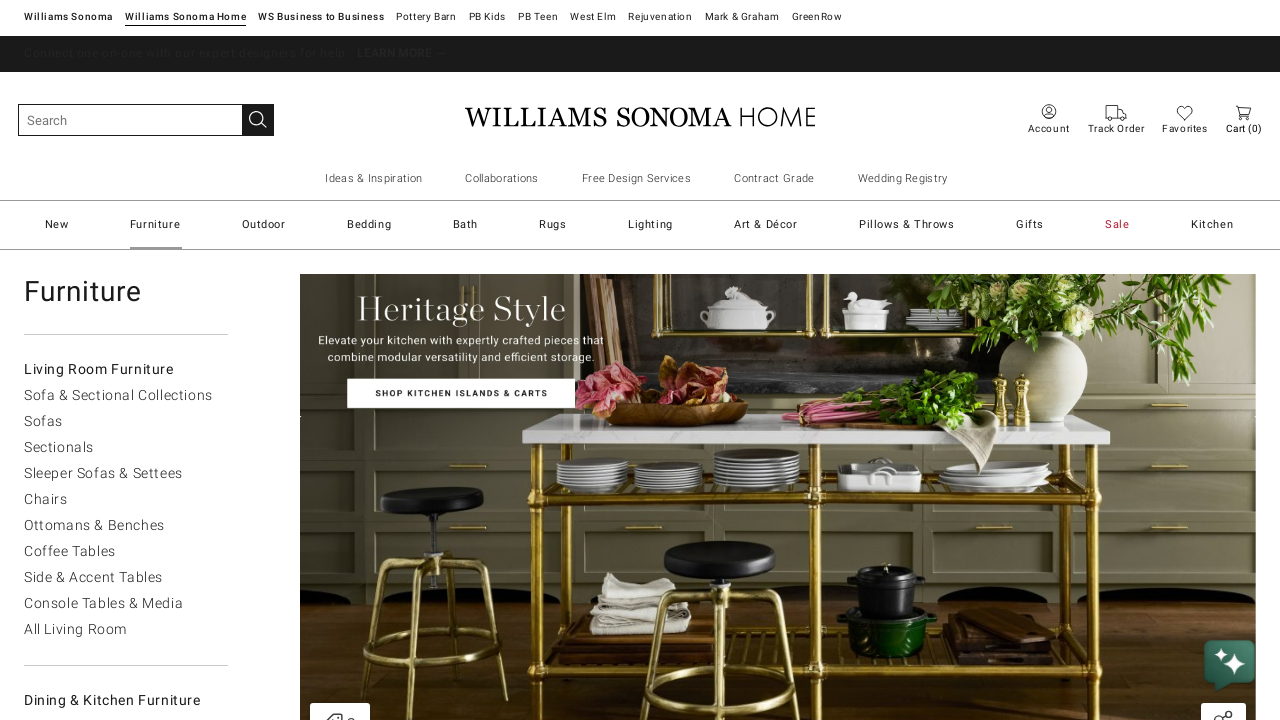

Retrieved subcategory title element
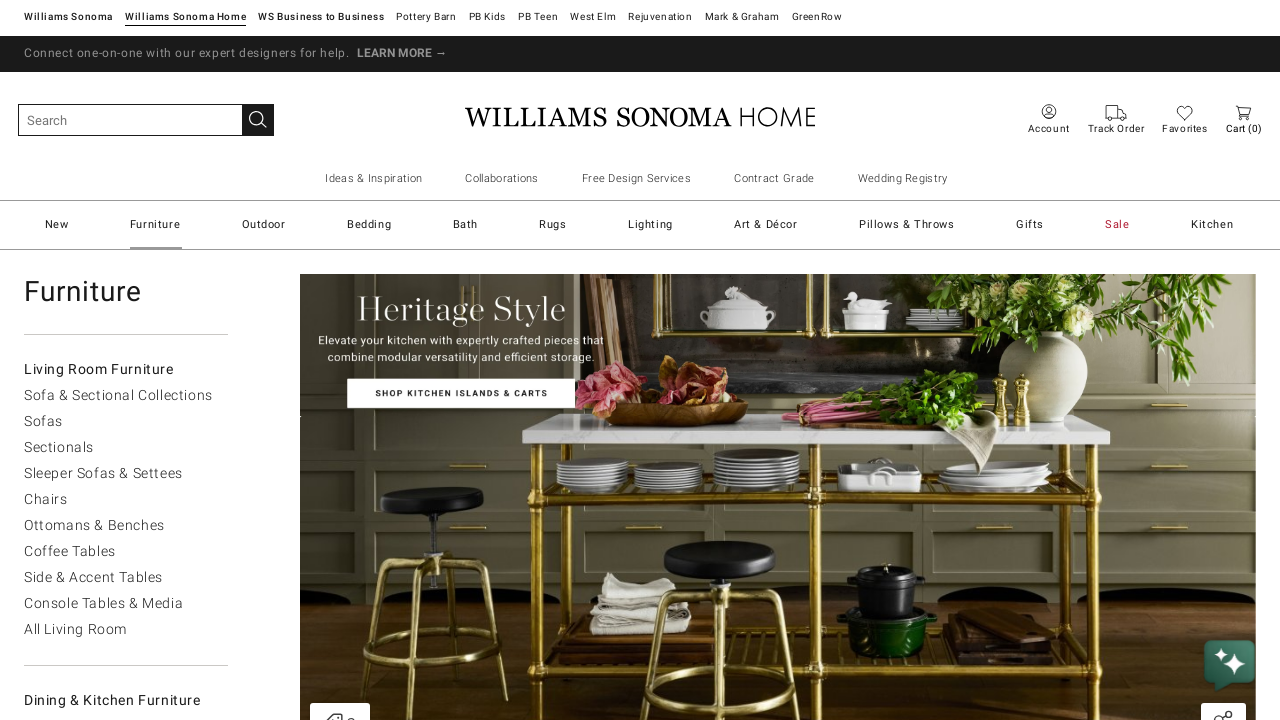

Extracted subcategory title: In Stock & Ready to Ship Furniture
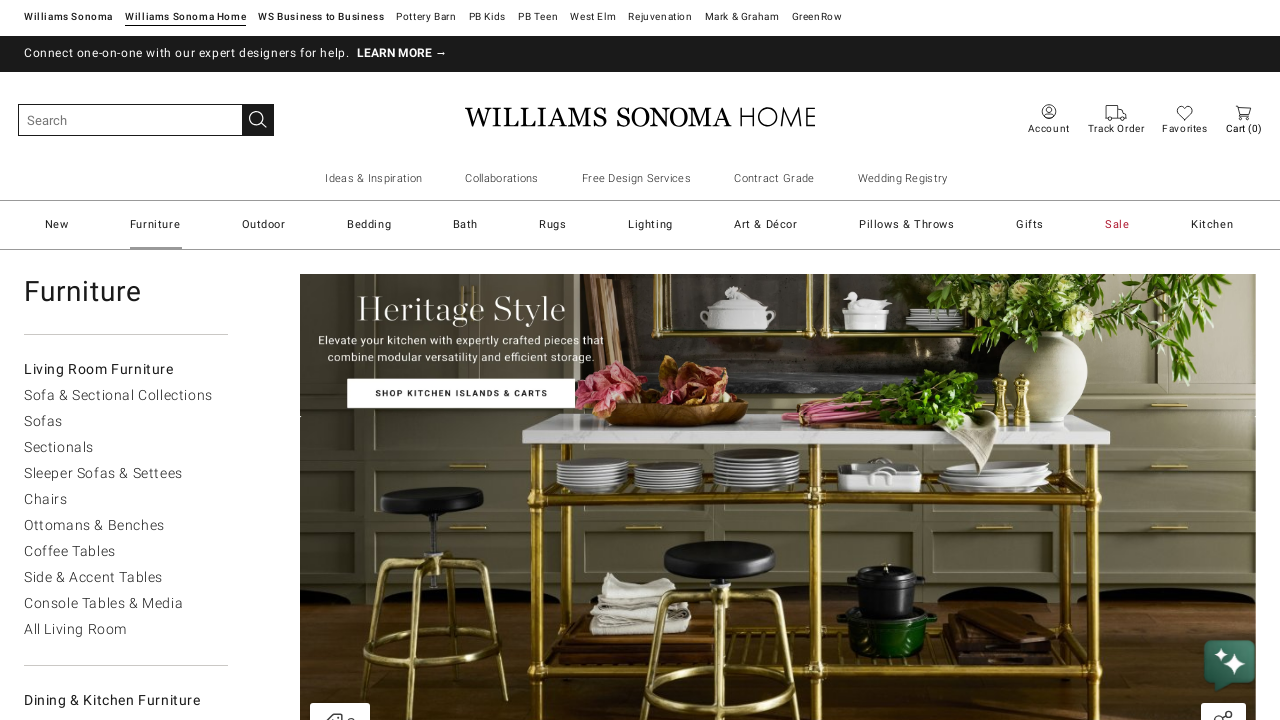

Retrieved category heading element
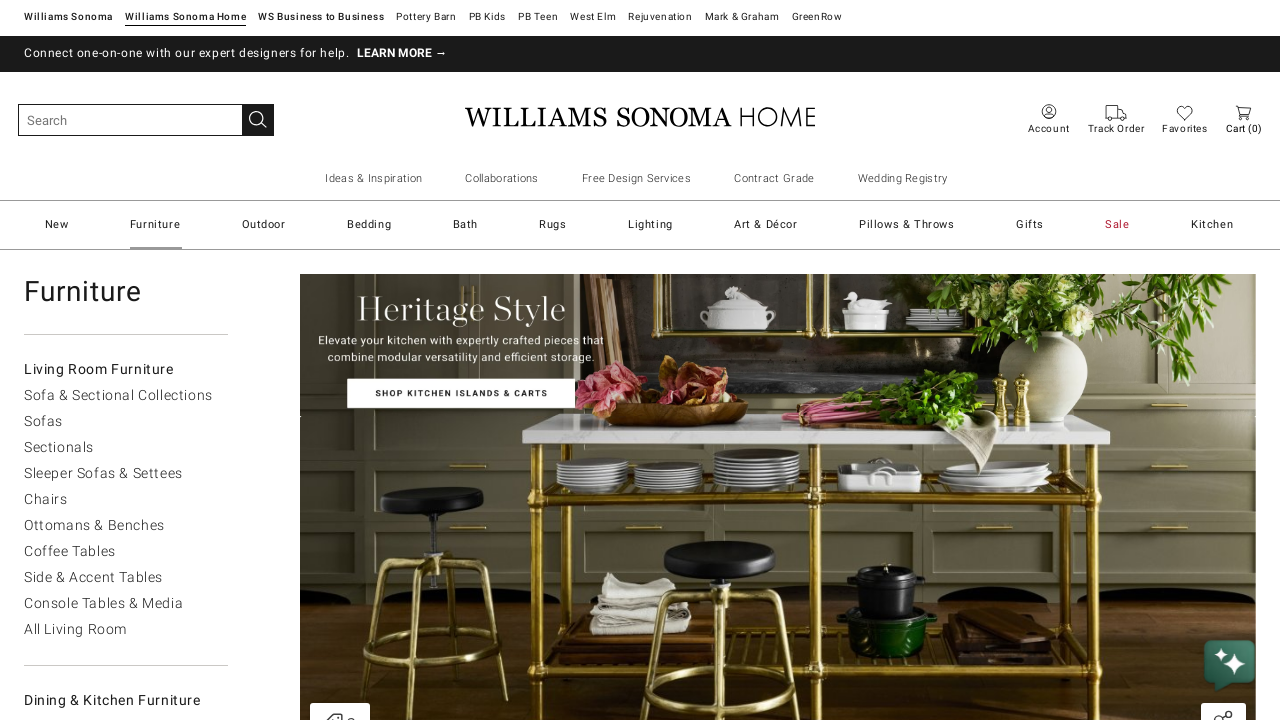

Extracted category name: Sale & Clearance
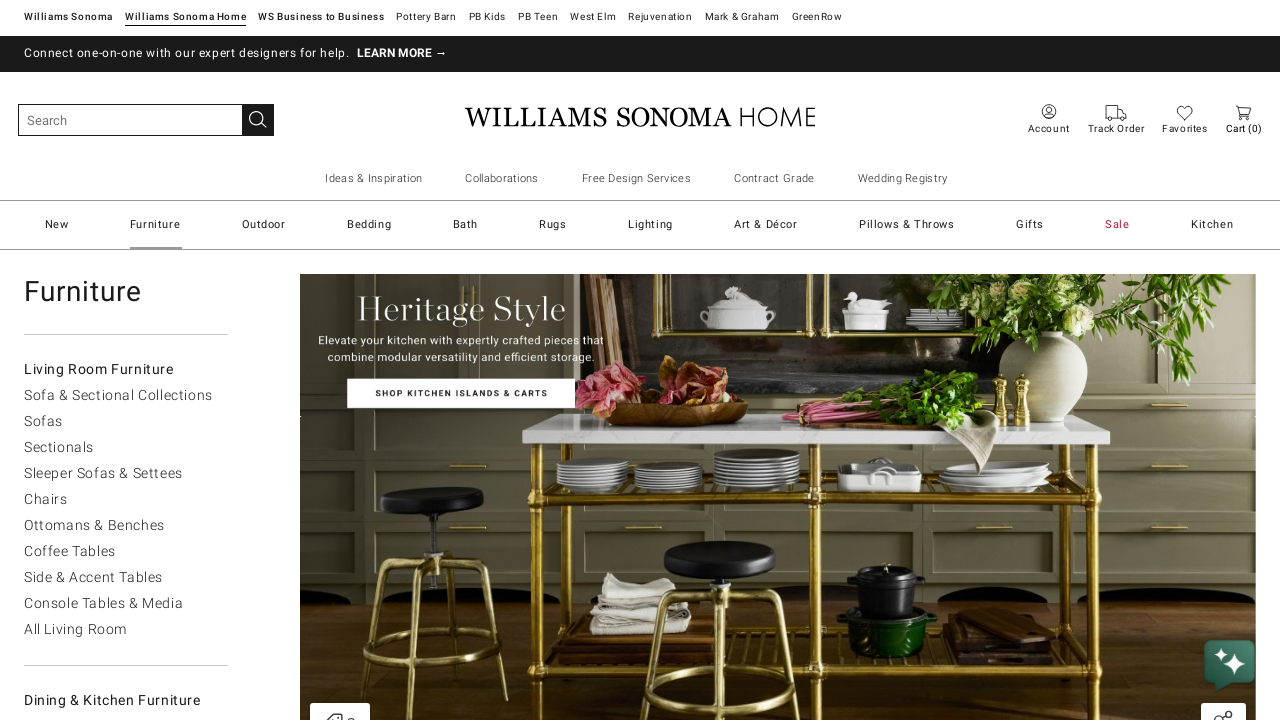

Retrieved subcategories for 'Sale & Clearance' category
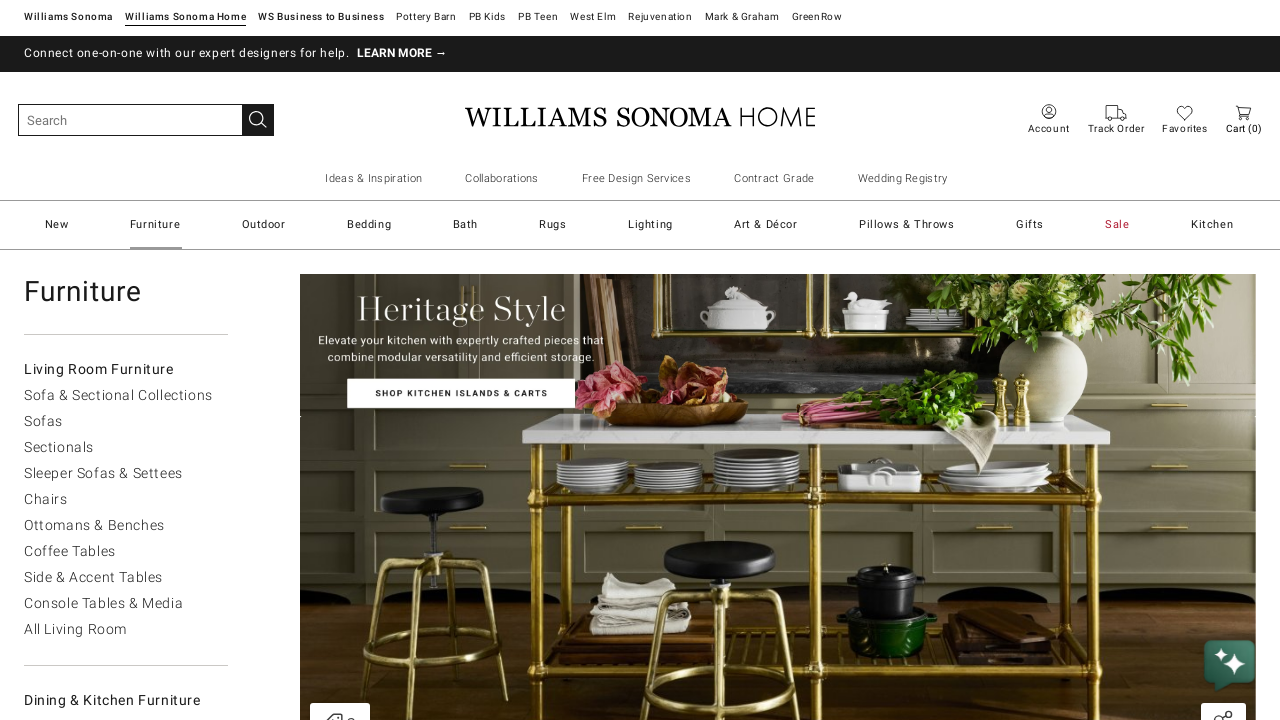

Retrieved subcategory title element
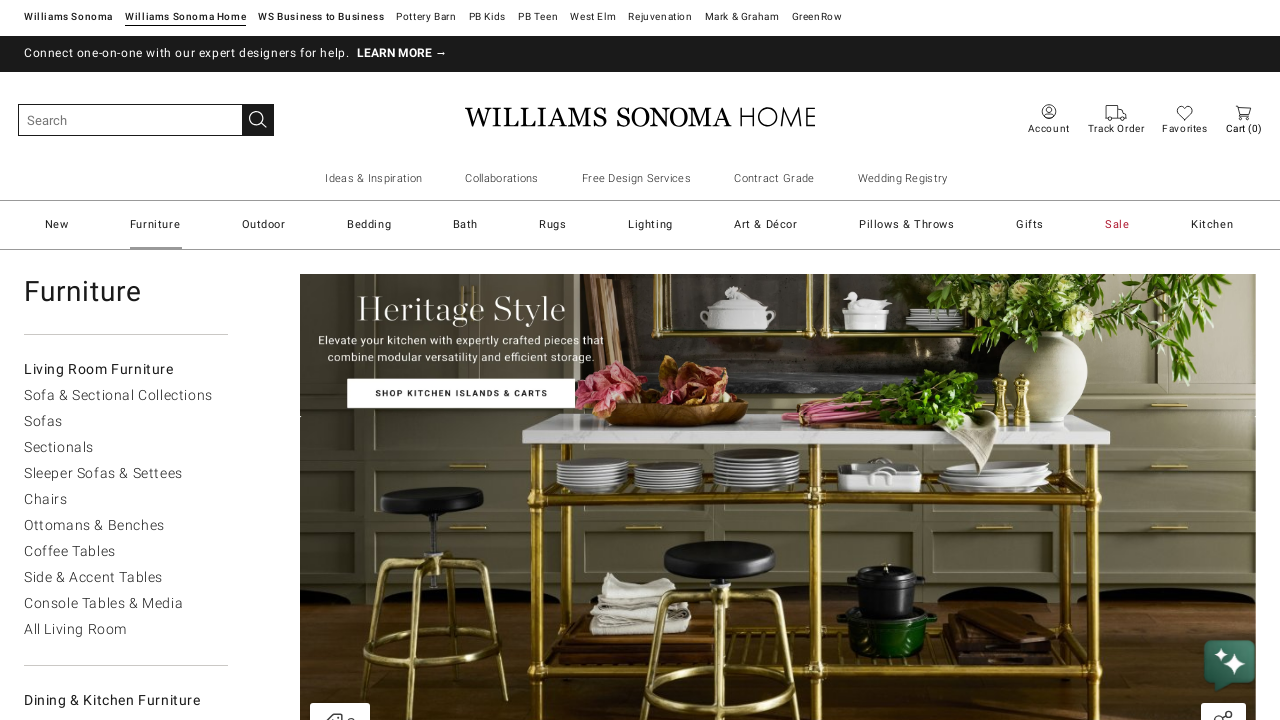

Extracted subcategory title: 10% Off Select Upholstered Furniture
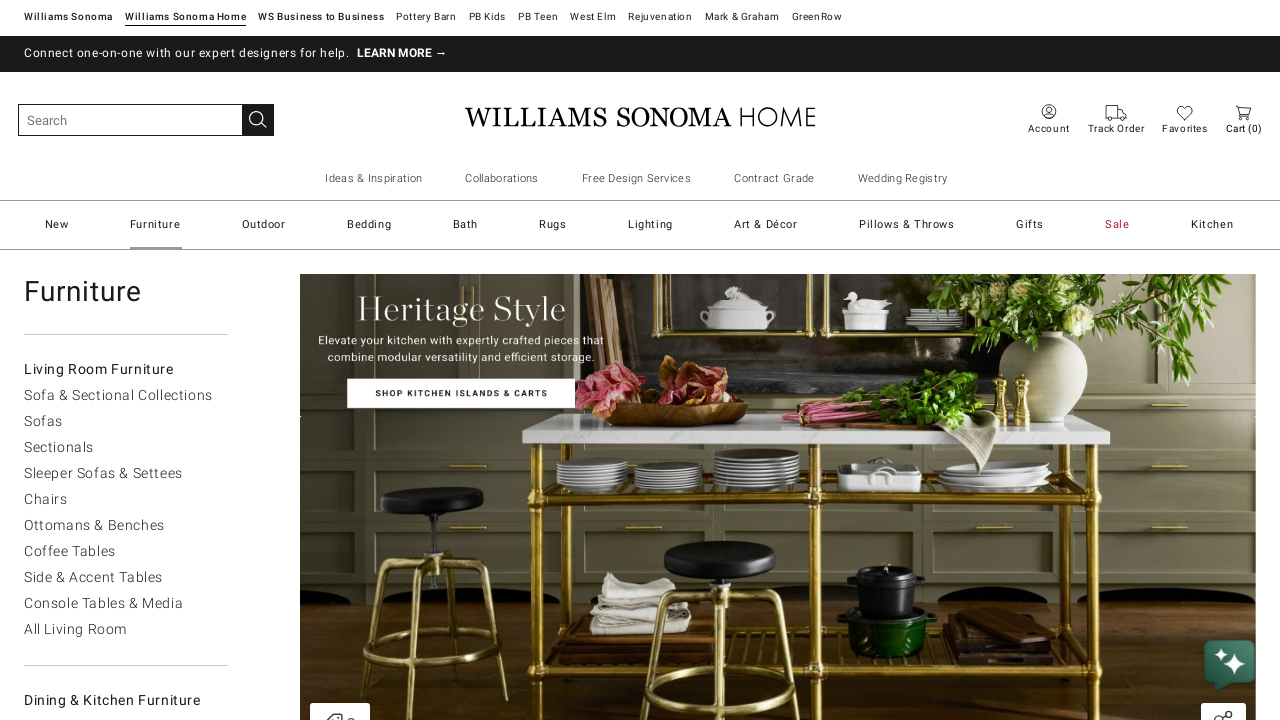

Retrieved subcategory title element
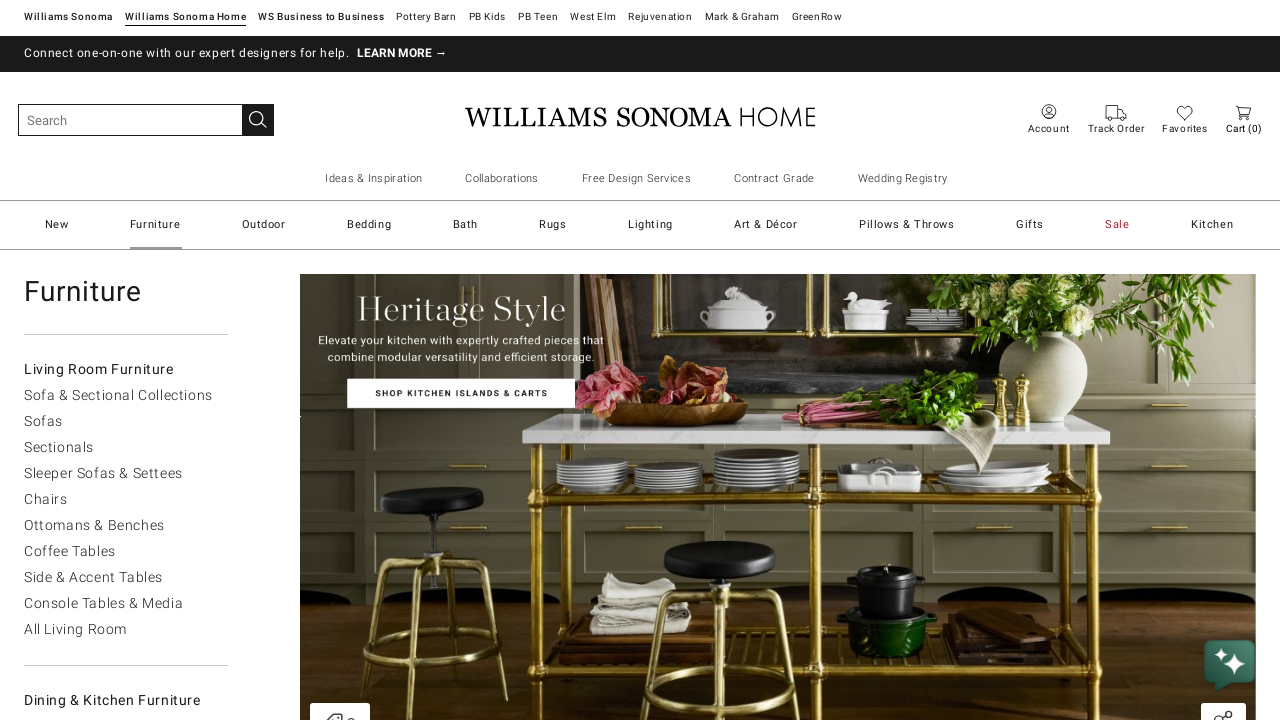

Extracted subcategory title: Clearance
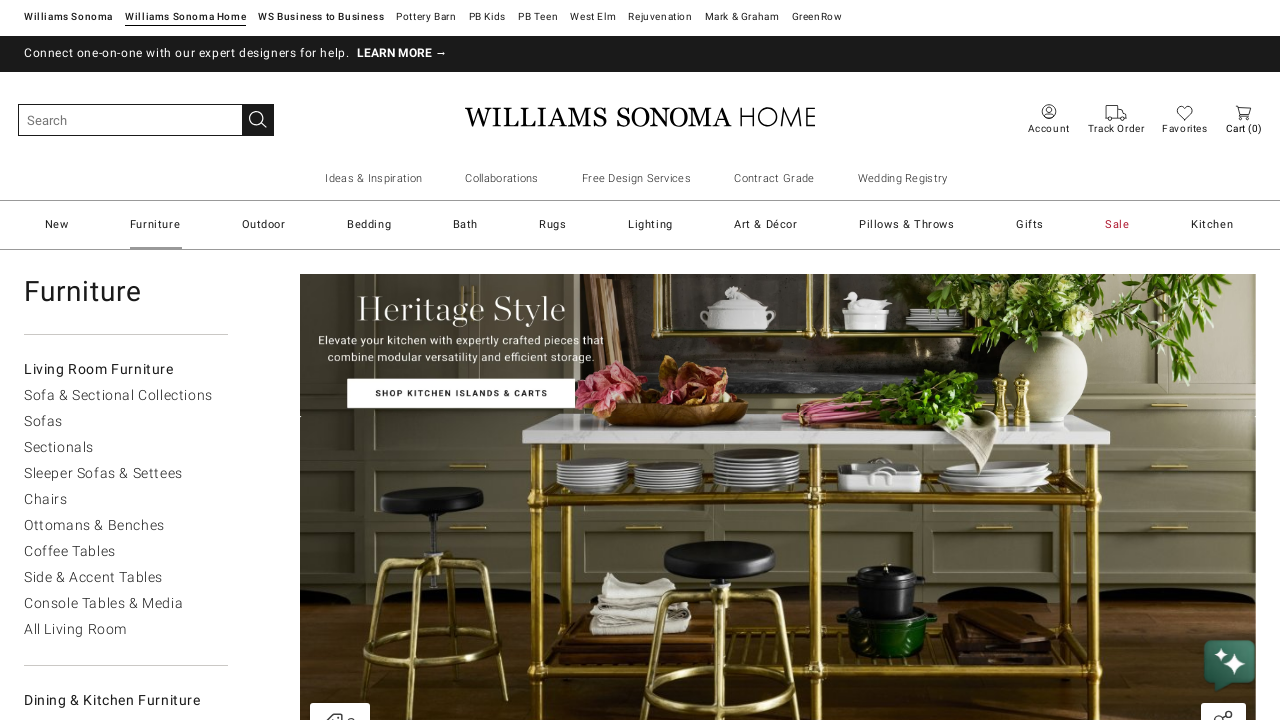

Retrieved category heading element
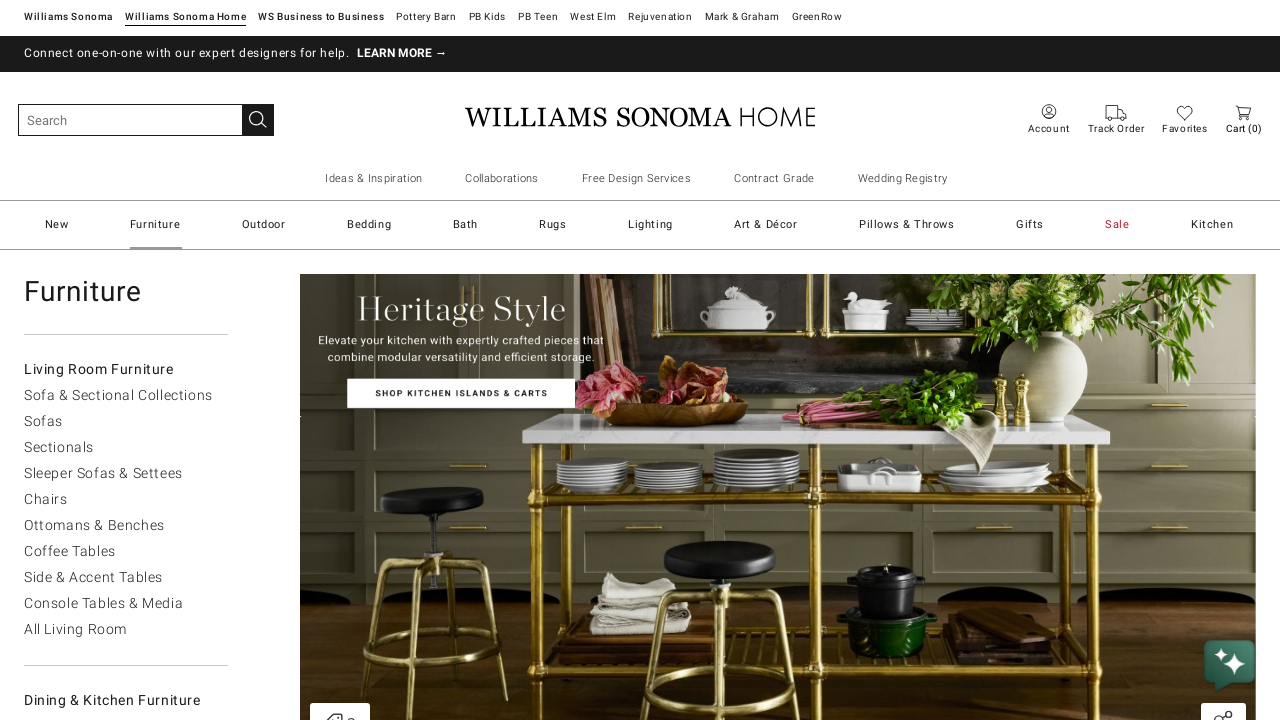

Extracted category name: Collaborations
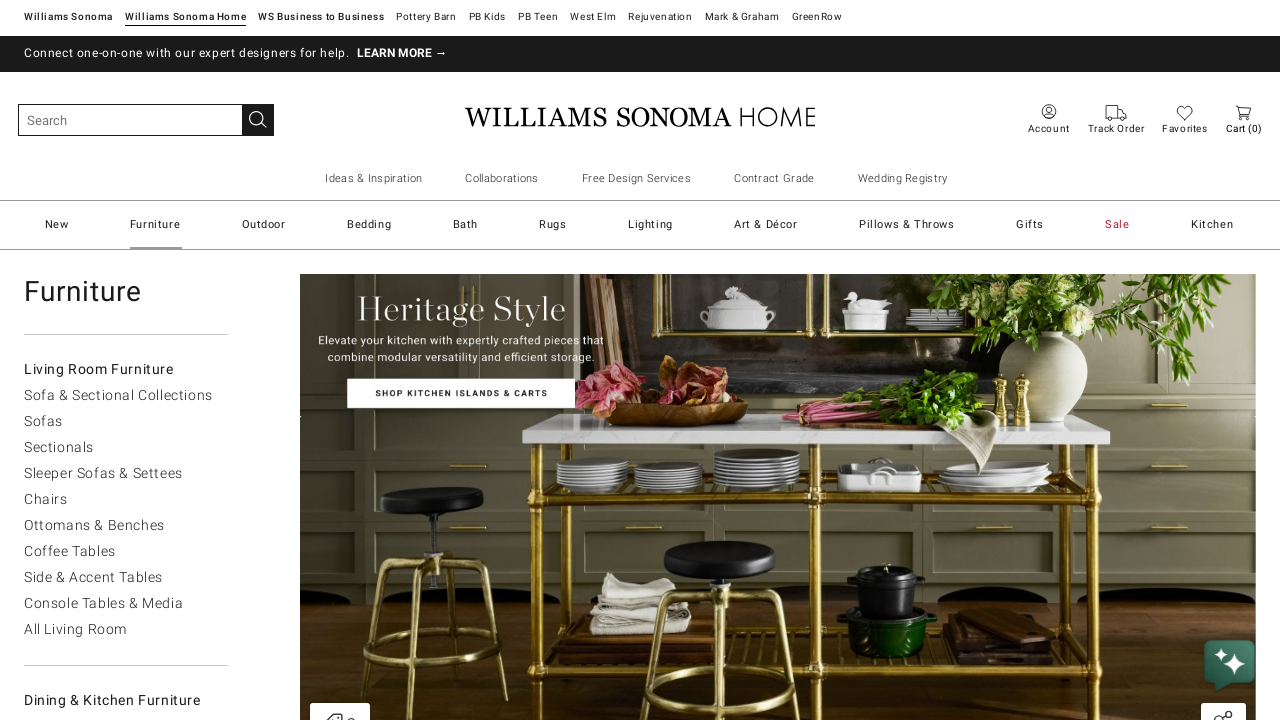

Retrieved subcategories for 'Collaborations' category
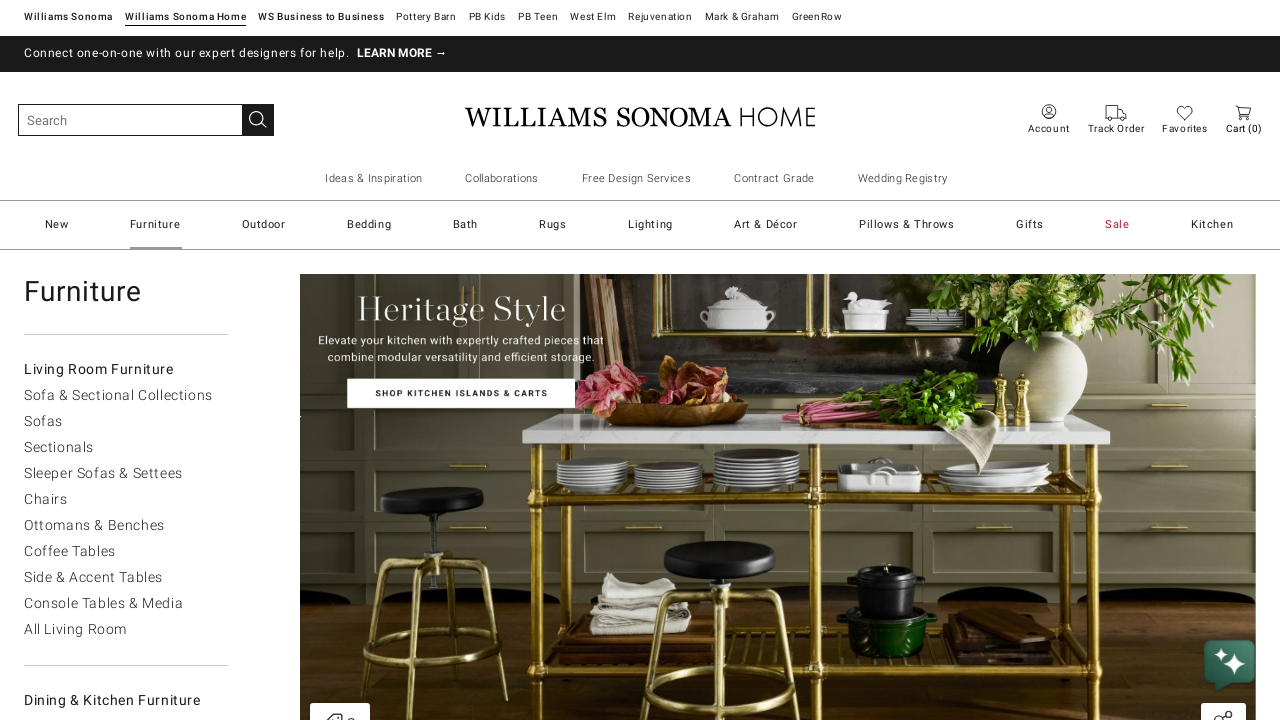

Retrieved subcategory title element
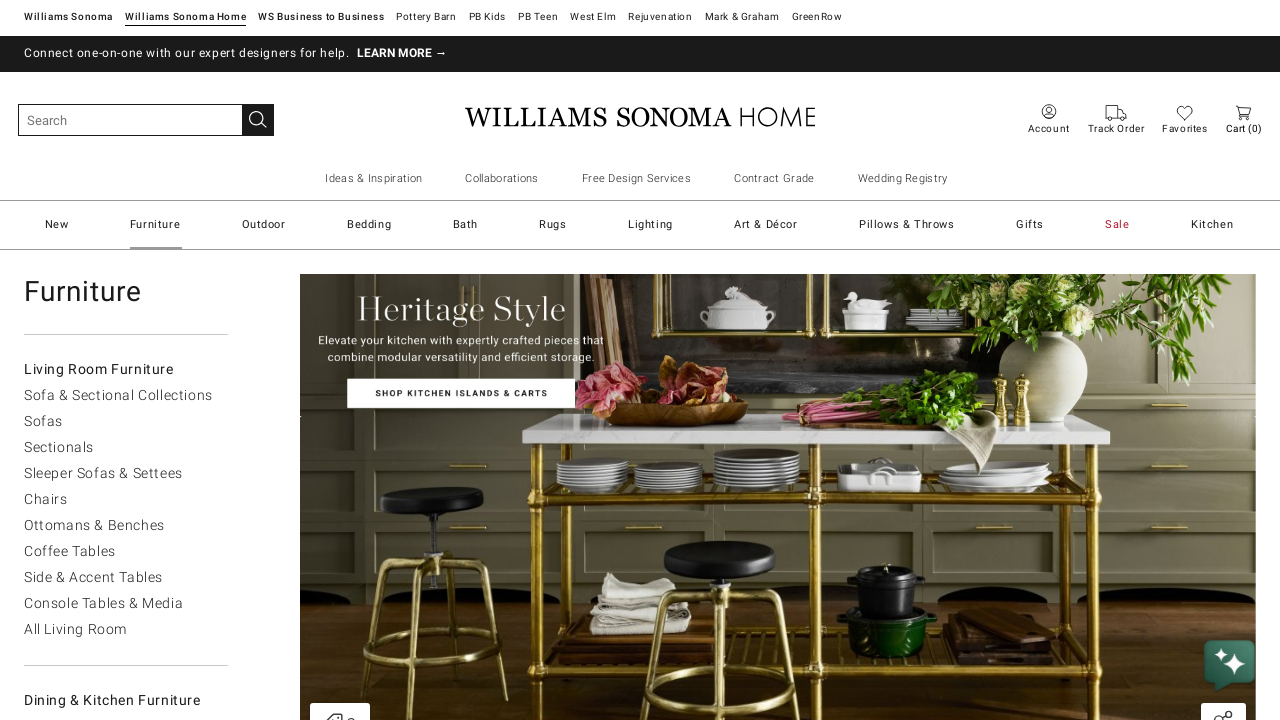

Extracted subcategory title: Gray Malin
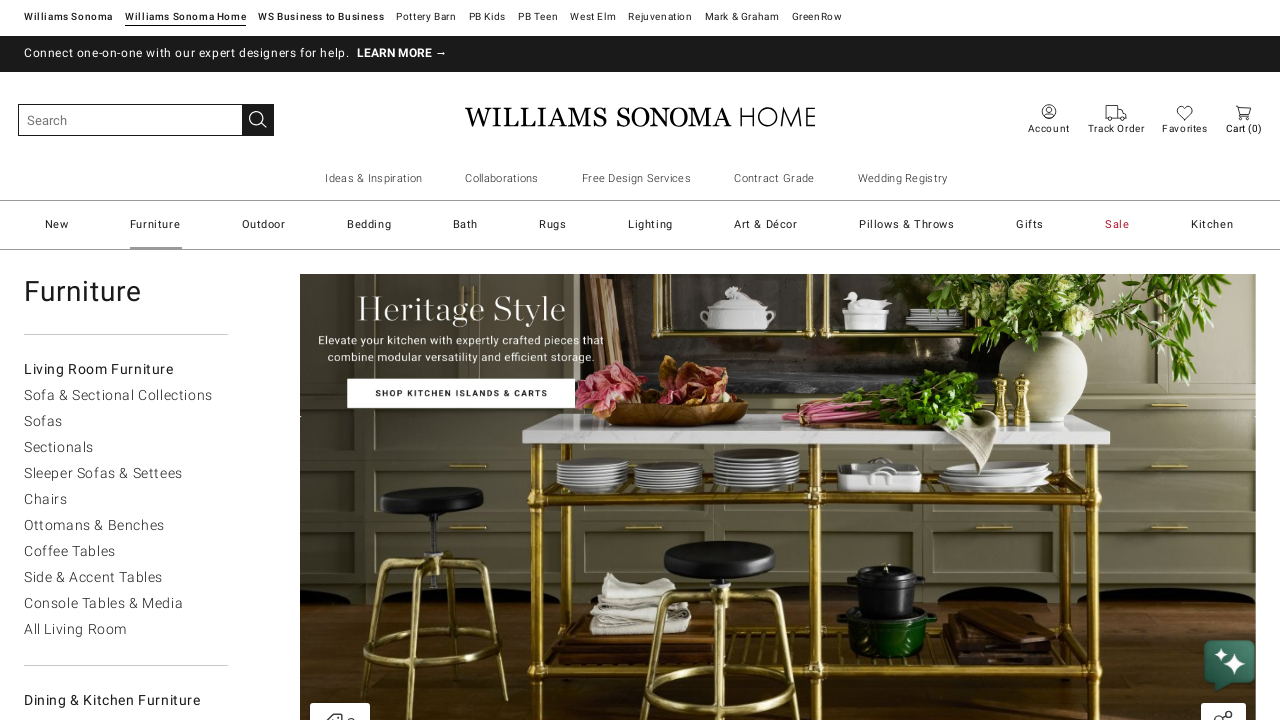

Retrieved category heading element
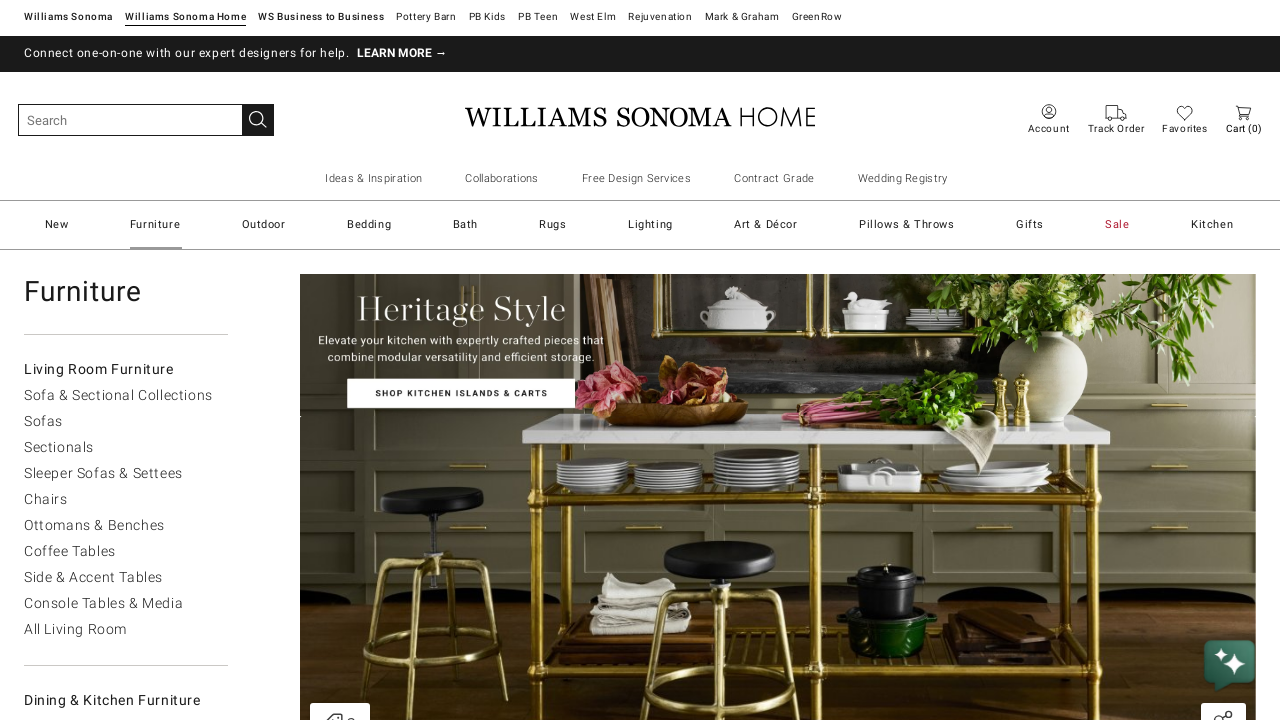

Extracted category name: Fabric & Swatches
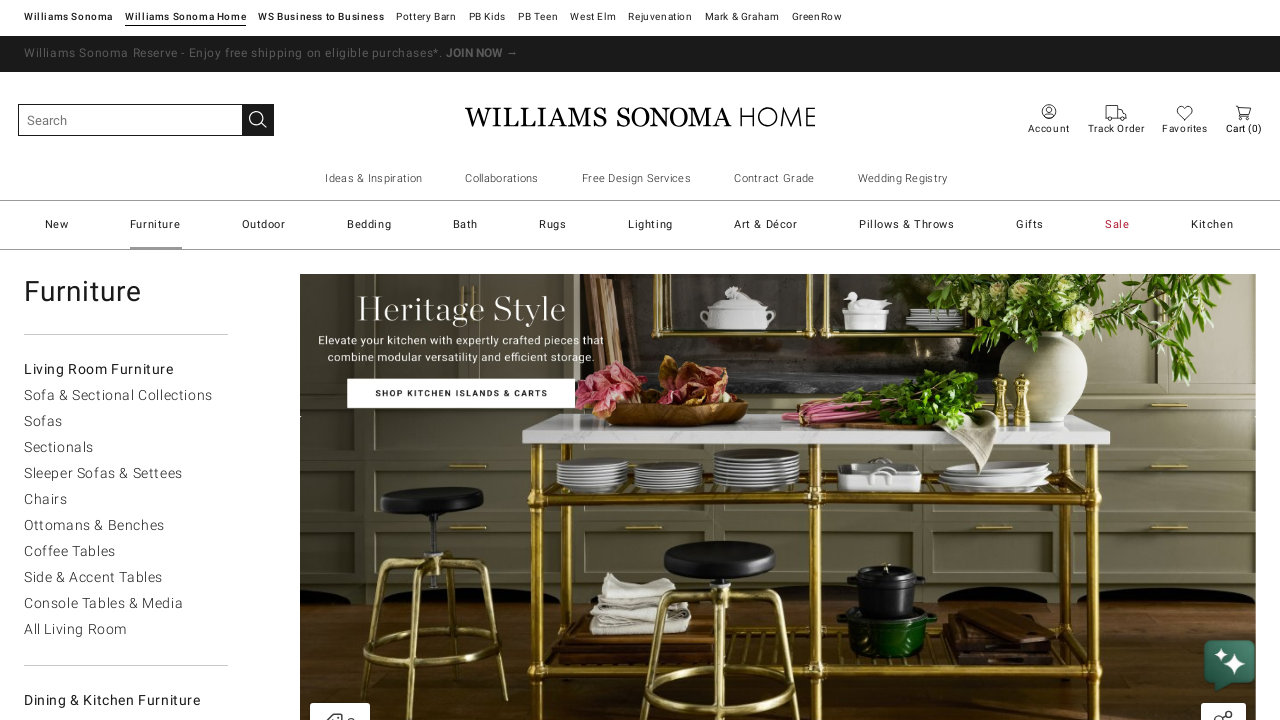

Retrieved subcategories for 'Fabric & Swatches' category
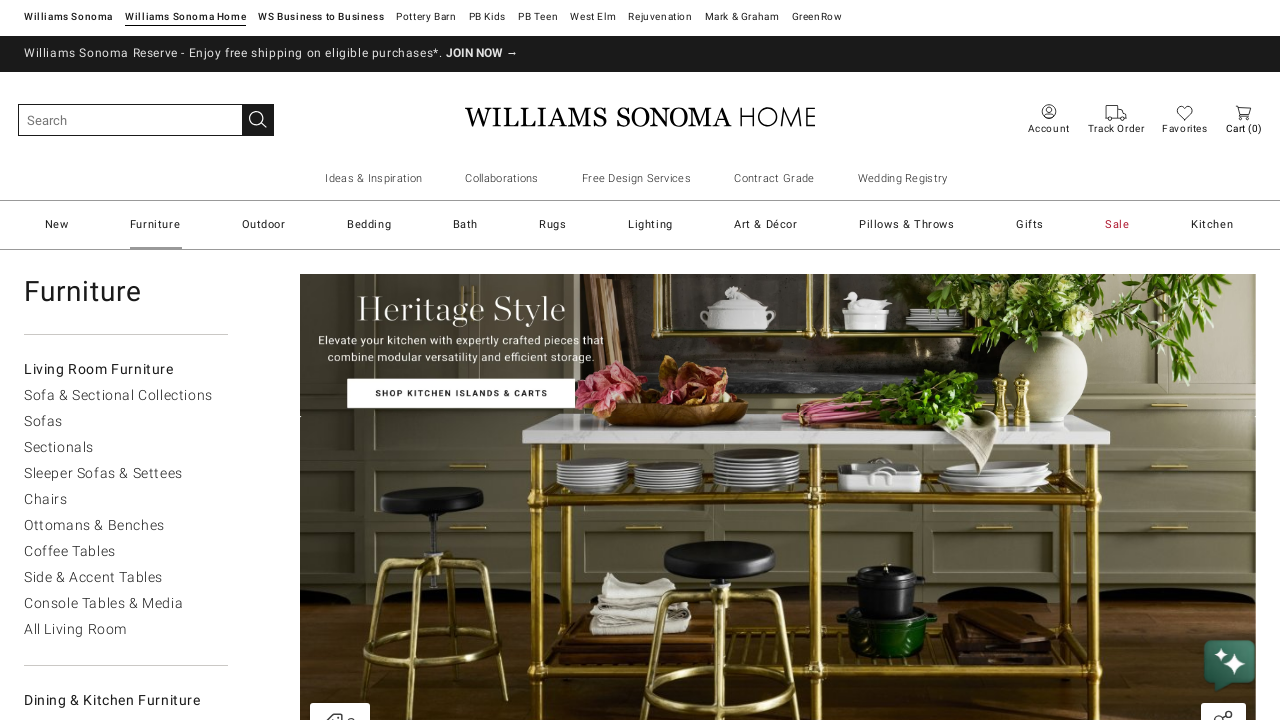

Retrieved subcategory title element
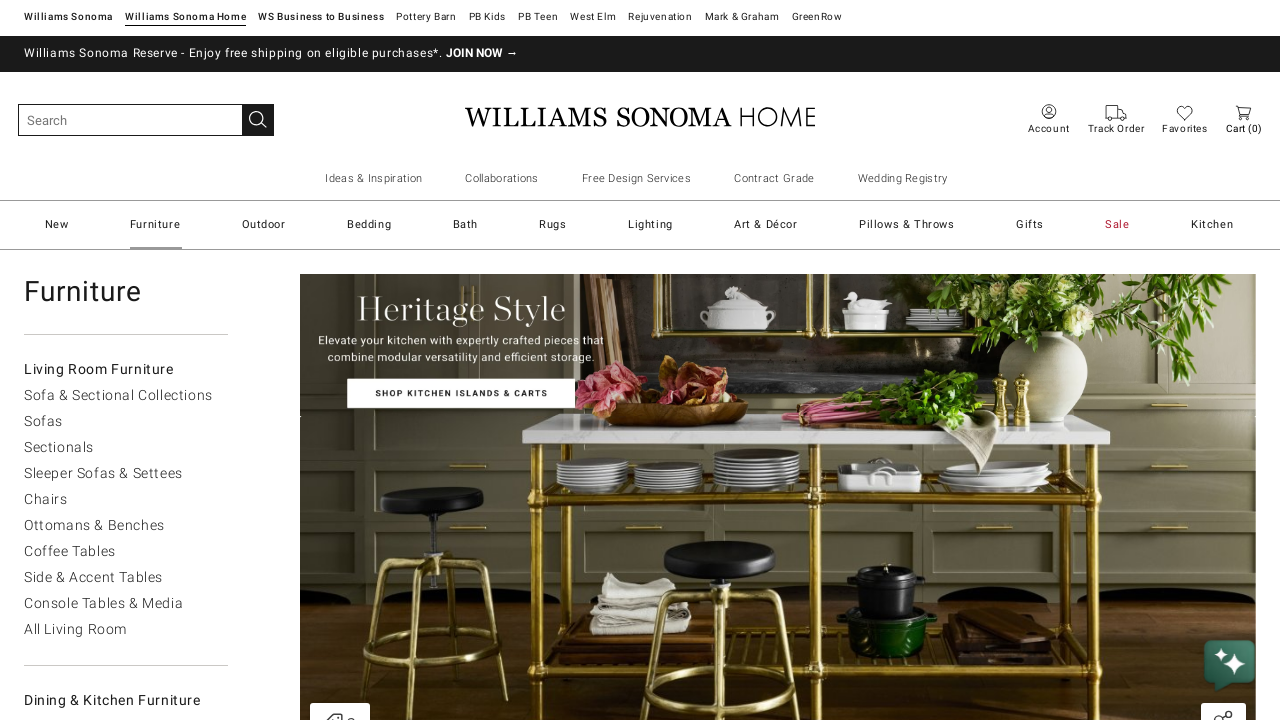

Extracted subcategory title: Complimentary Fabric Swatches
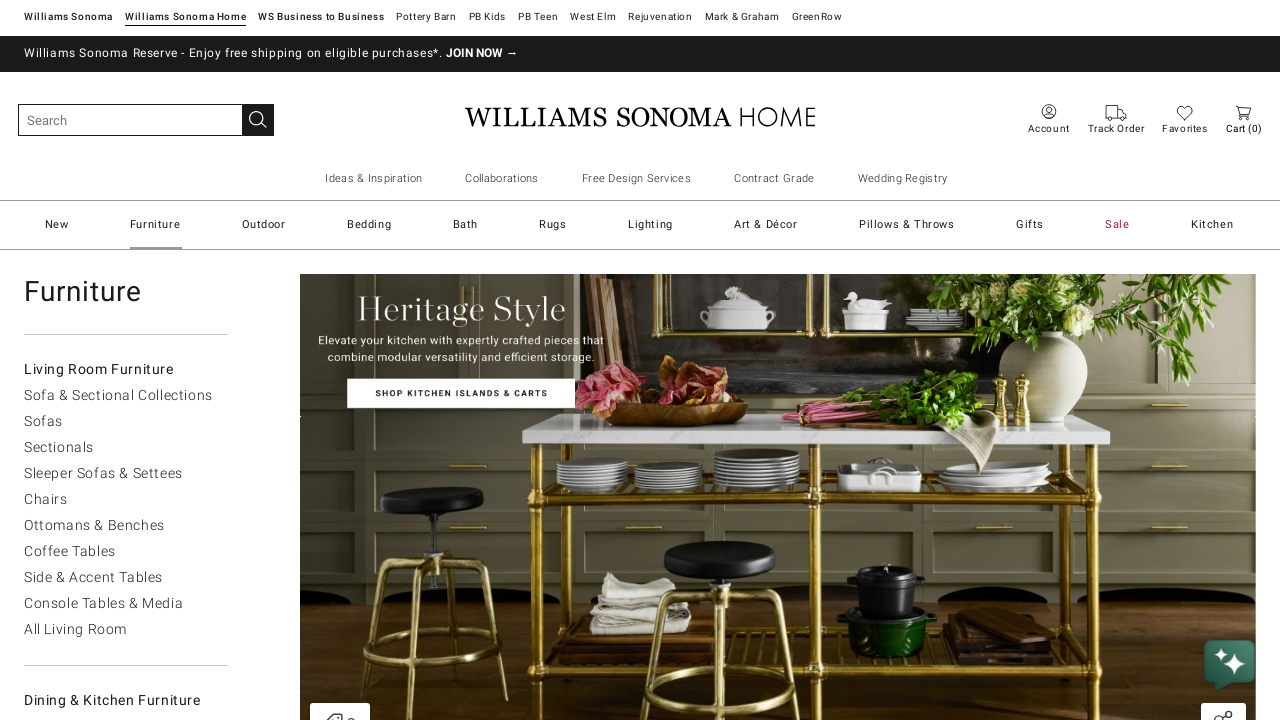

Retrieved subcategory title element
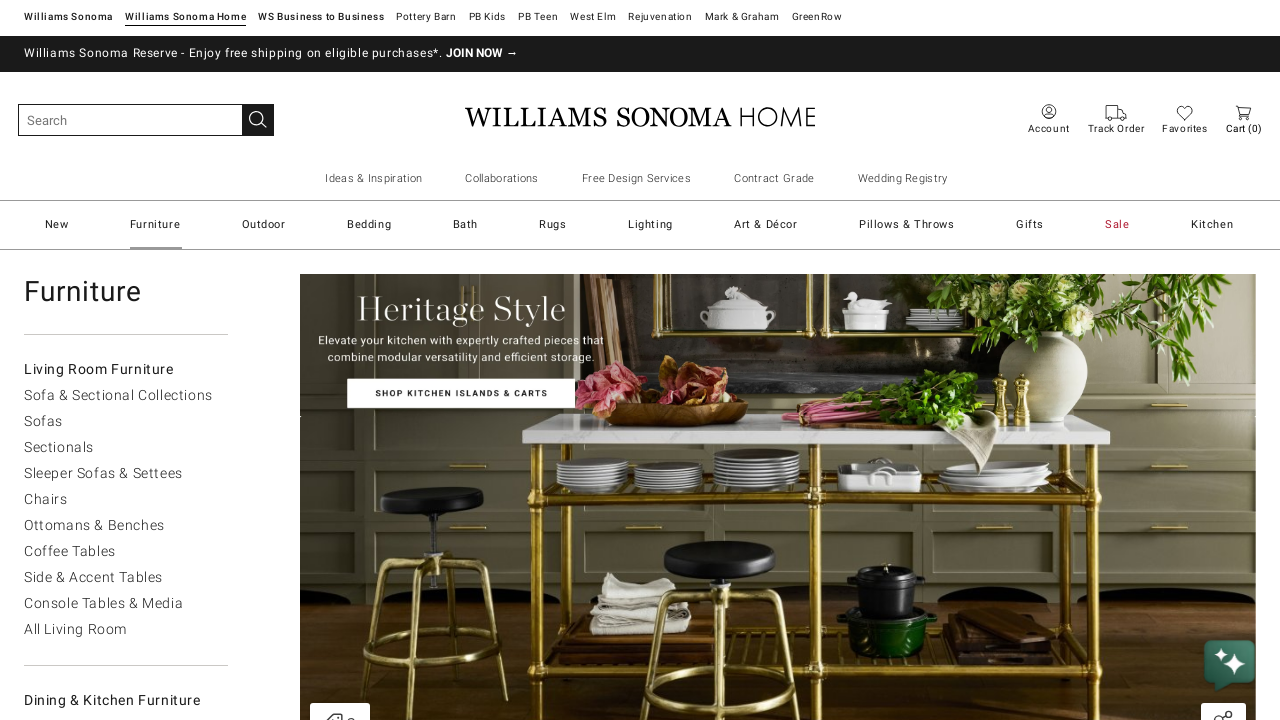

Extracted subcategory title: Fabric by the Yard
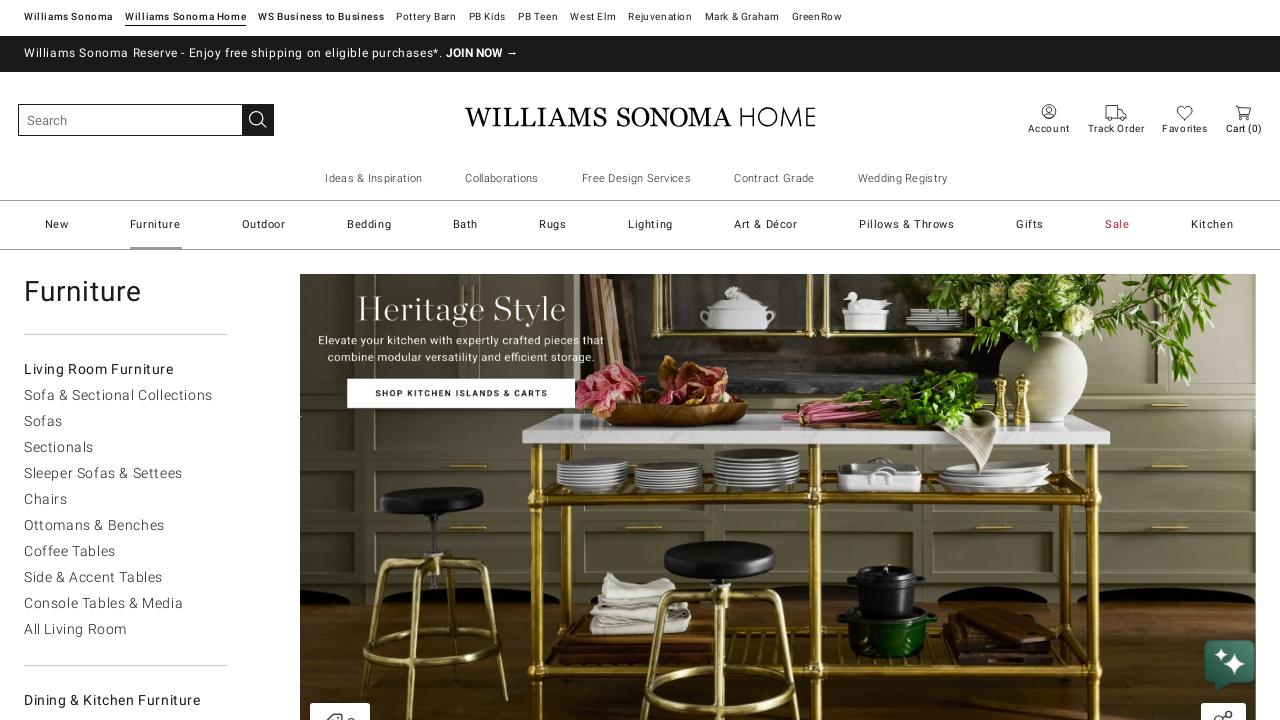

Retrieved subcategory title element
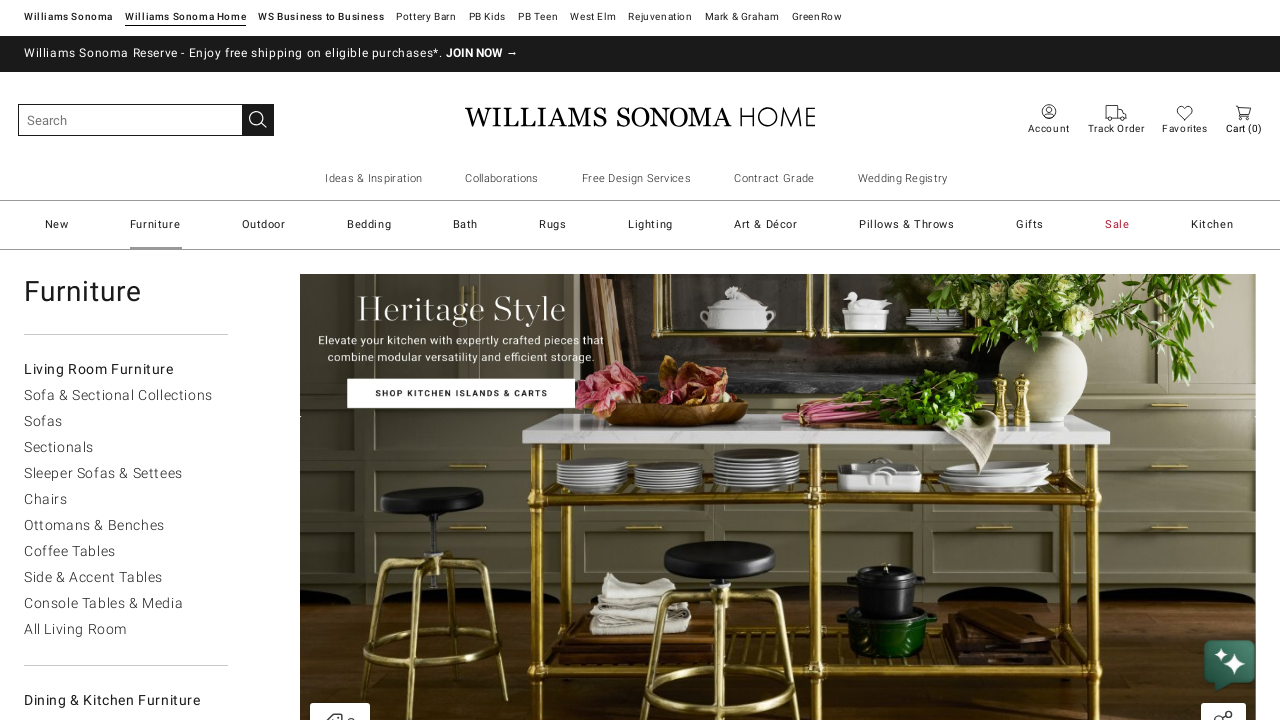

Extracted subcategory title: Wood, Woven & Stone Furniture Swatches
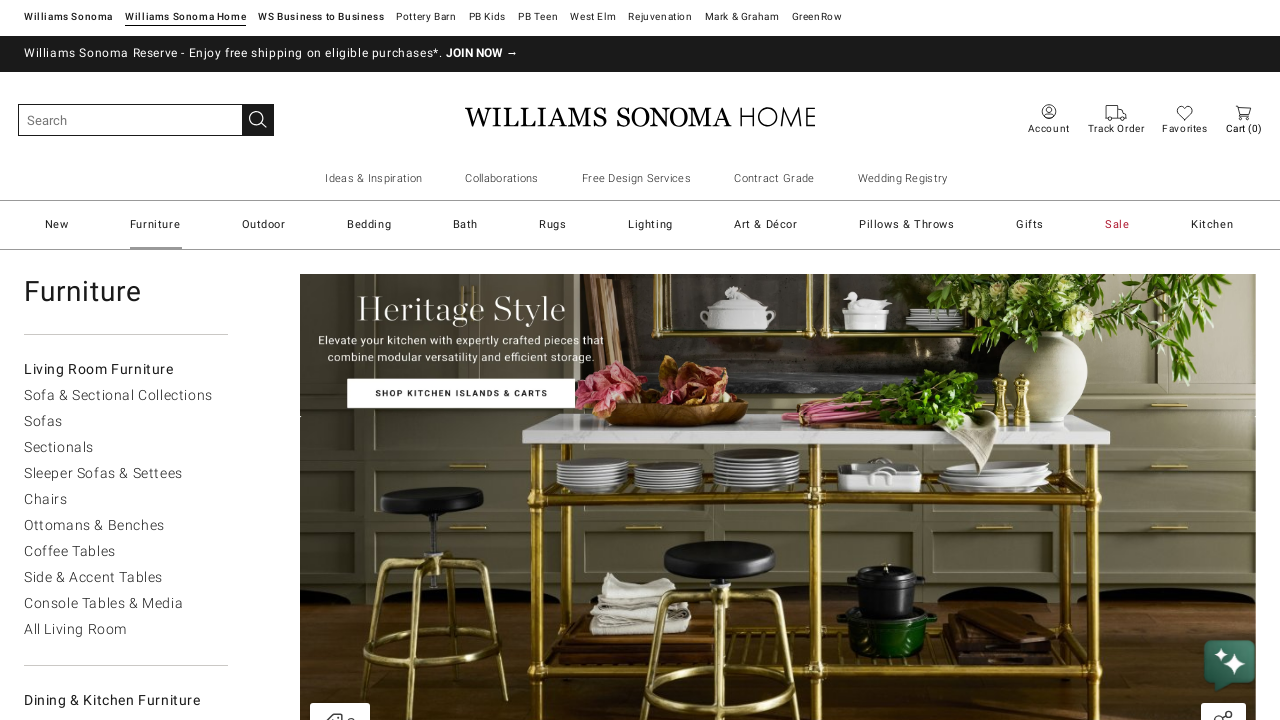

Retrieved category heading element
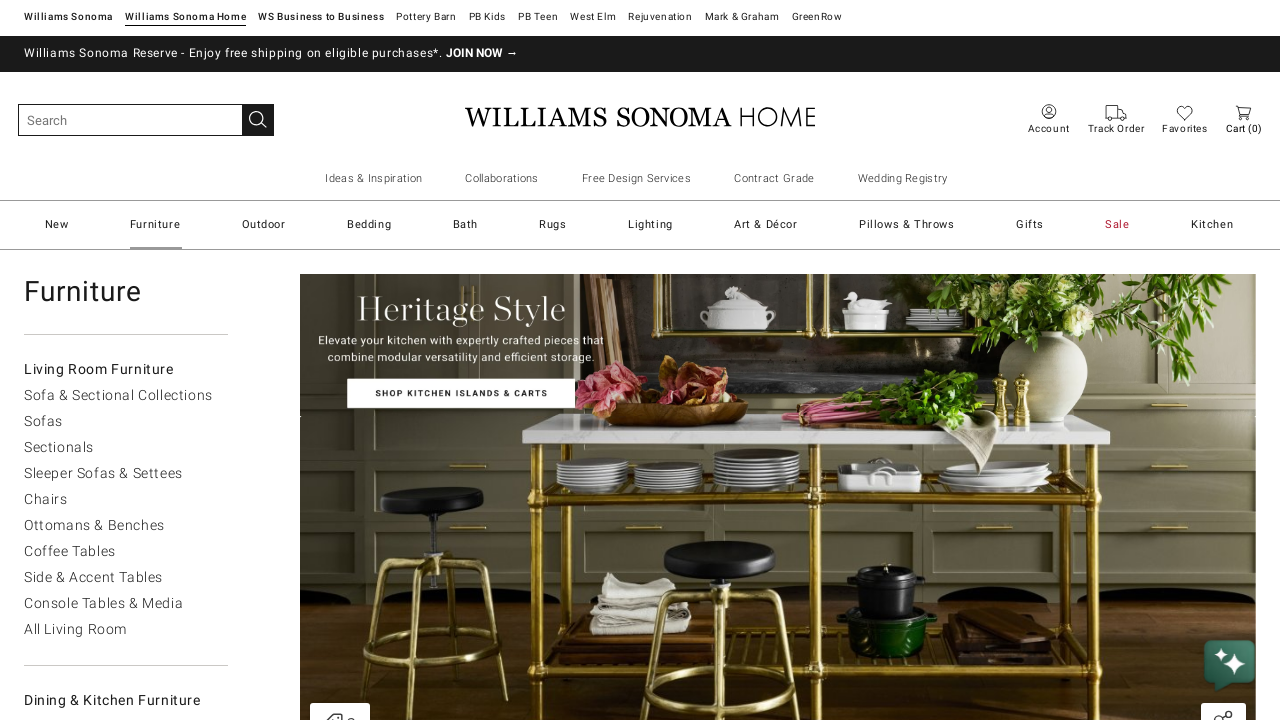

Extracted category name: Design Resources
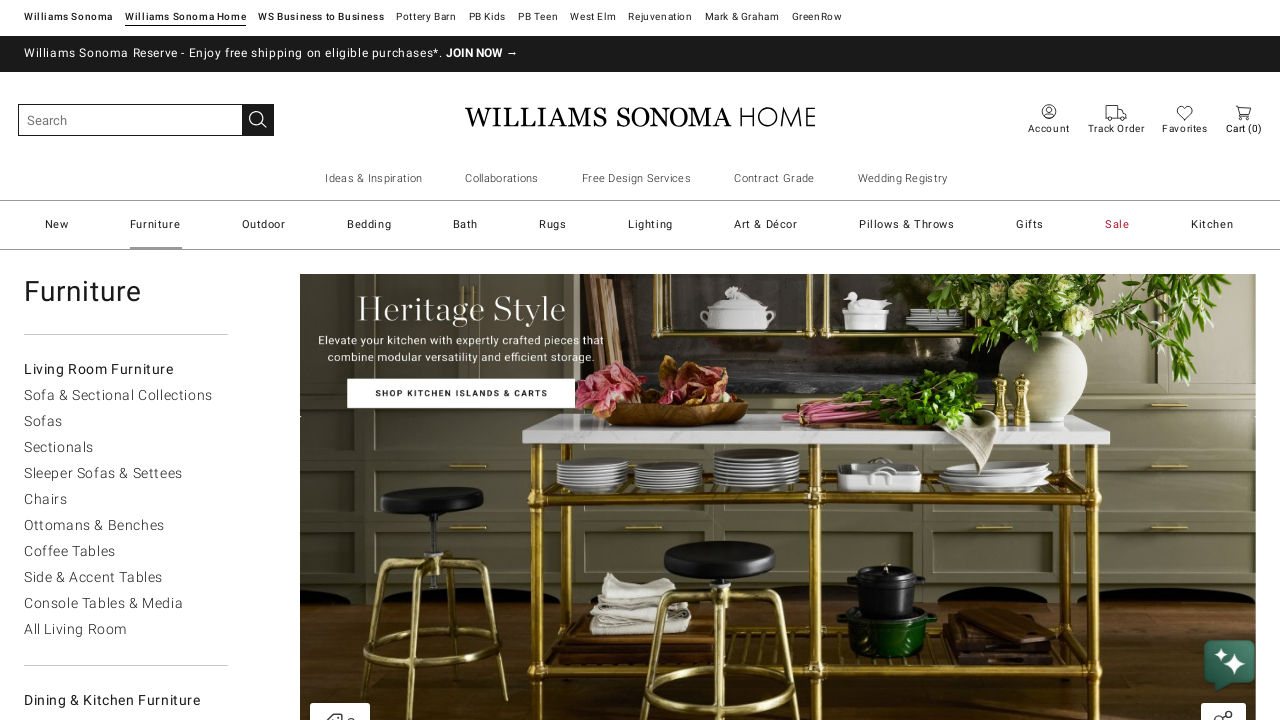

Retrieved subcategories for 'Design Resources' category
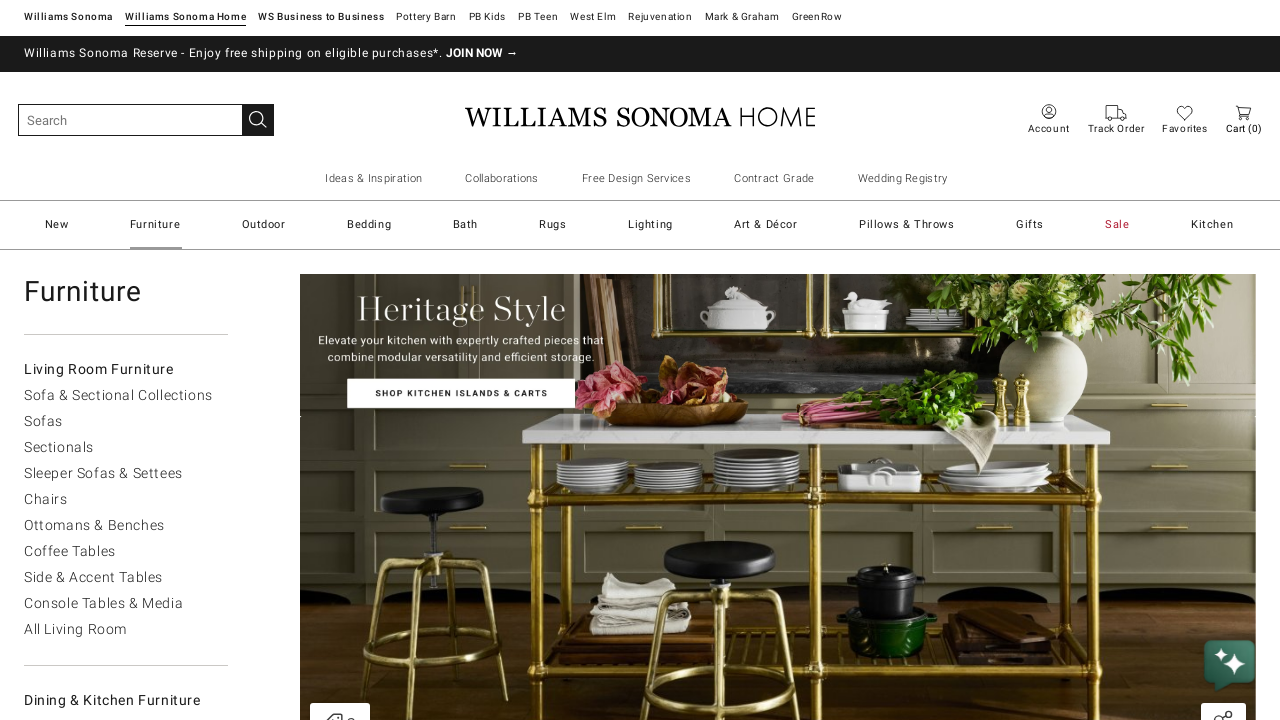

Retrieved subcategory title element
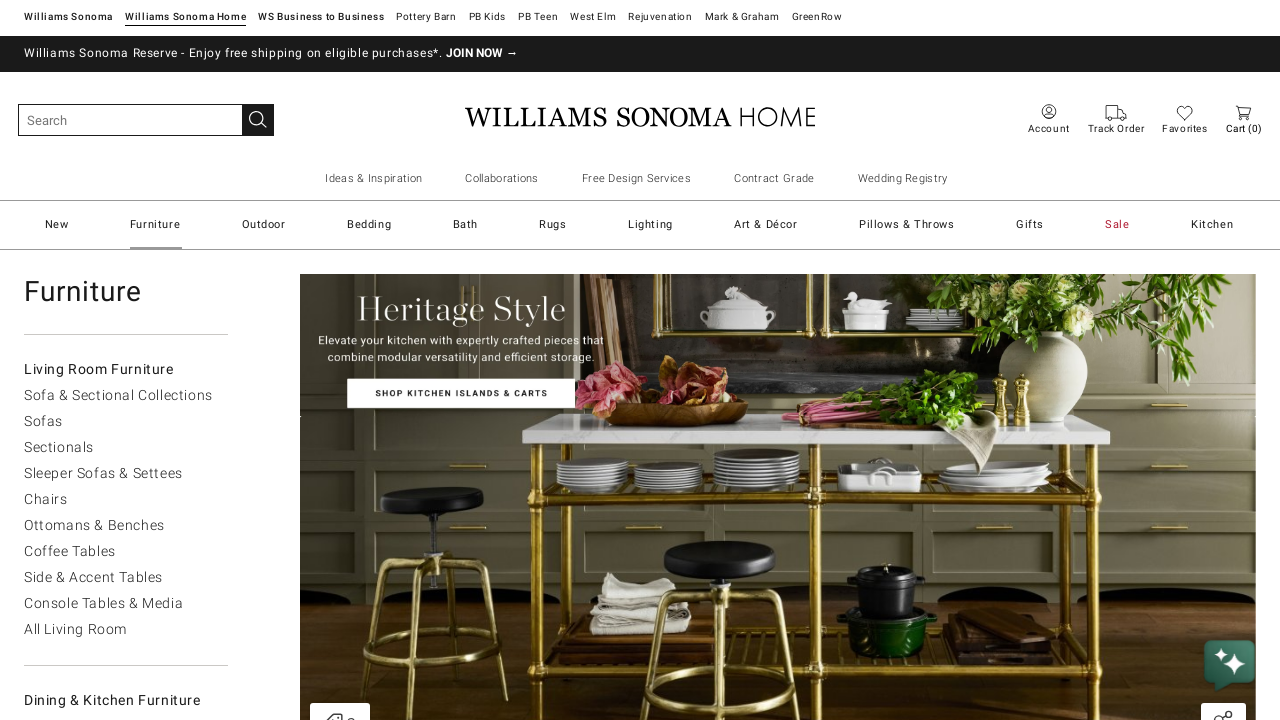

Extracted subcategory title: Contract Grade Furniture
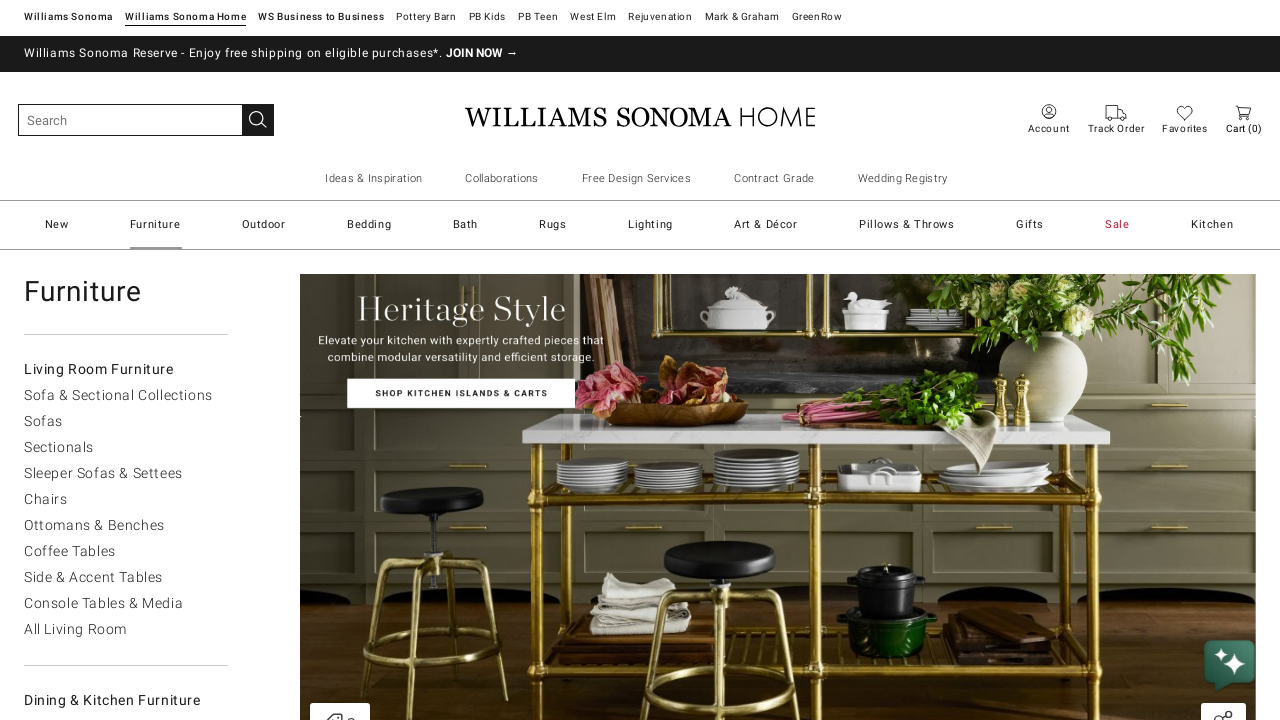

Retrieved subcategory title element
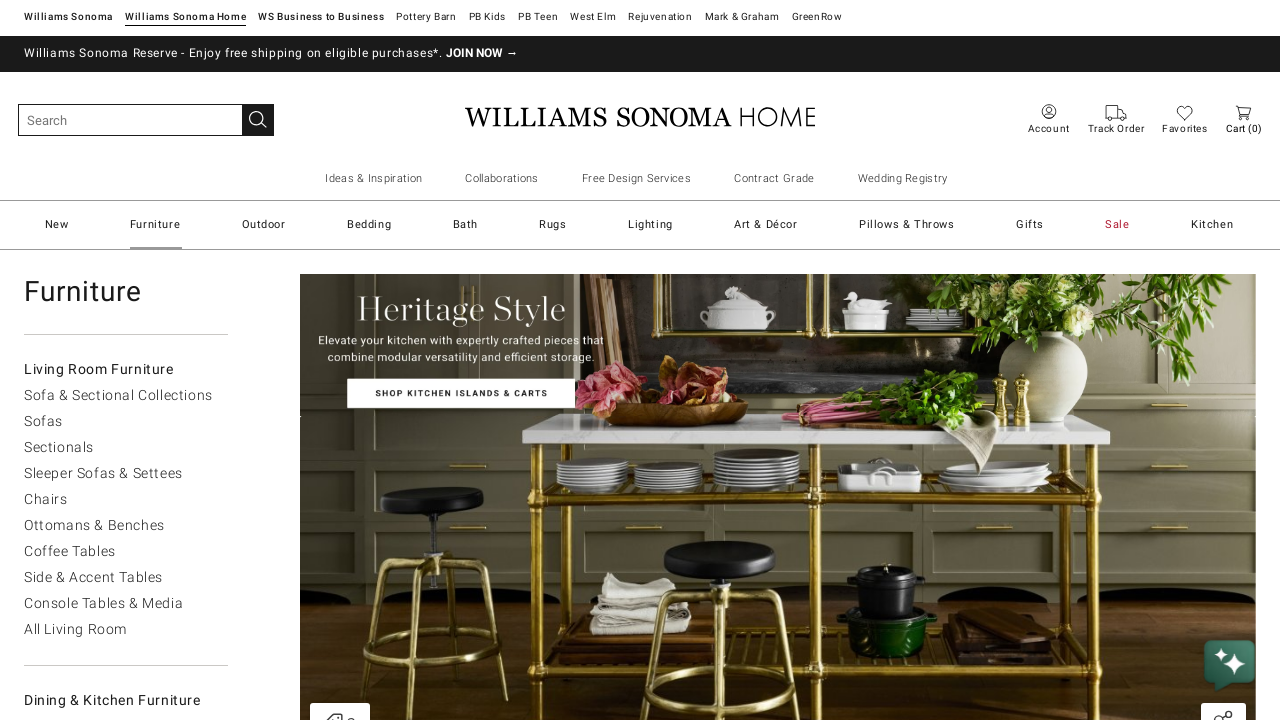

Extracted subcategory title: Free Design Services
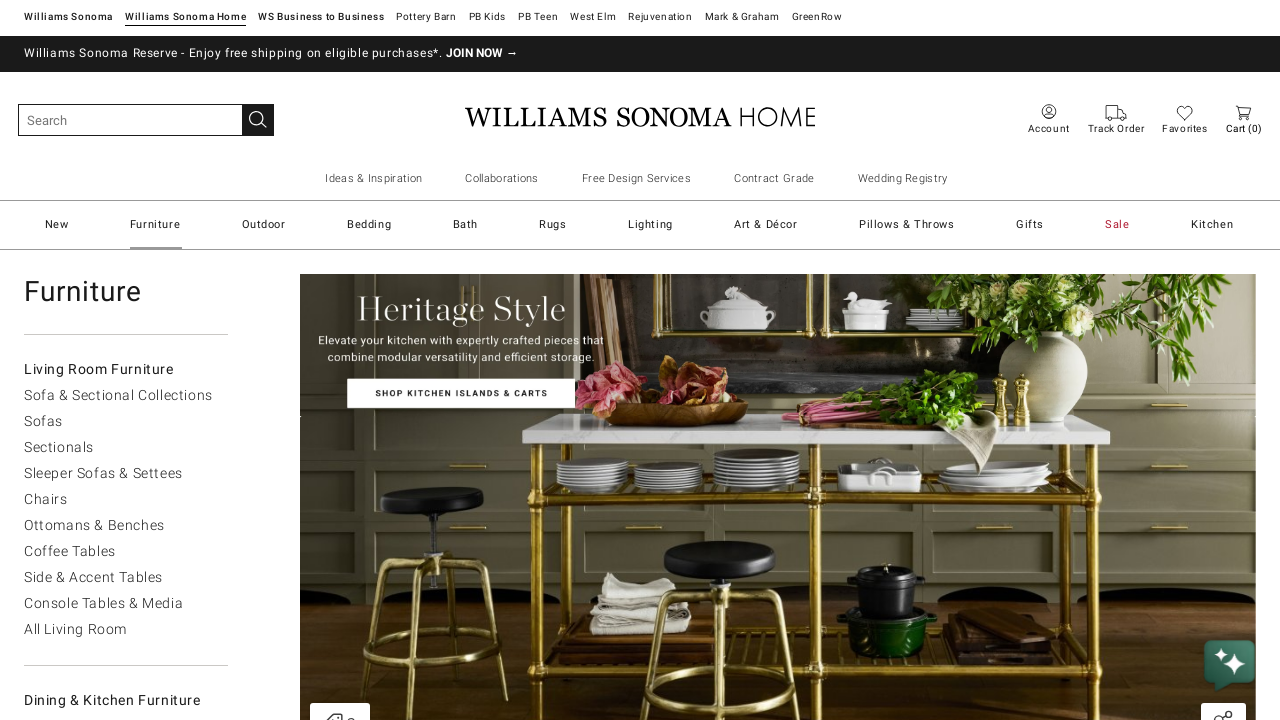

Retrieved subcategory title element
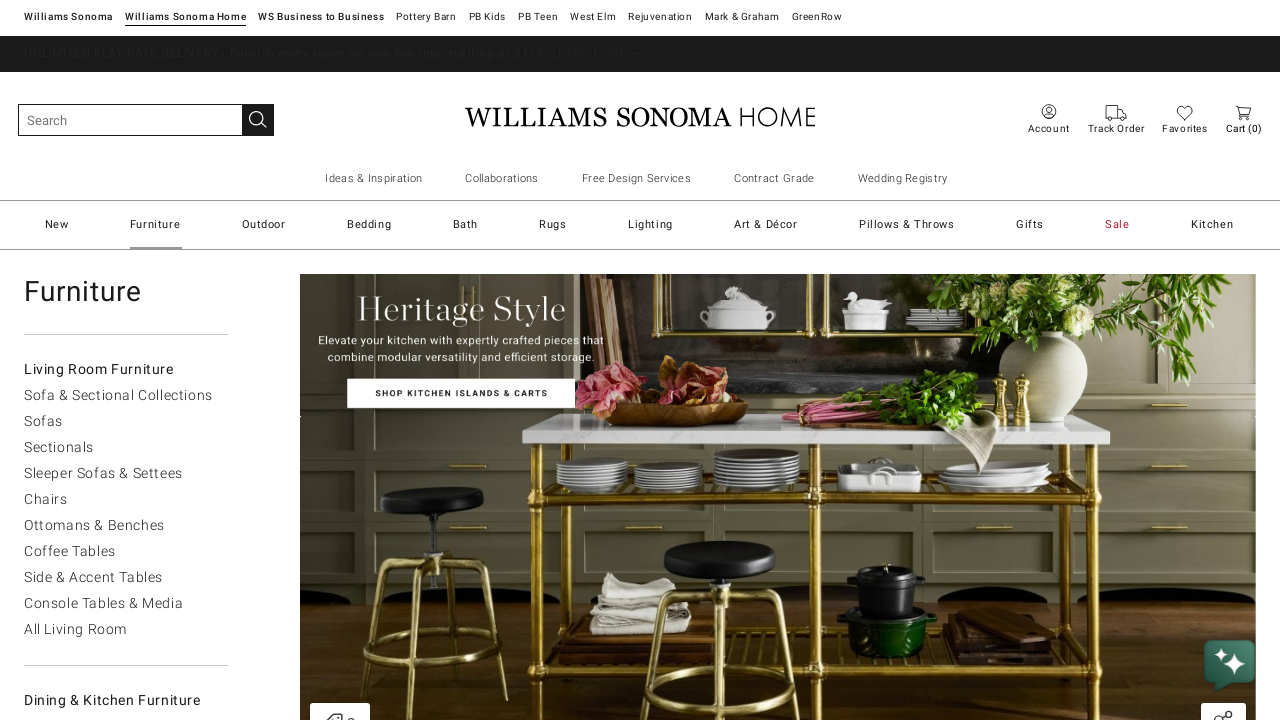

Extracted subcategory title: How to Style a Bar Cart
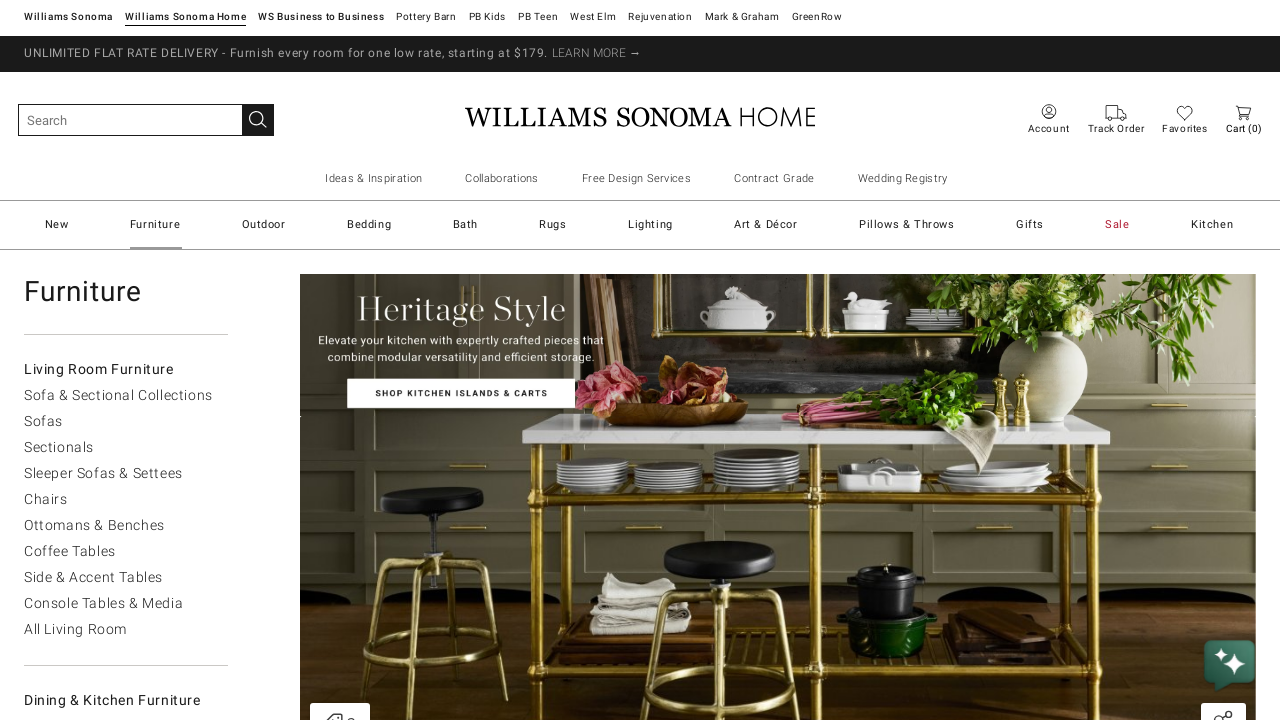

Retrieved subcategory title element
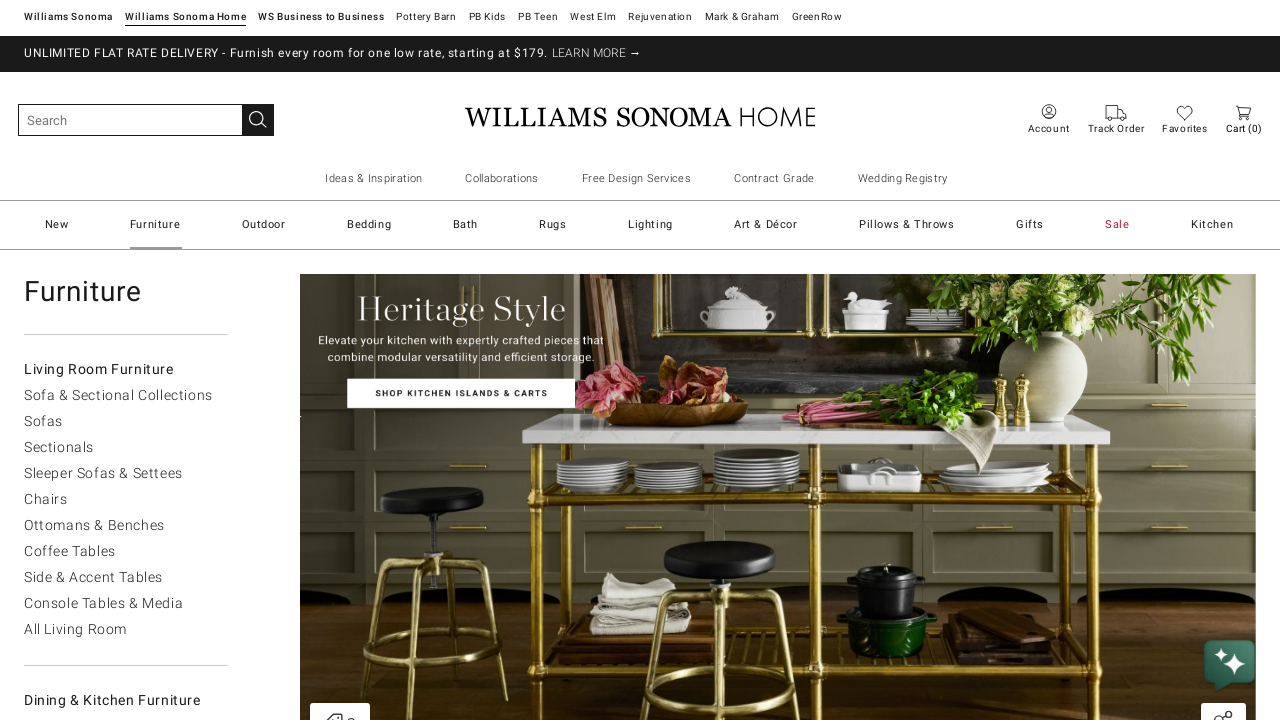

Extracted subcategory title: How to Style a Shelf
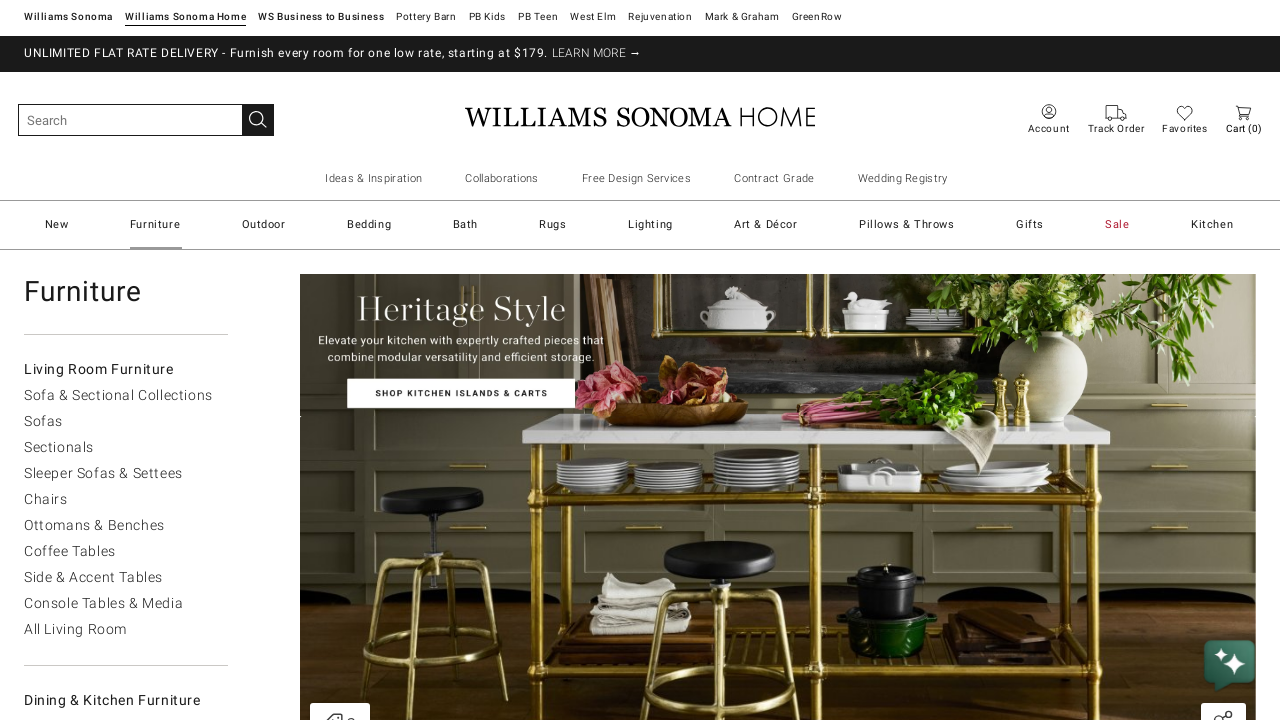

Retrieved subcategory title element
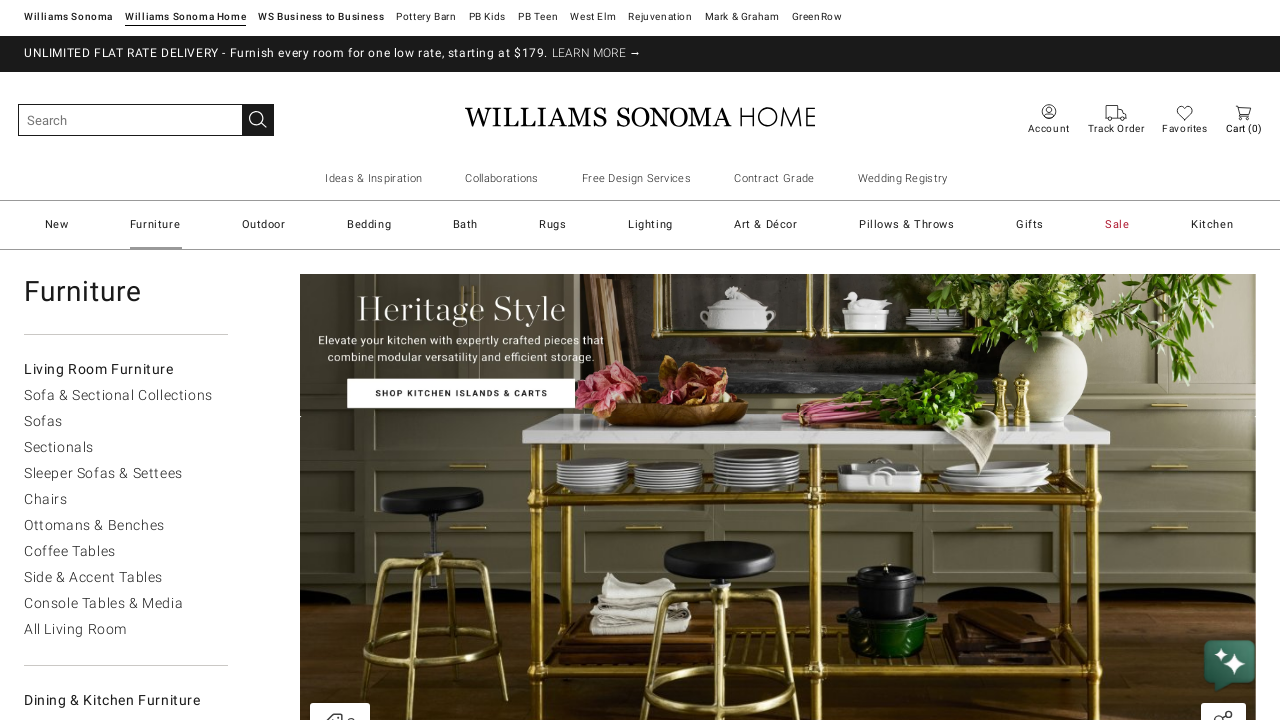

Extracted subcategory title: How to Style a Console
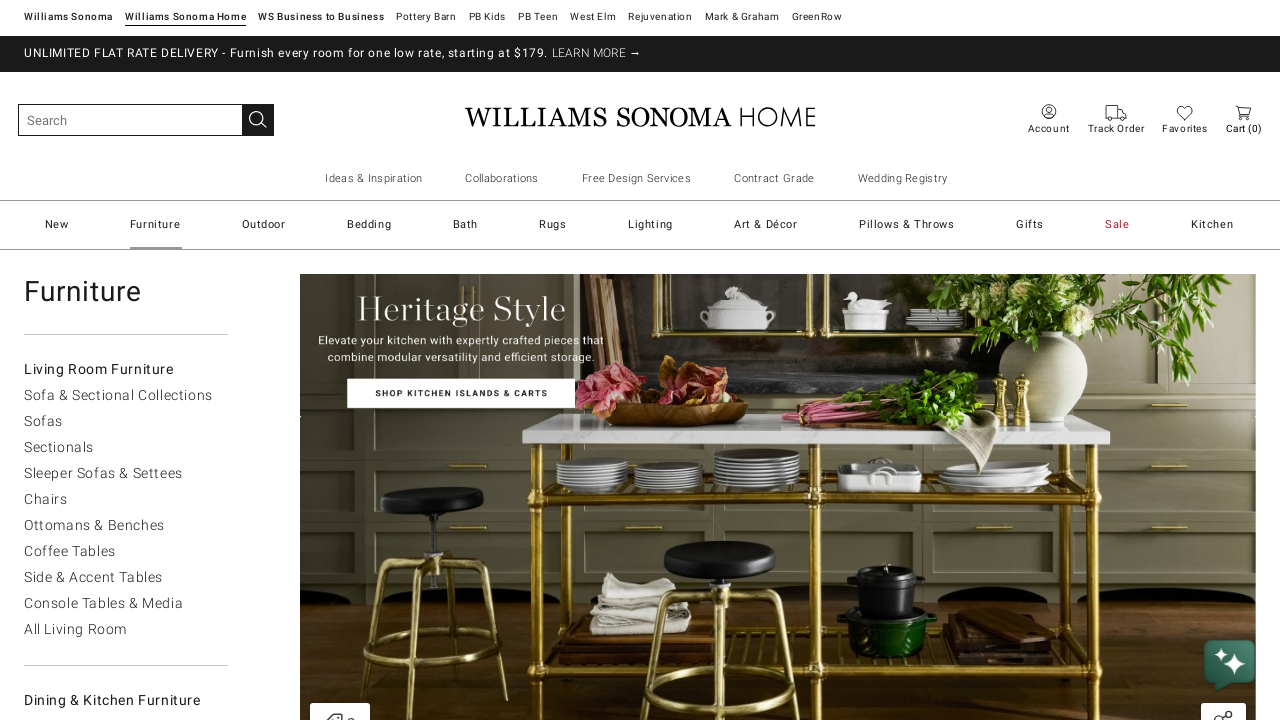

Retrieved subcategory title element
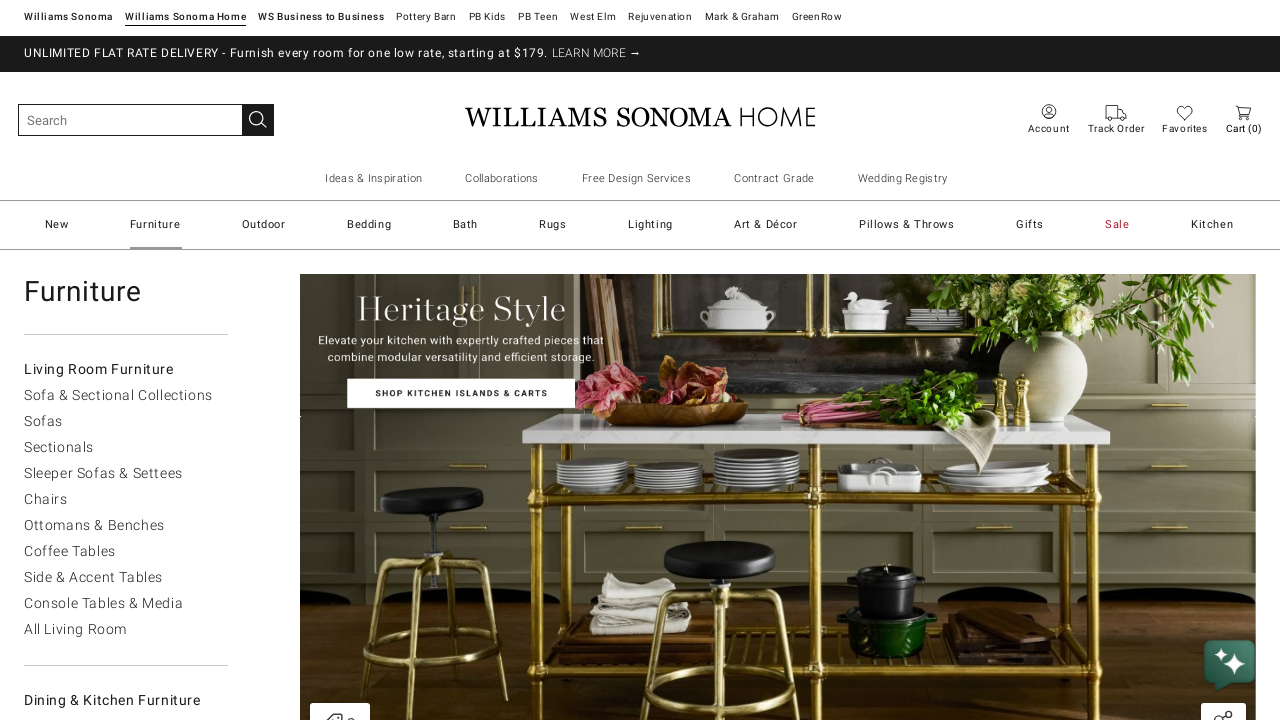

Extracted subcategory title: How to Style a Coffee Table
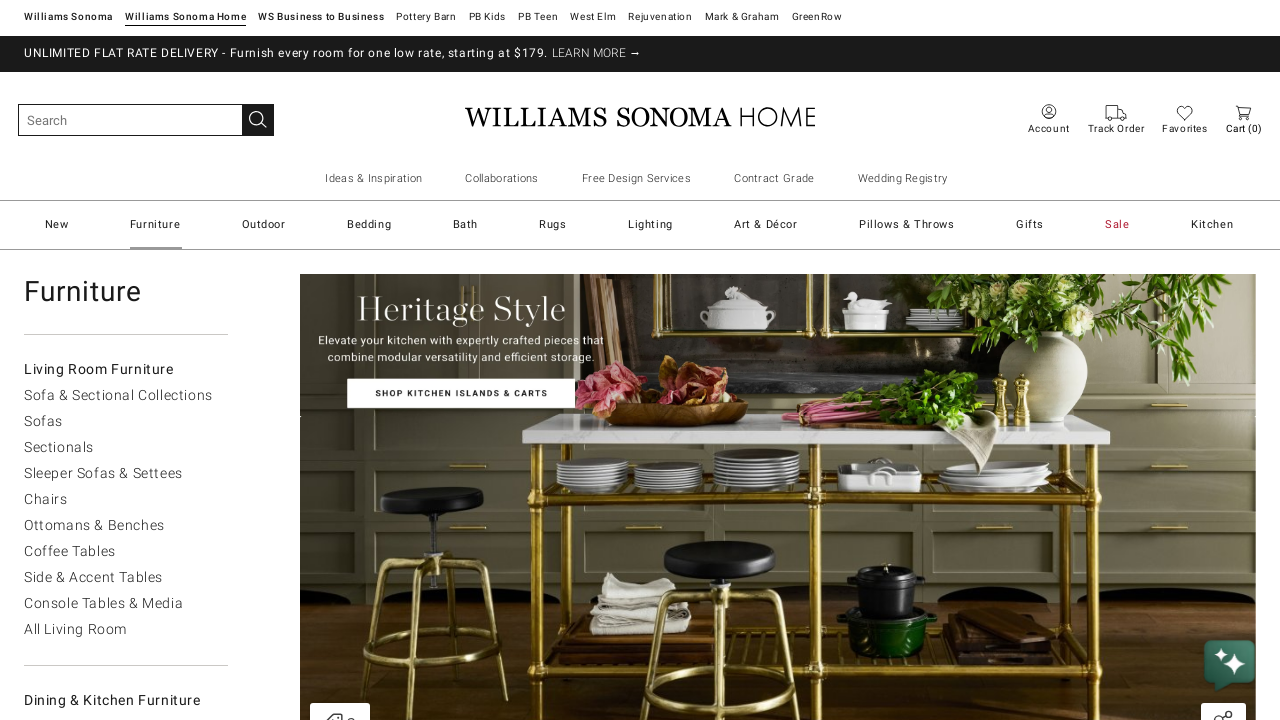

Retrieved subcategory title element
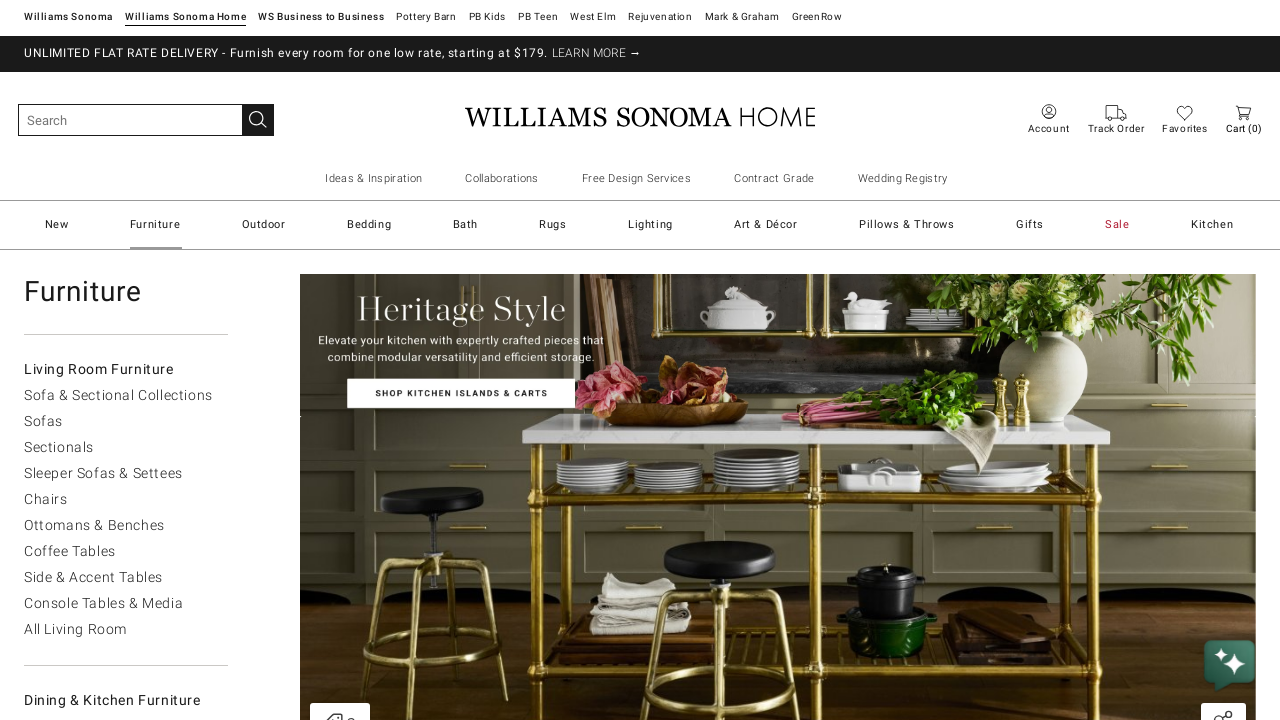

Extracted subcategory title: Dining Table Buying Guide
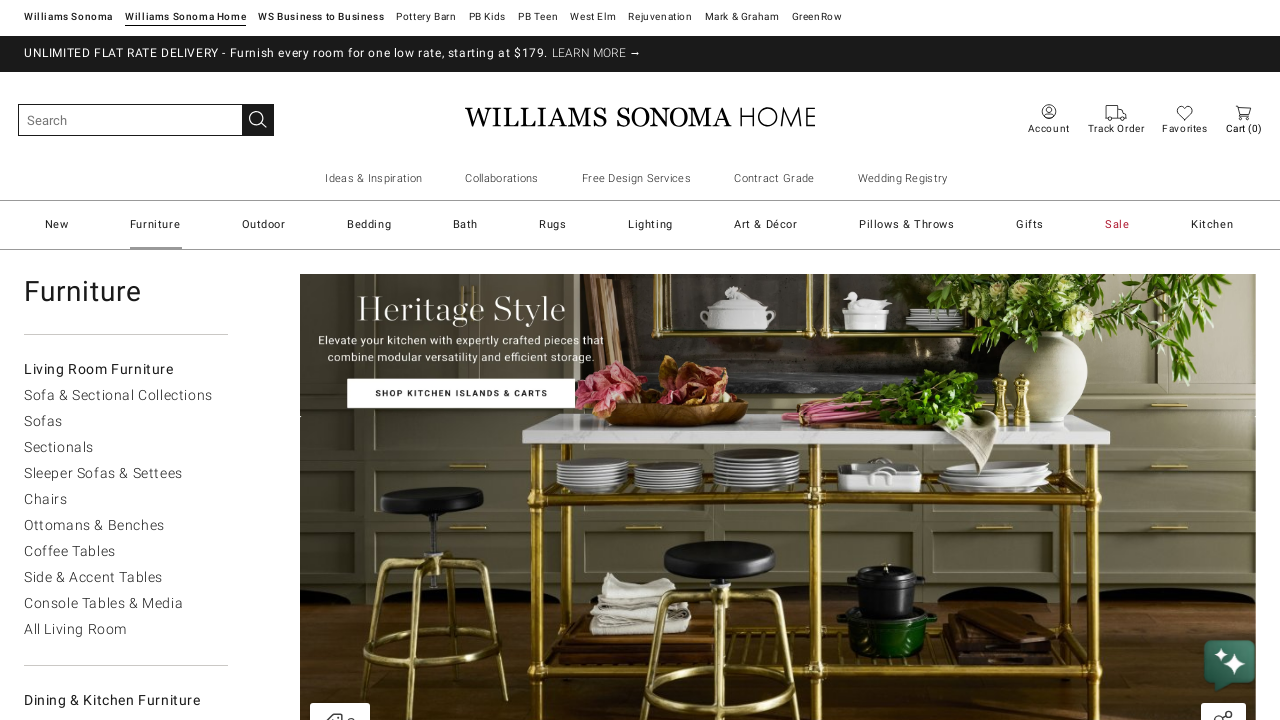

Retrieved subcategory title element
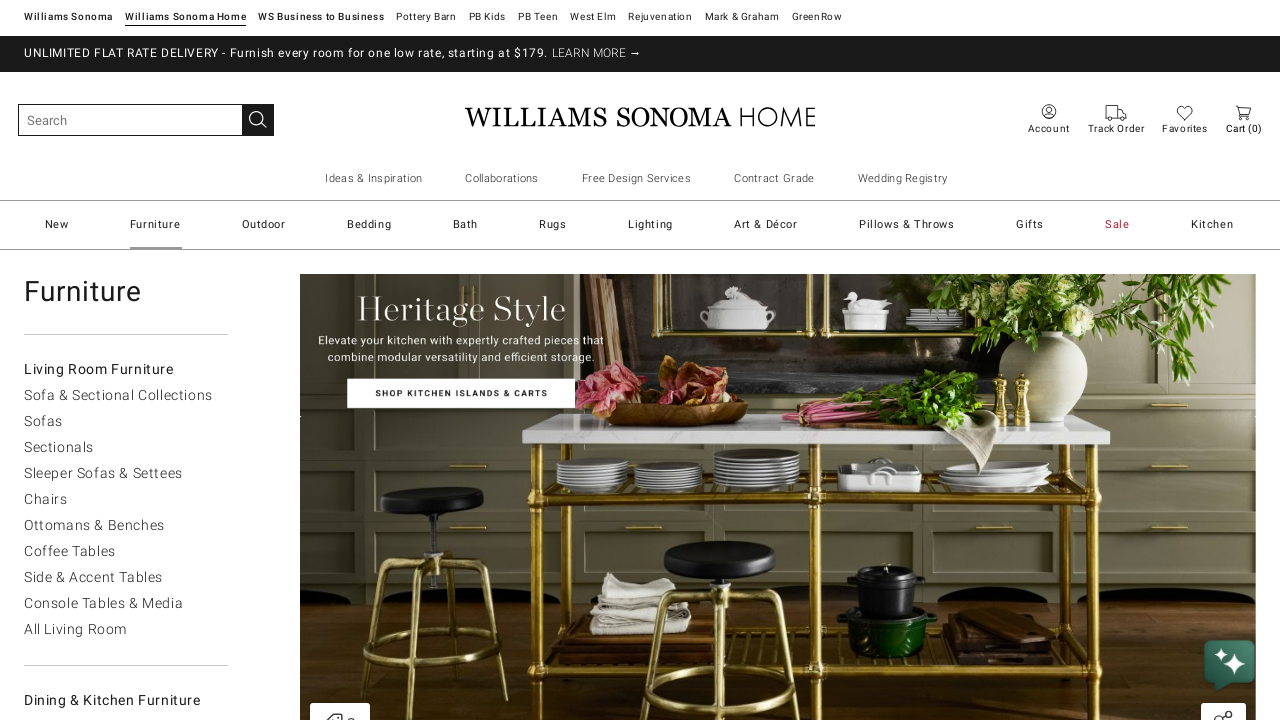

Extracted subcategory title: Sofa Buying Guide
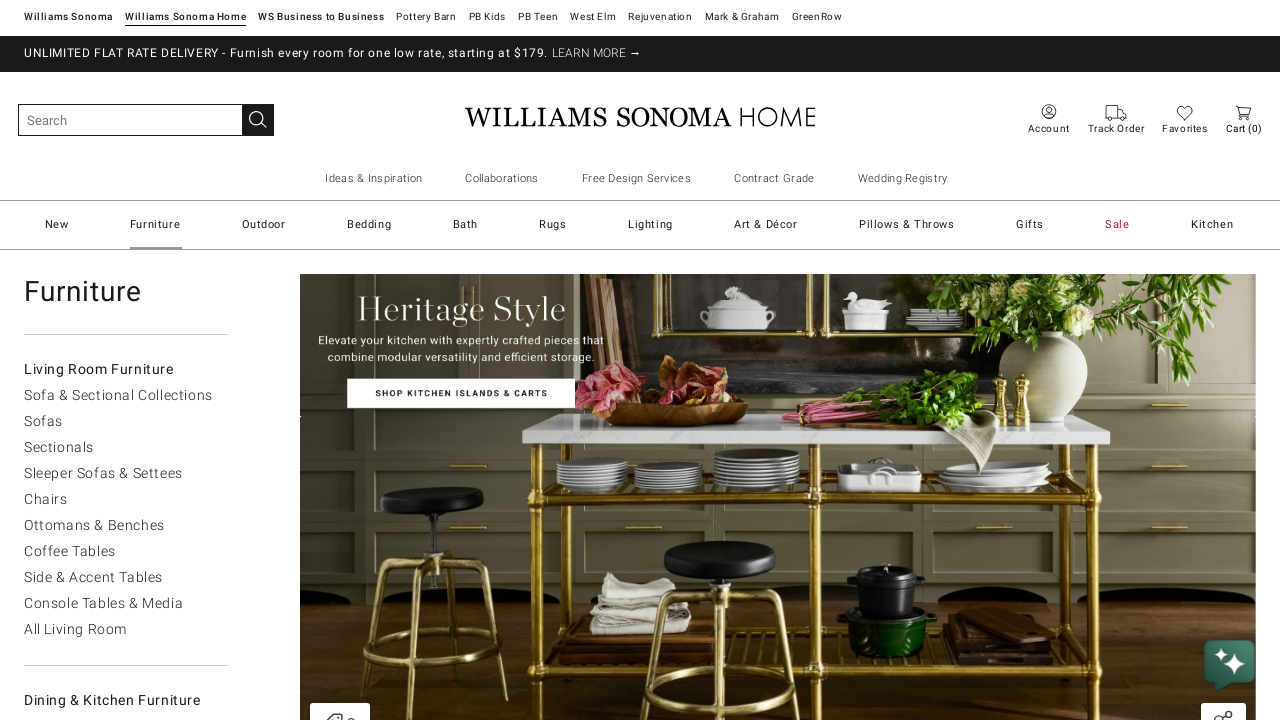

Retrieved subcategory title element
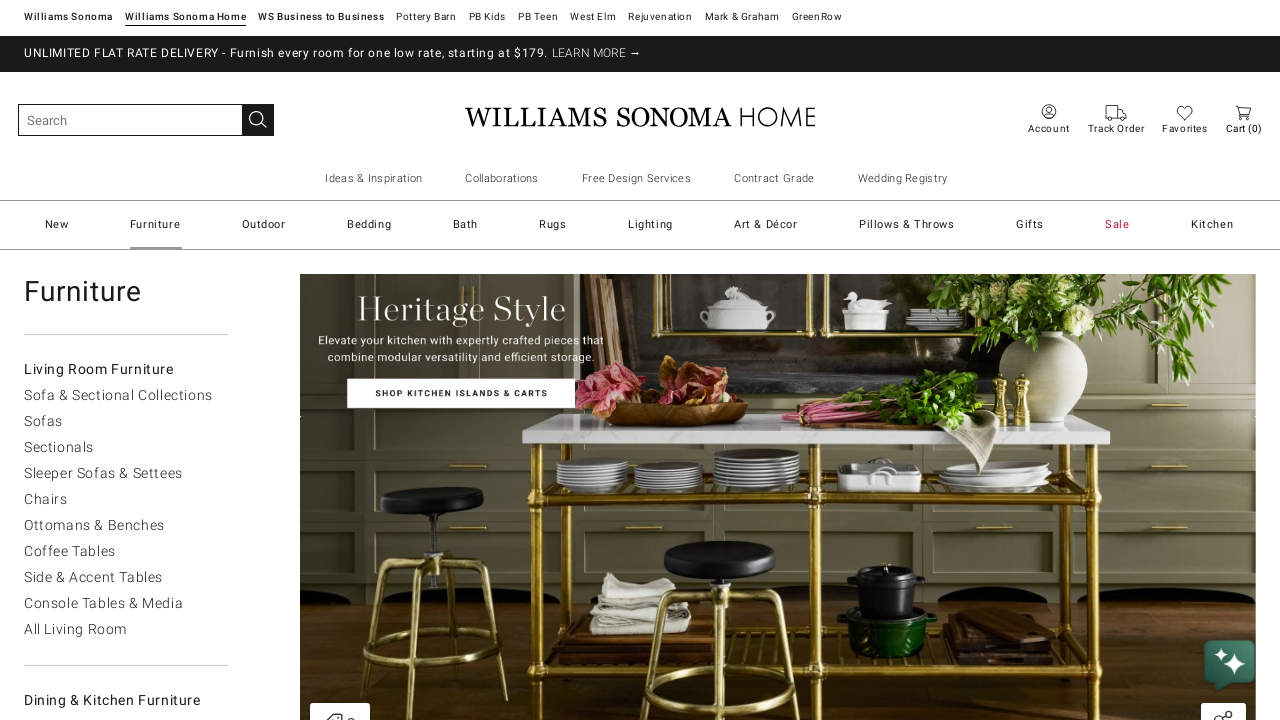

Extracted subcategory title: Room Inspiration
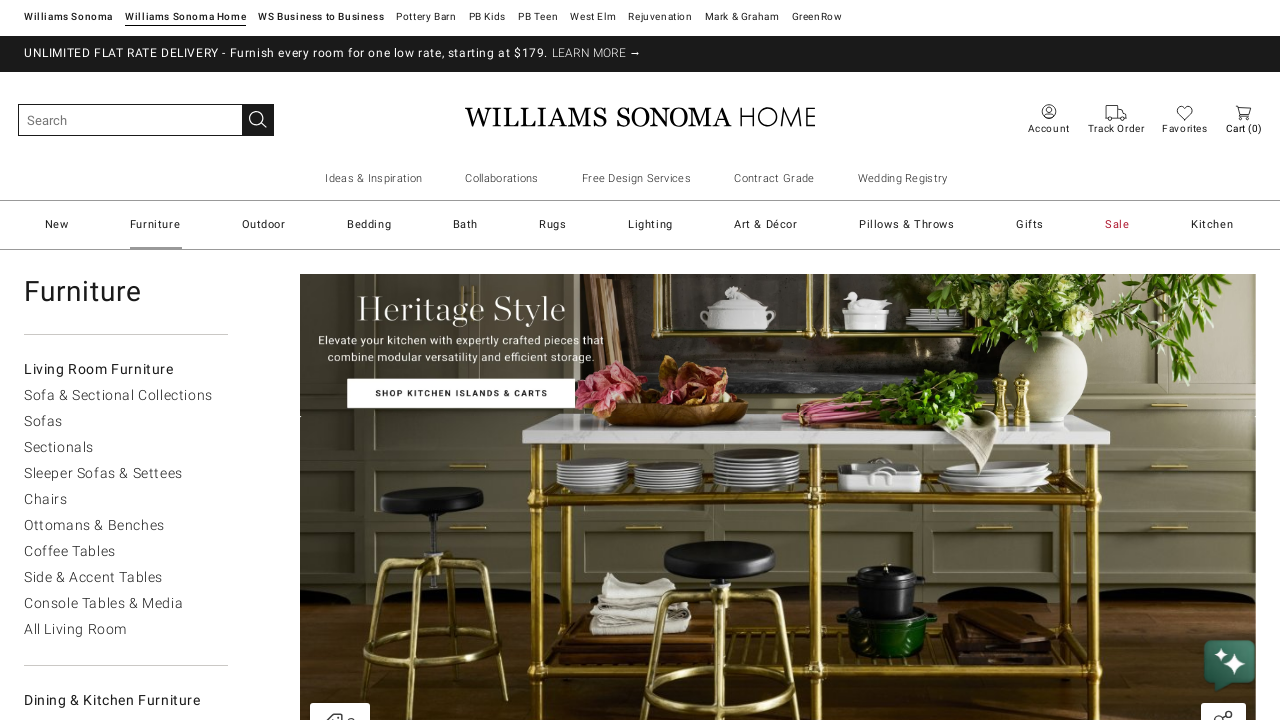

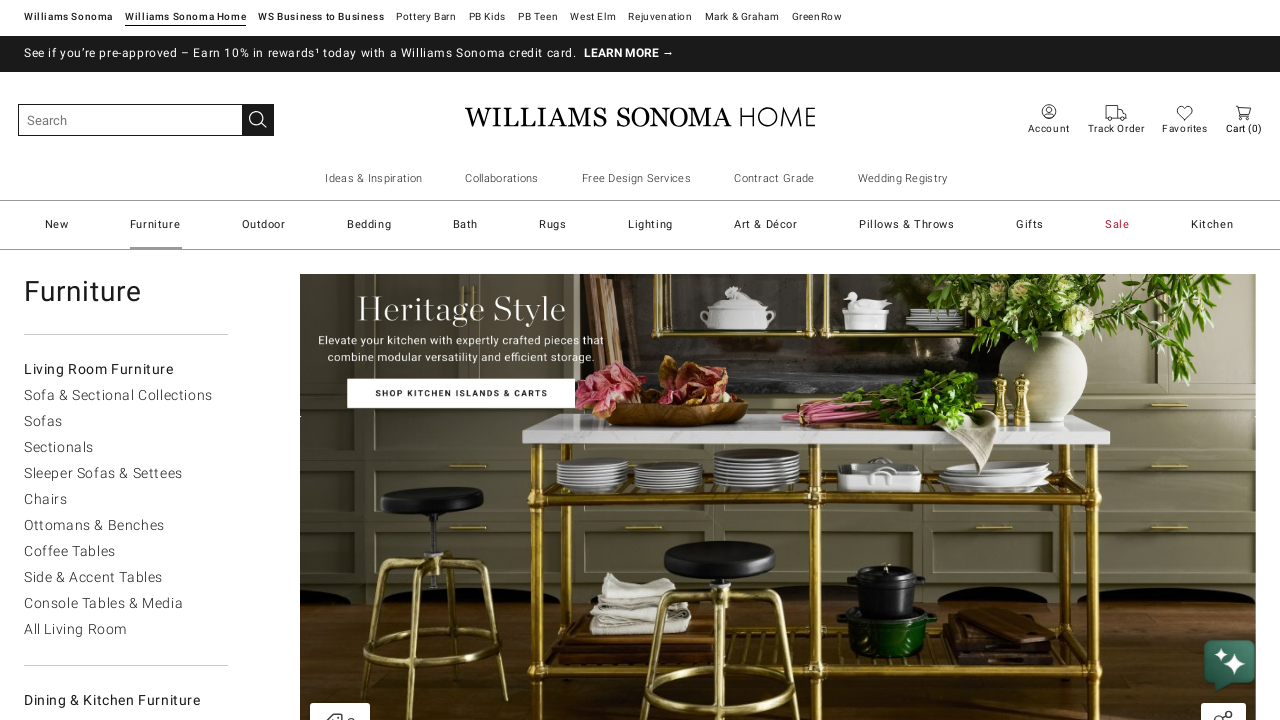